Navigates to automationexercise.com and checks that all images on the page have non-empty alt text attributes for accessibility compliance

Starting URL: https://automationexercise.com/

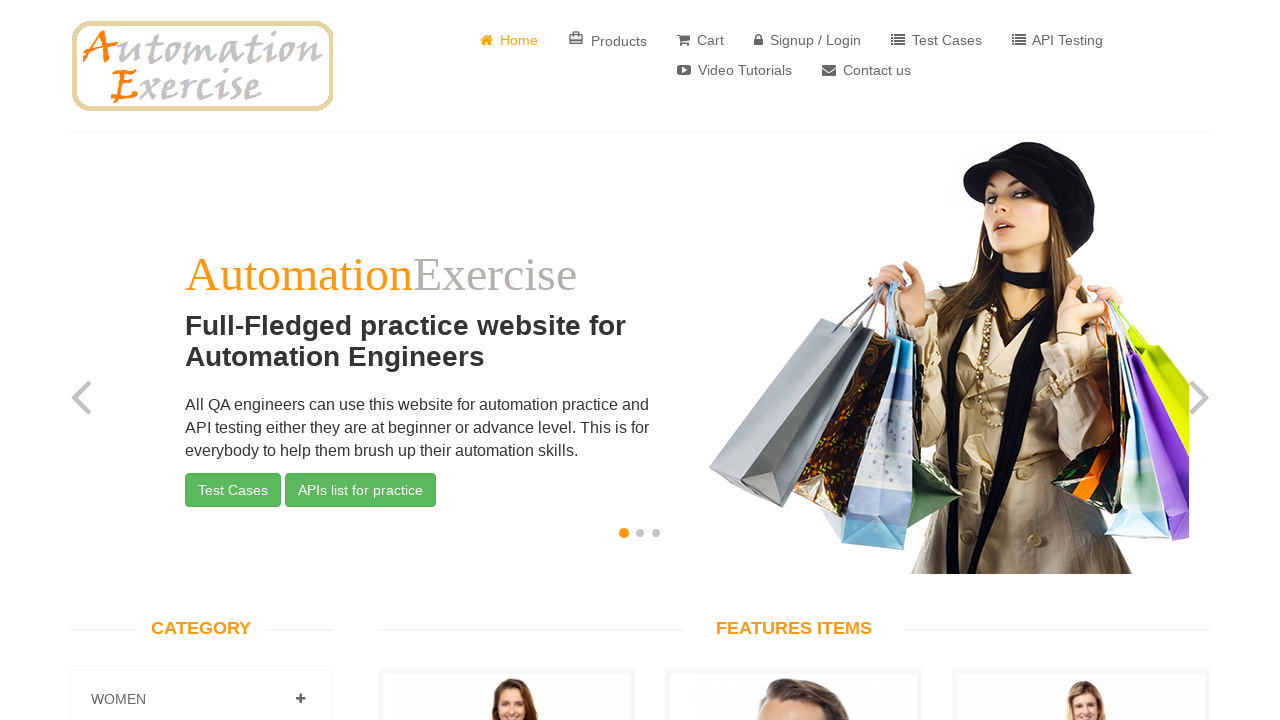

Waited for page to load (domcontentloaded state)
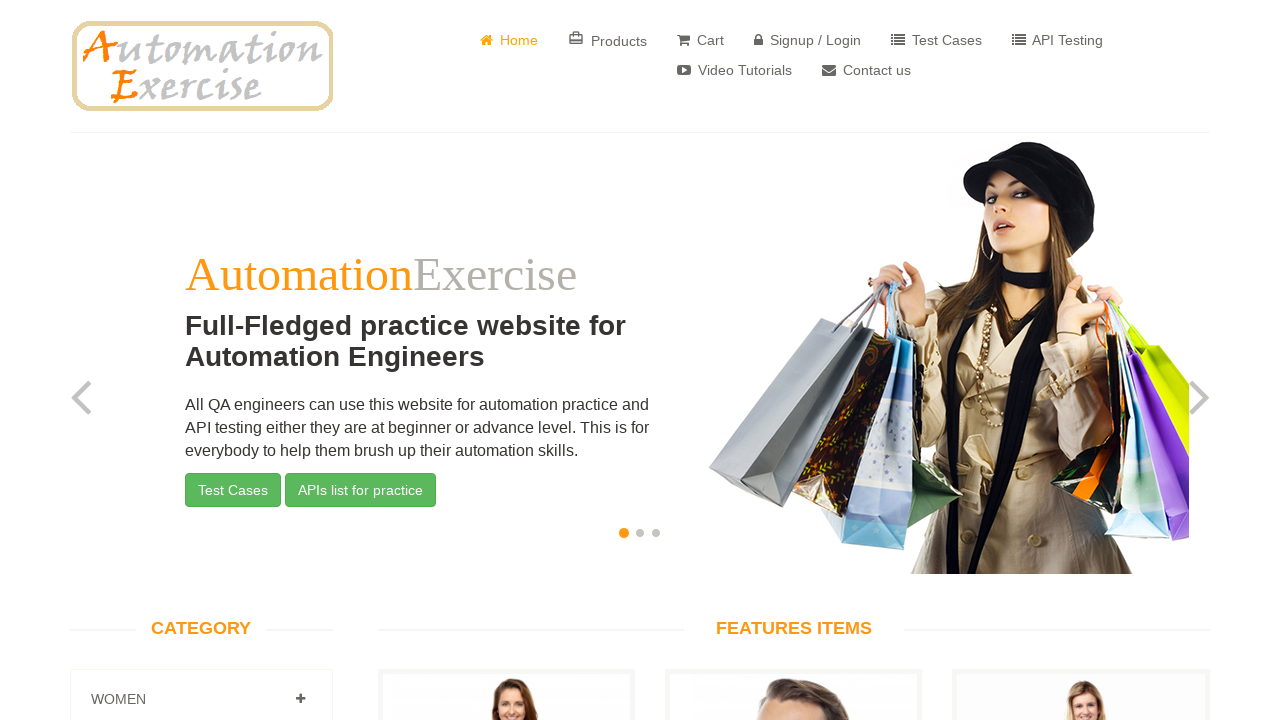

Located all image elements on the page
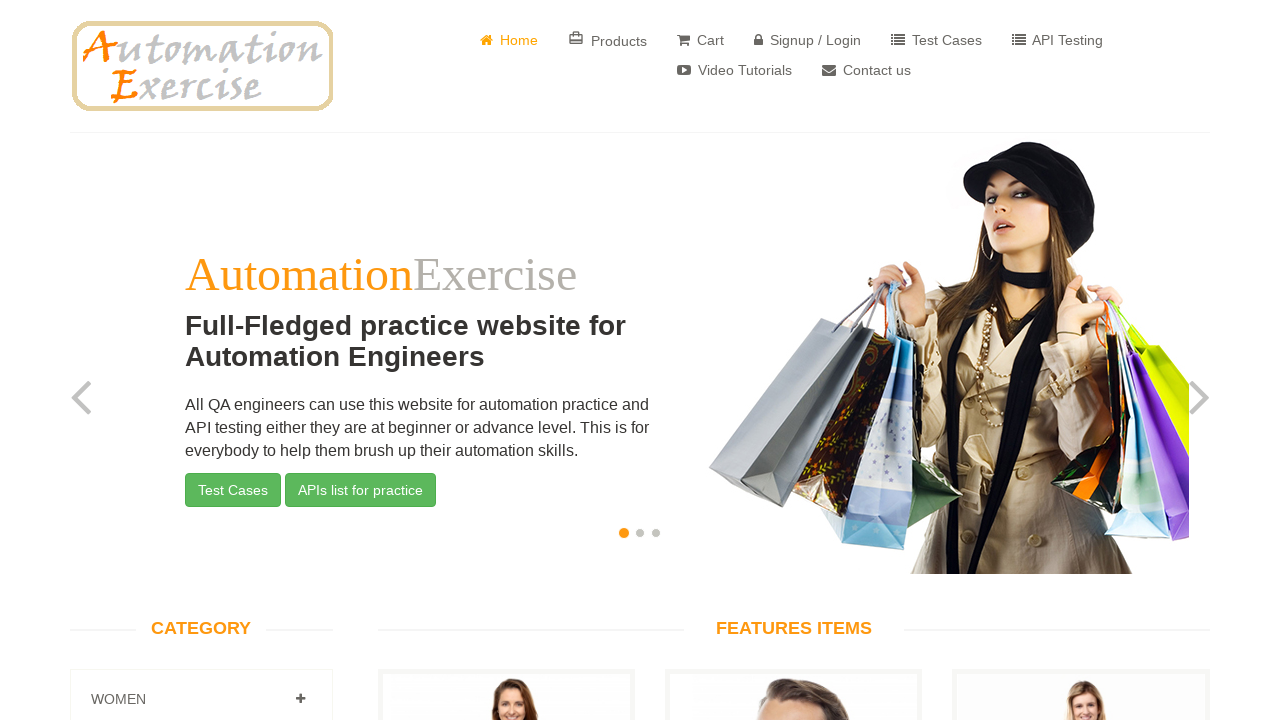

Found 44 images on the page
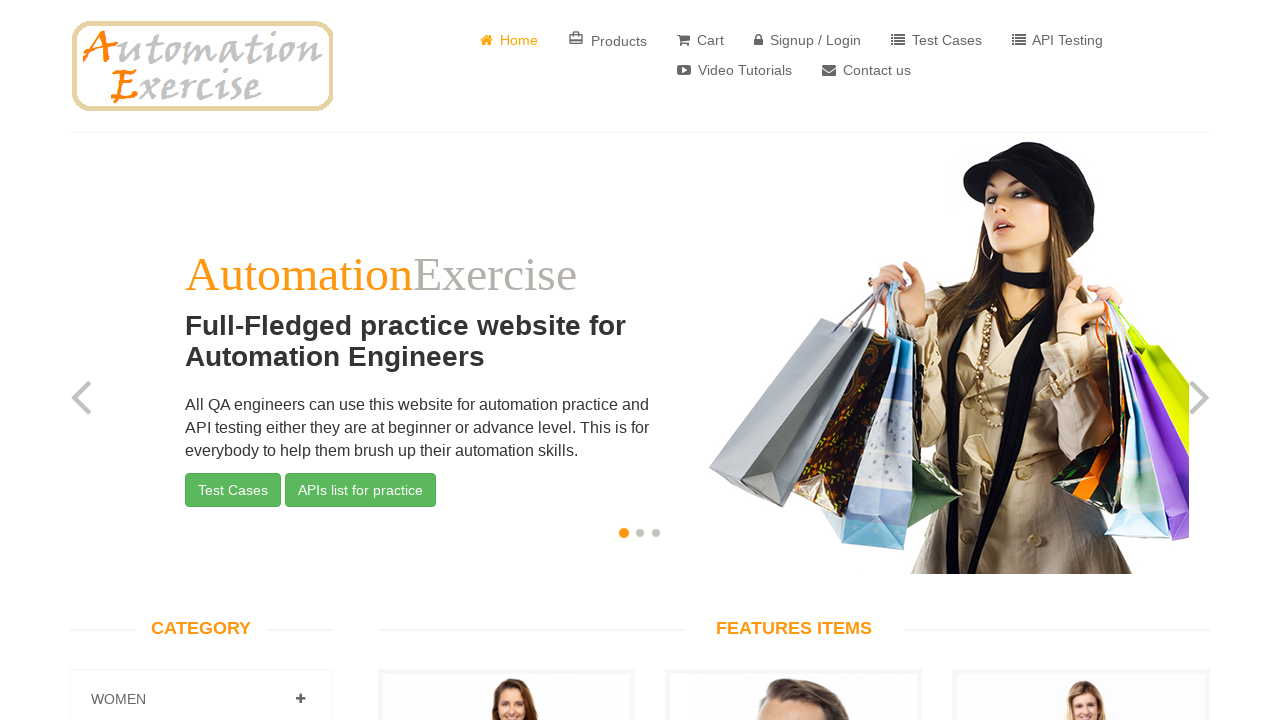

Retrieved alt text from image 0
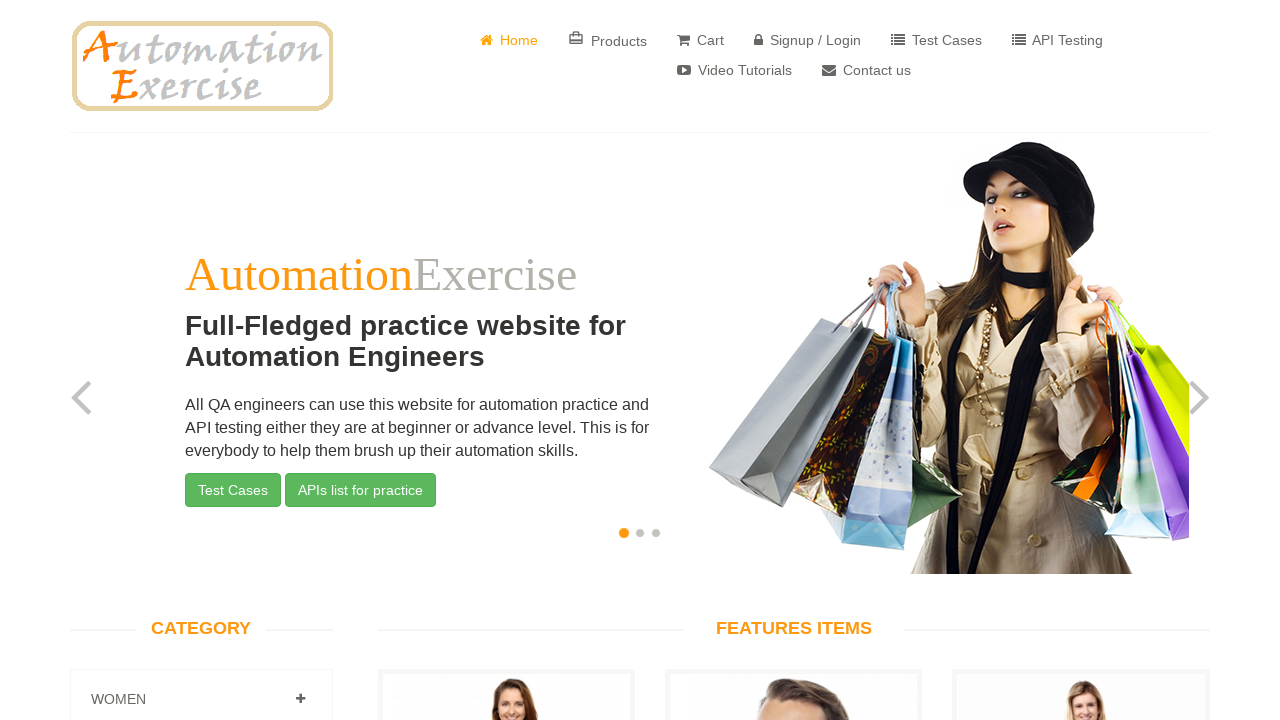

Verified image 0 has alt attribute (not None)
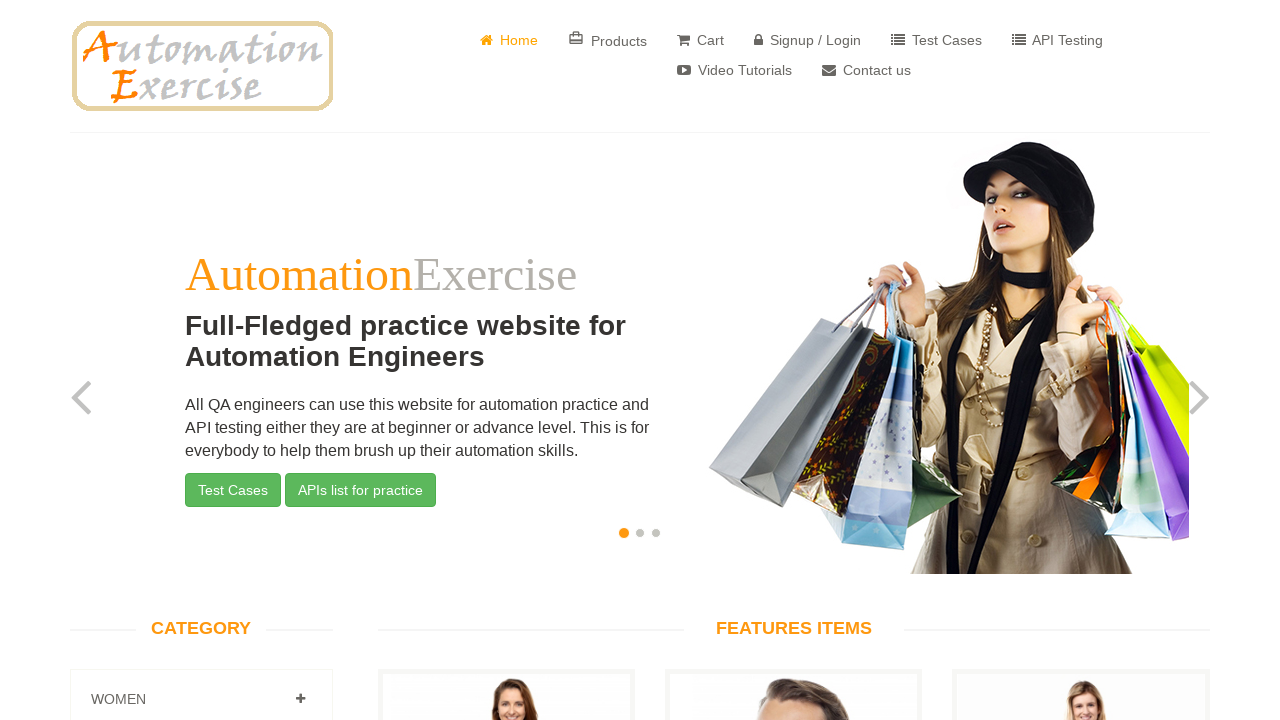

Verified image 0 has non-empty alt text
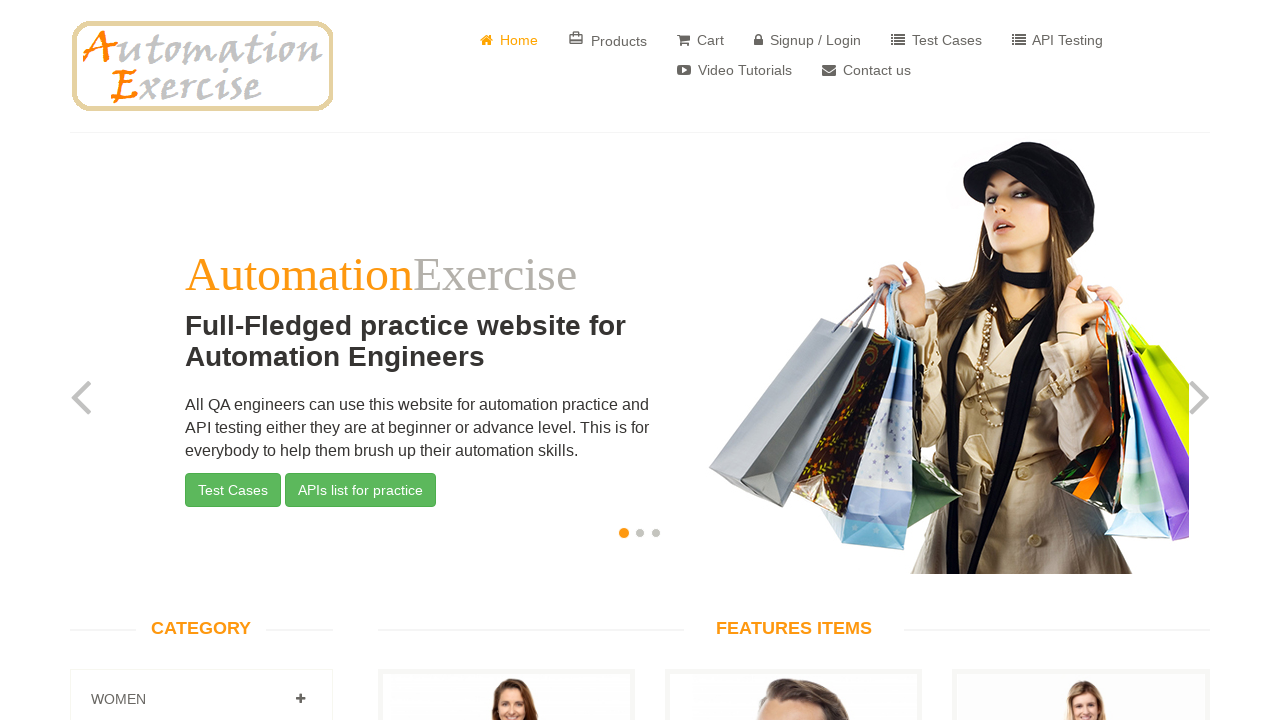

Retrieved alt text from image 1
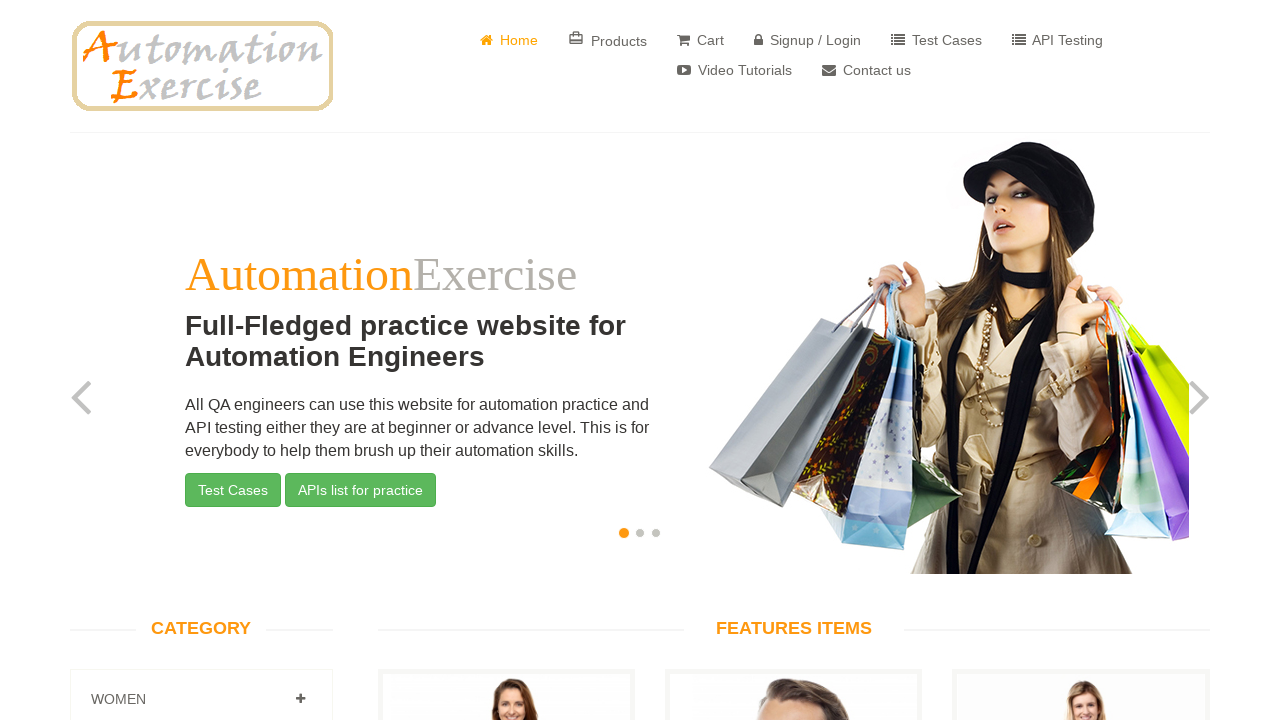

Verified image 1 has alt attribute (not None)
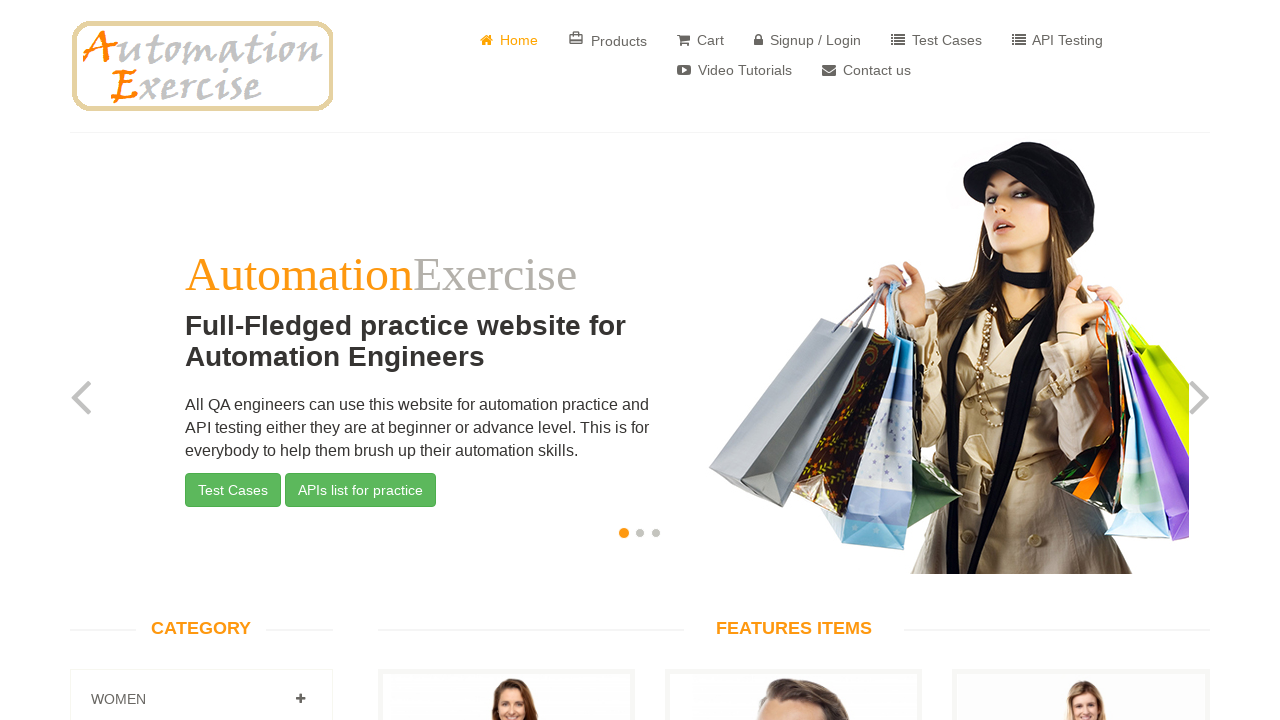

Verified image 1 has non-empty alt text
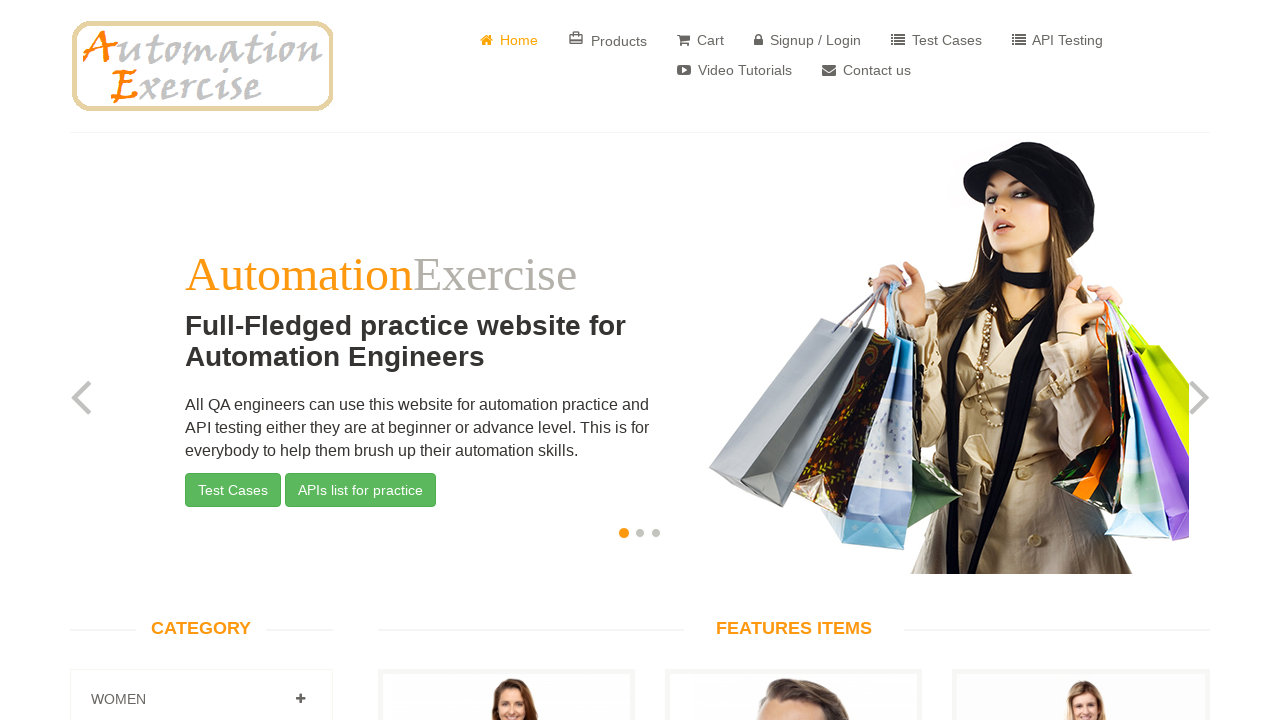

Retrieved alt text from image 2
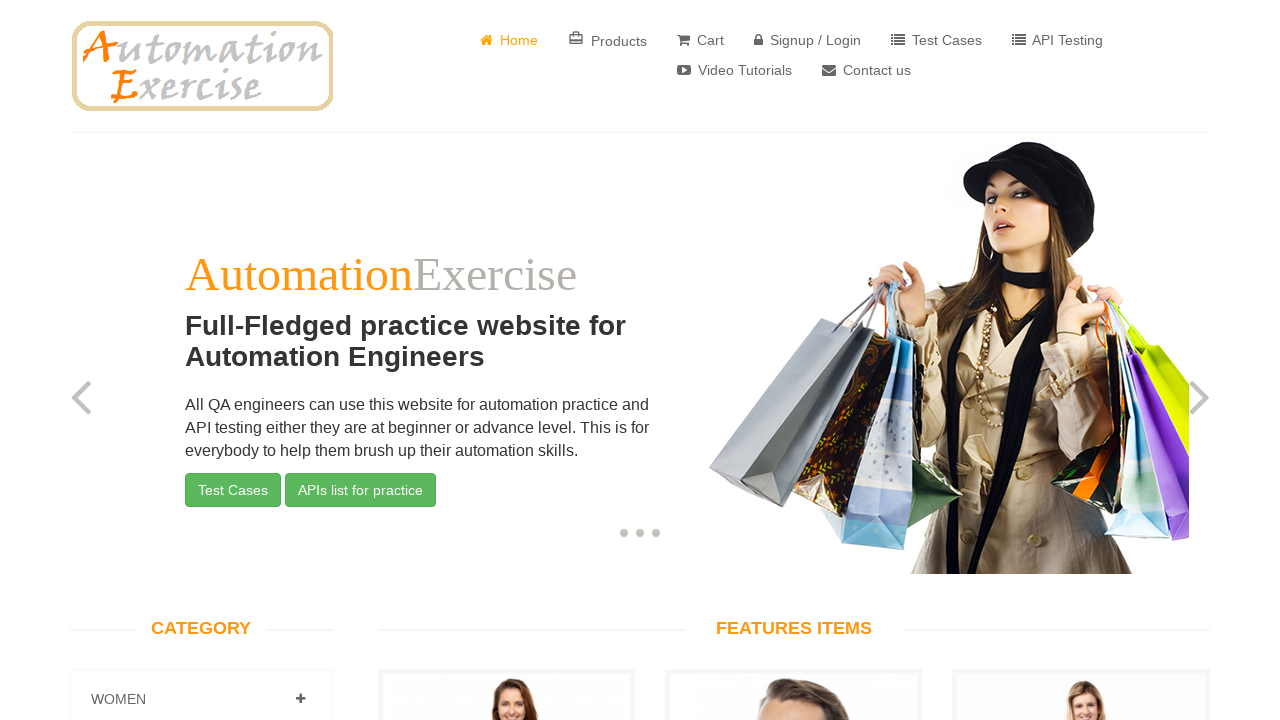

Verified image 2 has alt attribute (not None)
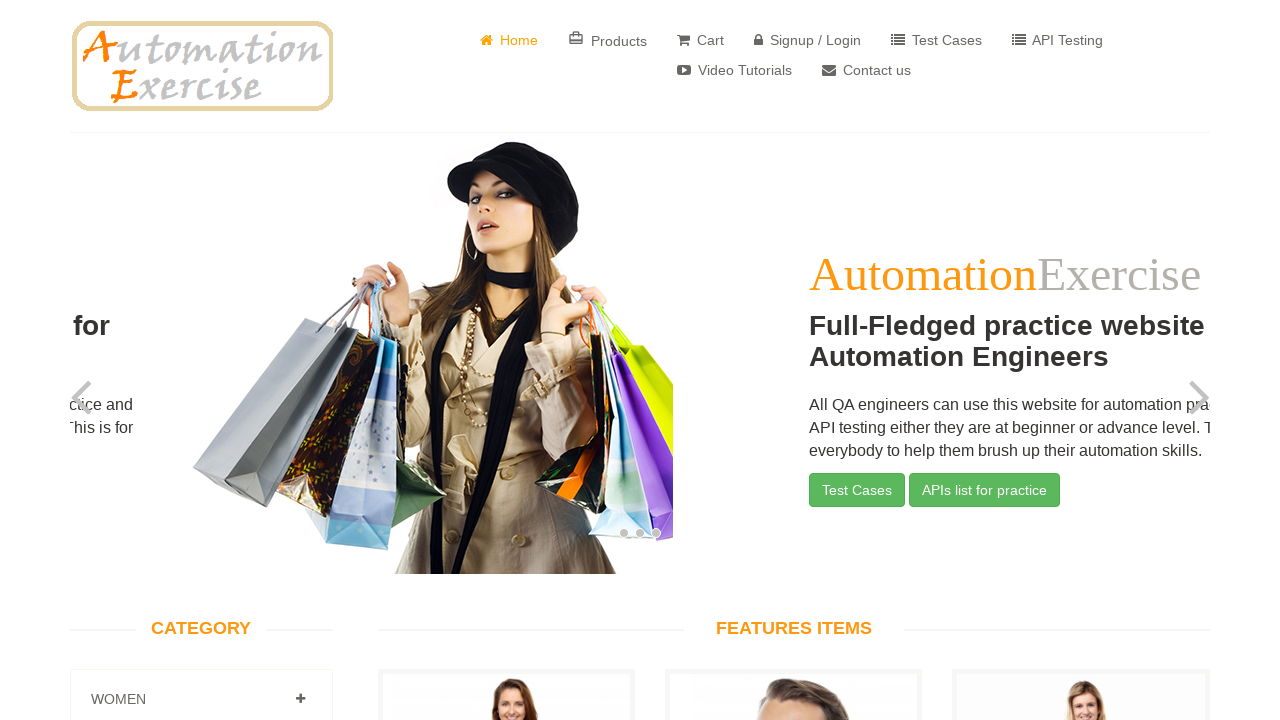

Verified image 2 has non-empty alt text
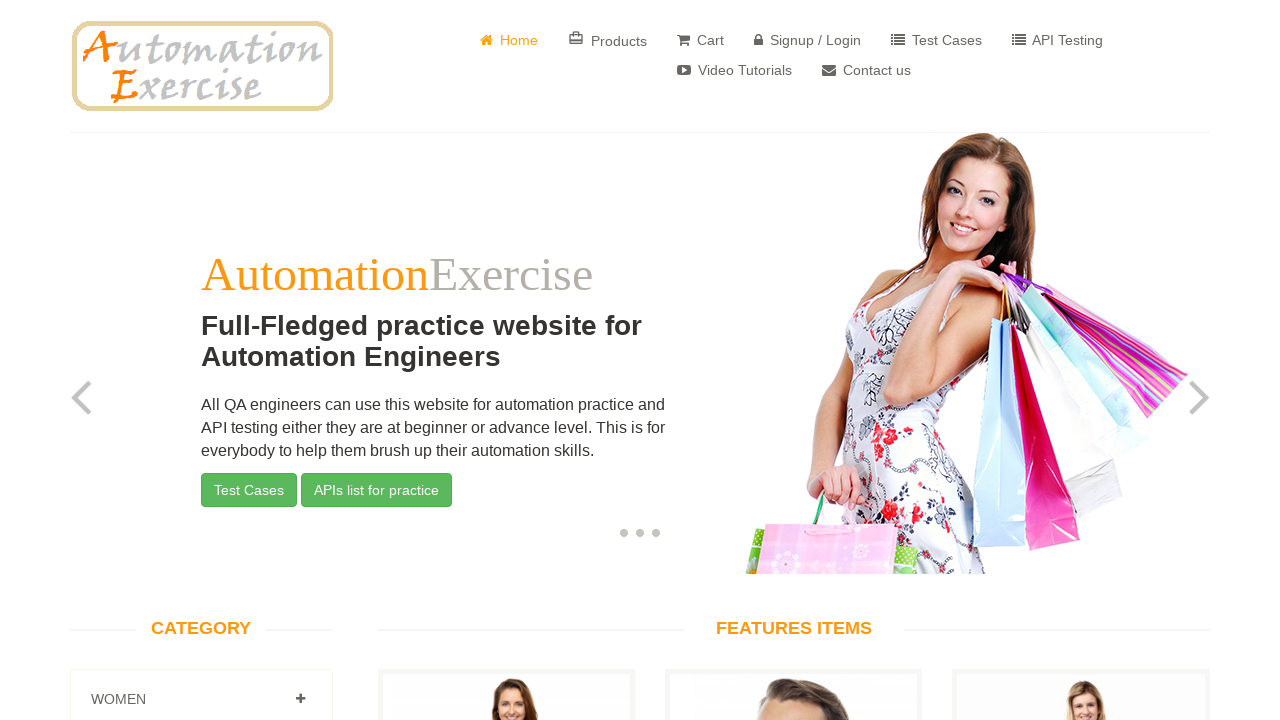

Retrieved alt text from image 3
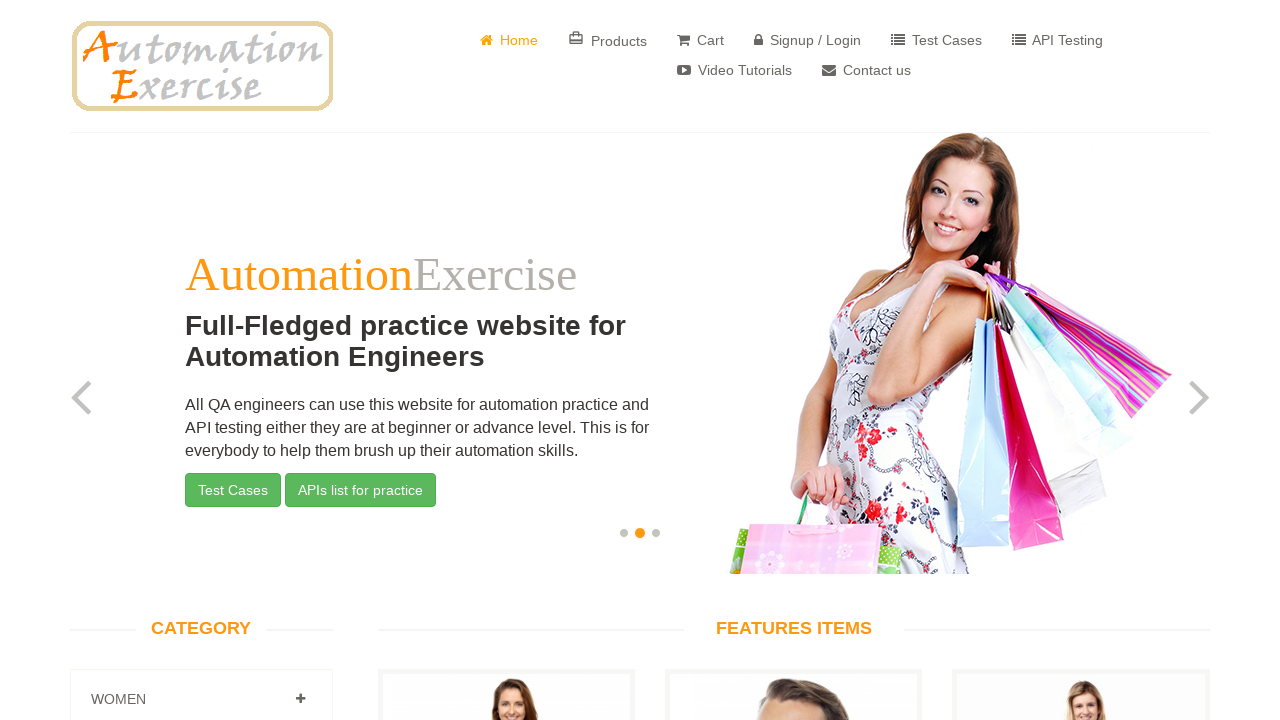

Verified image 3 has alt attribute (not None)
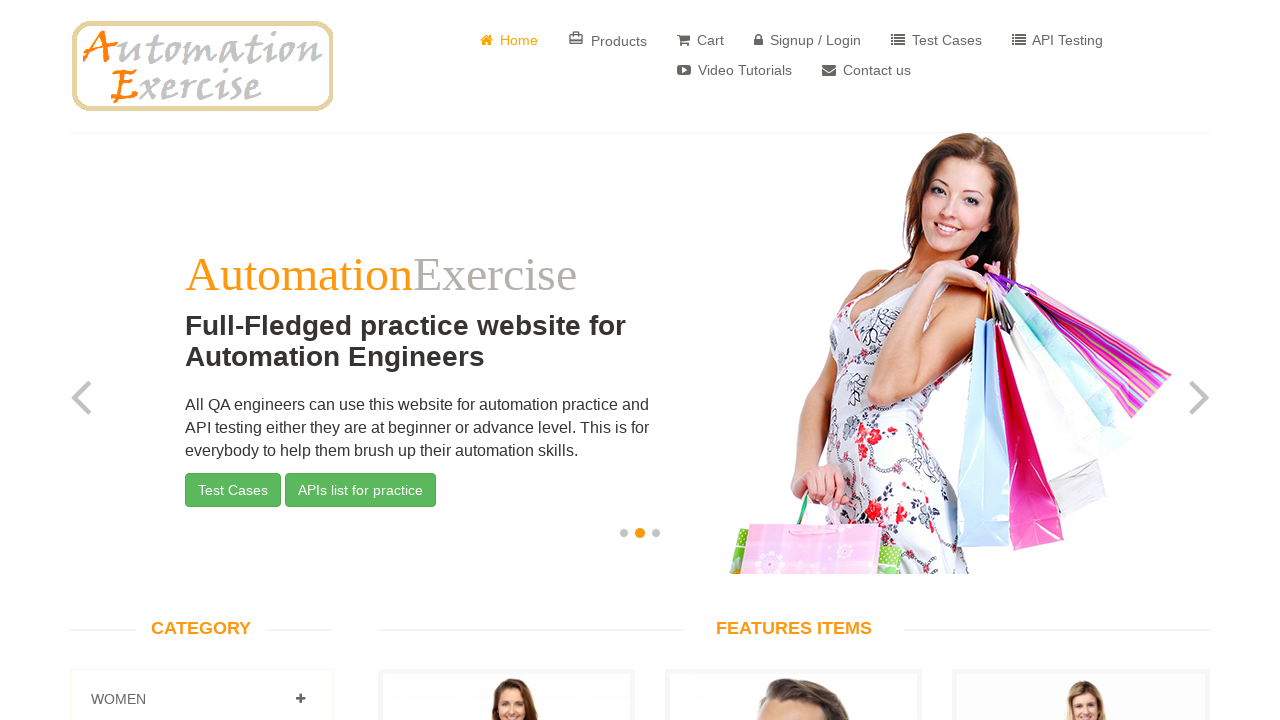

Verified image 3 has non-empty alt text
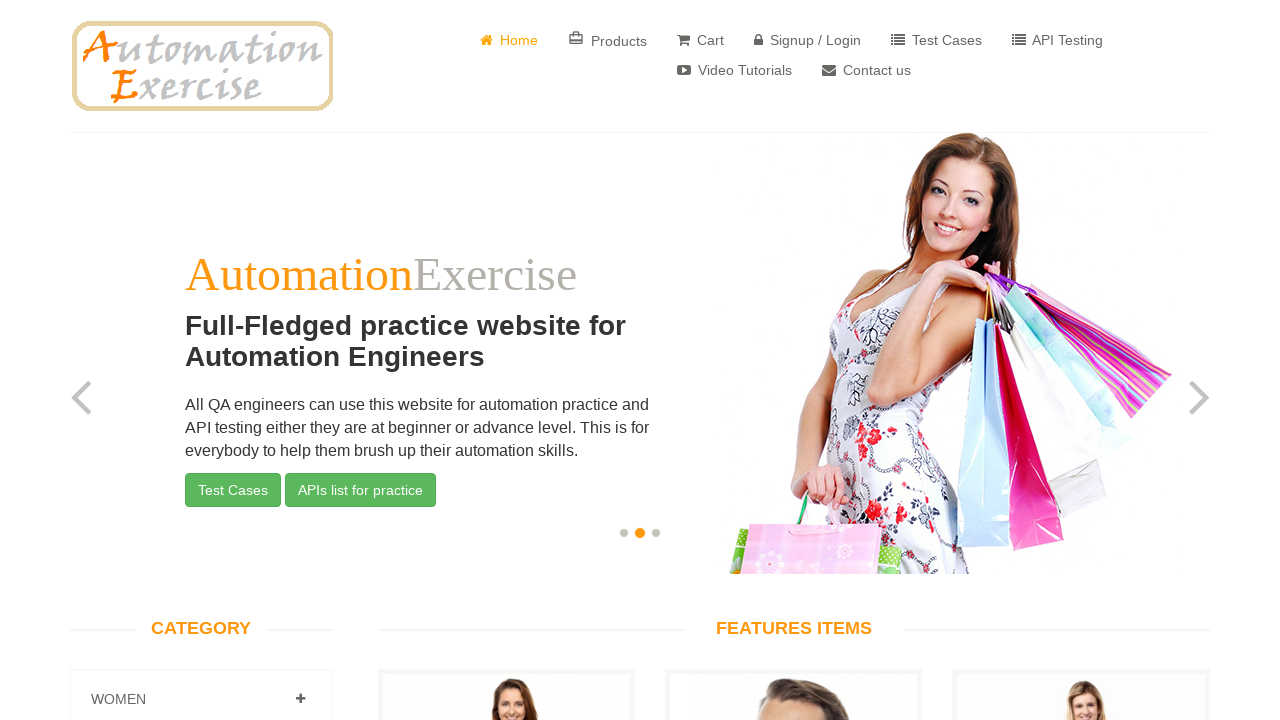

Retrieved alt text from image 4
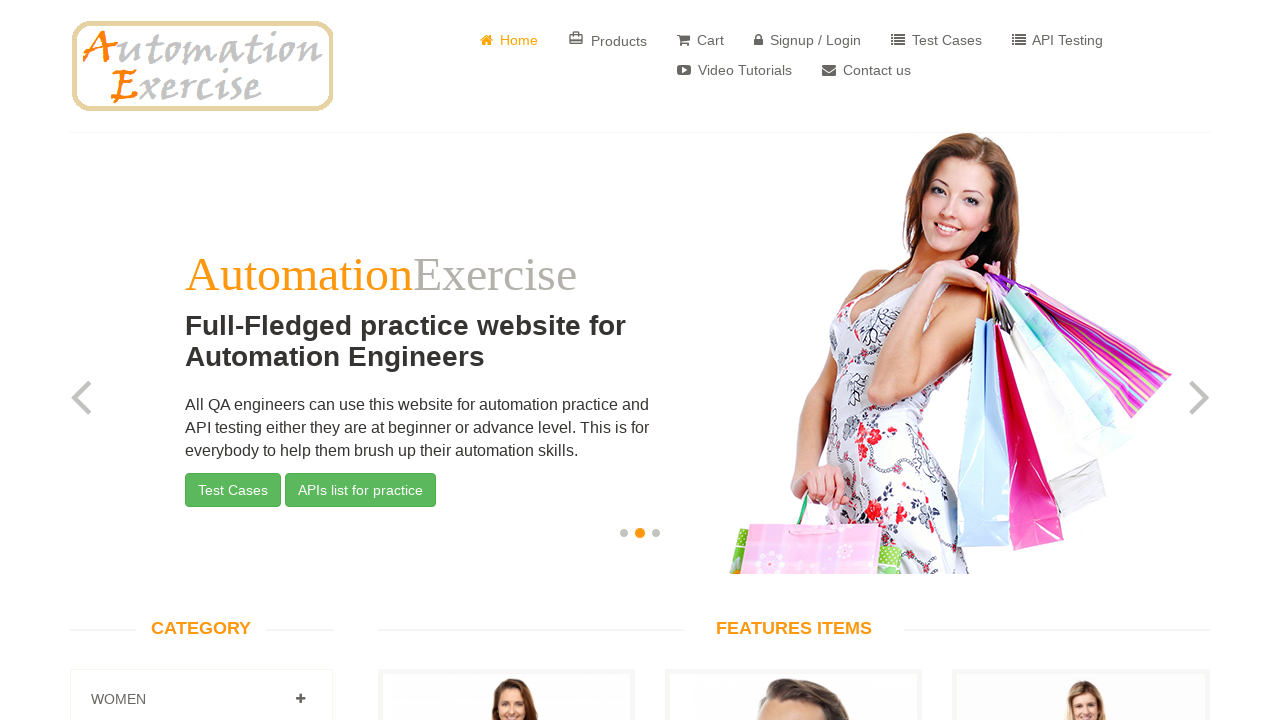

Verified image 4 has alt attribute (not None)
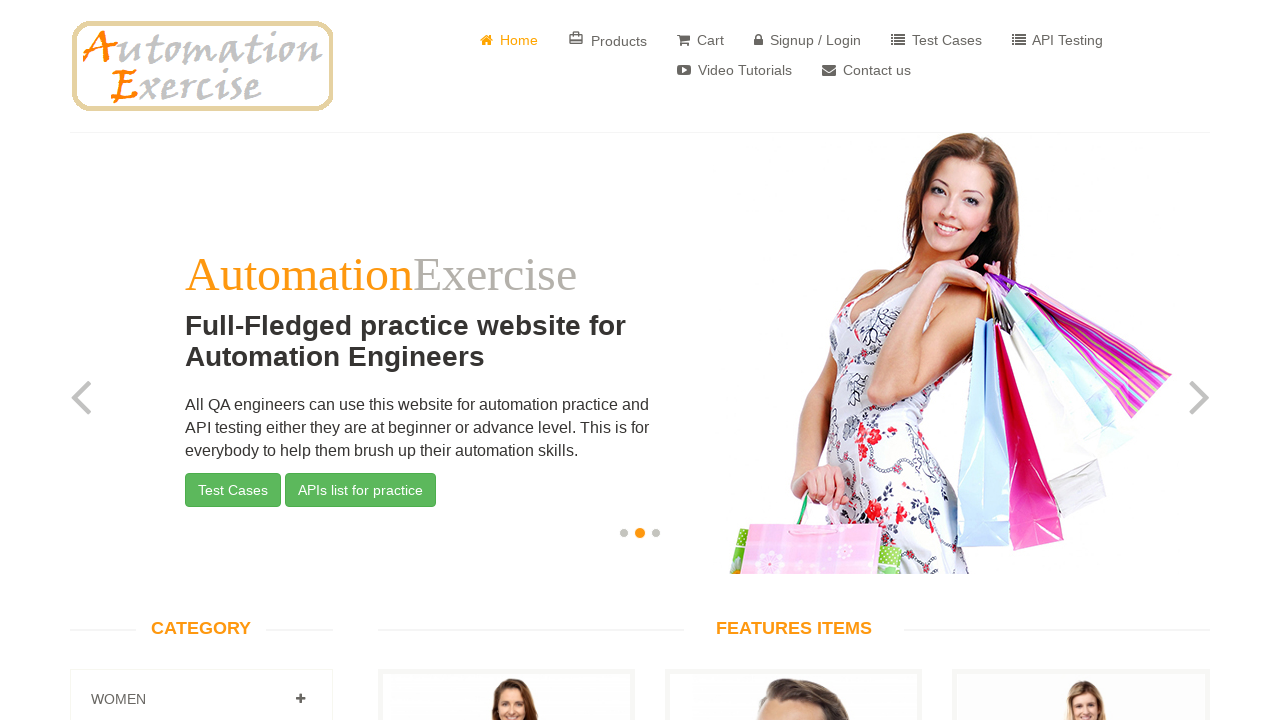

Verified image 4 has non-empty alt text
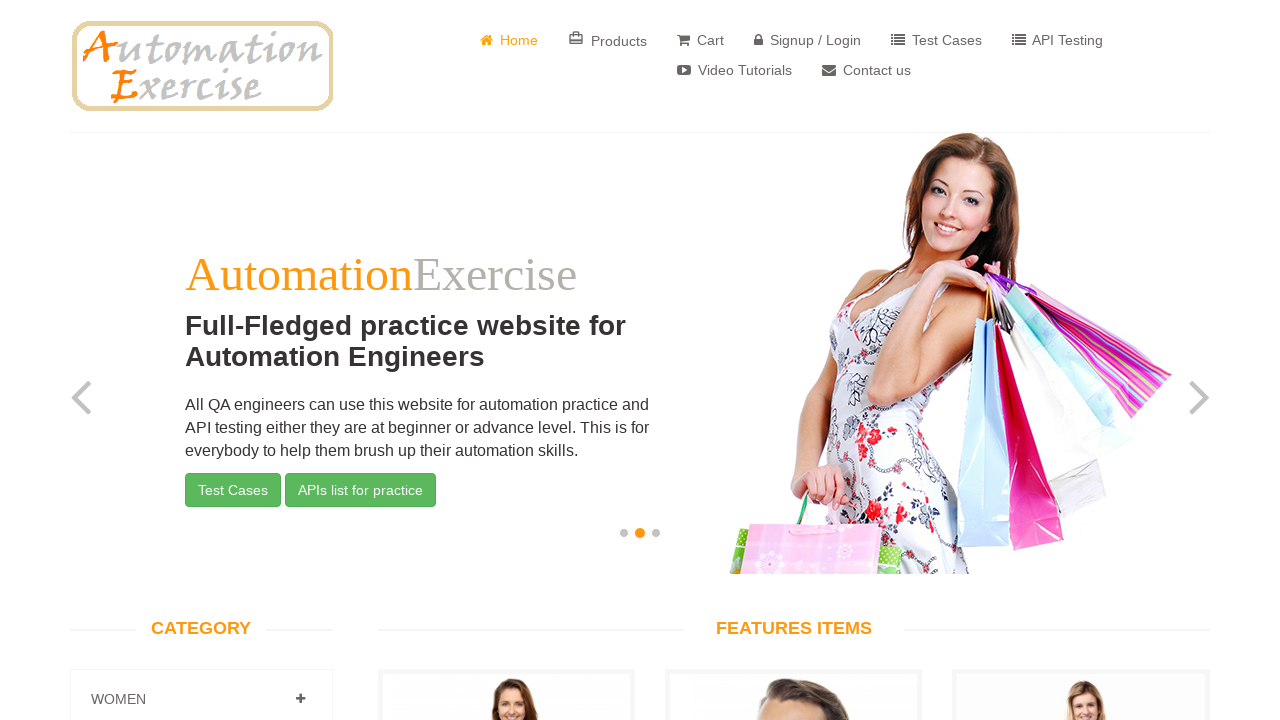

Retrieved alt text from image 5
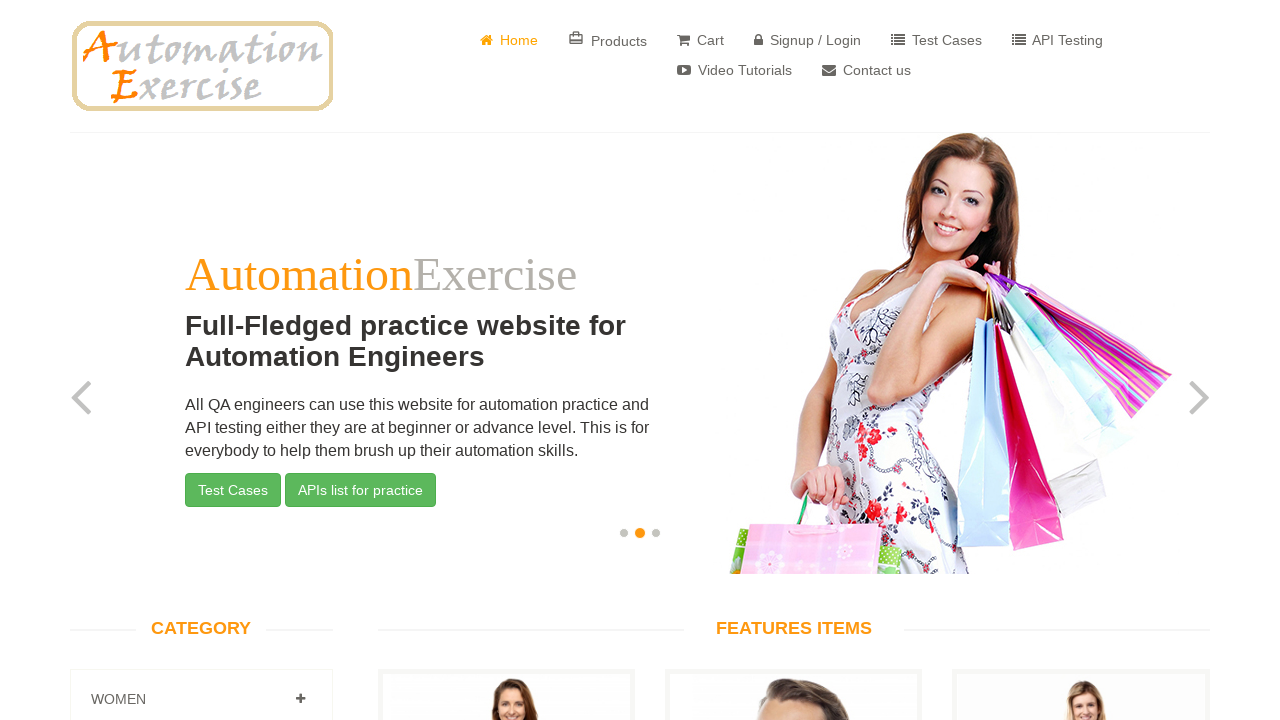

Verified image 5 has alt attribute (not None)
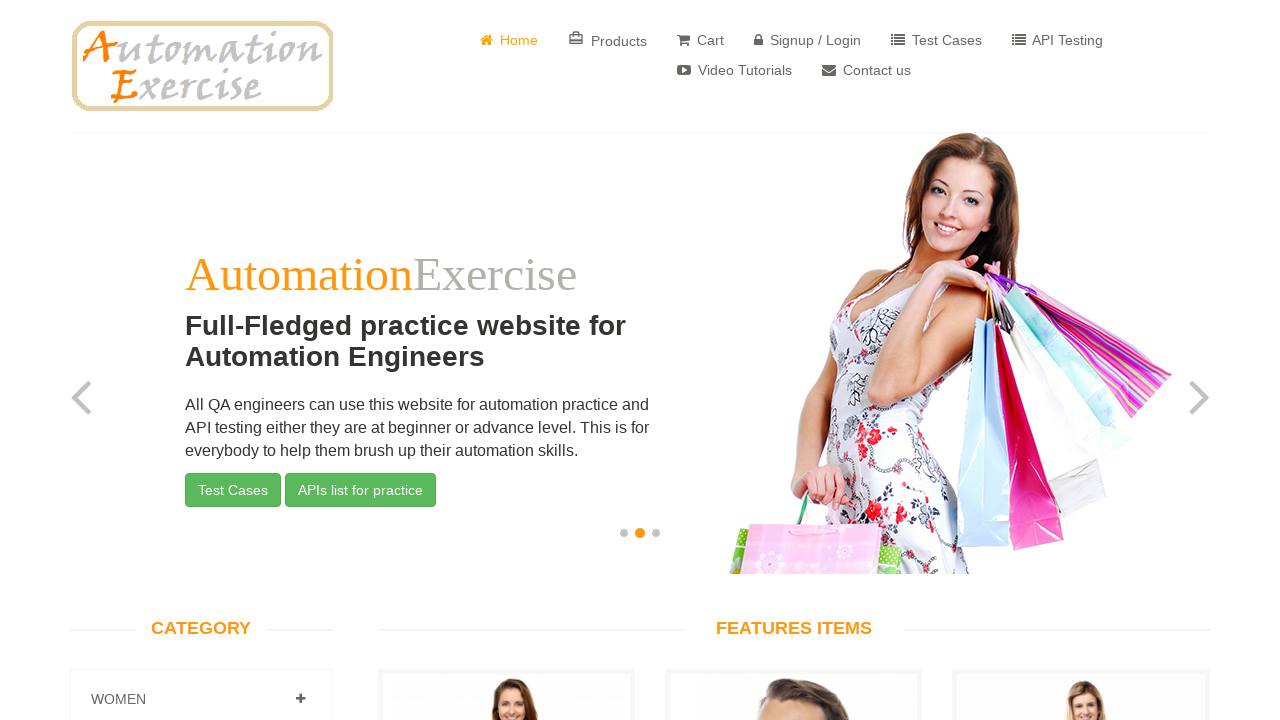

Verified image 5 has non-empty alt text
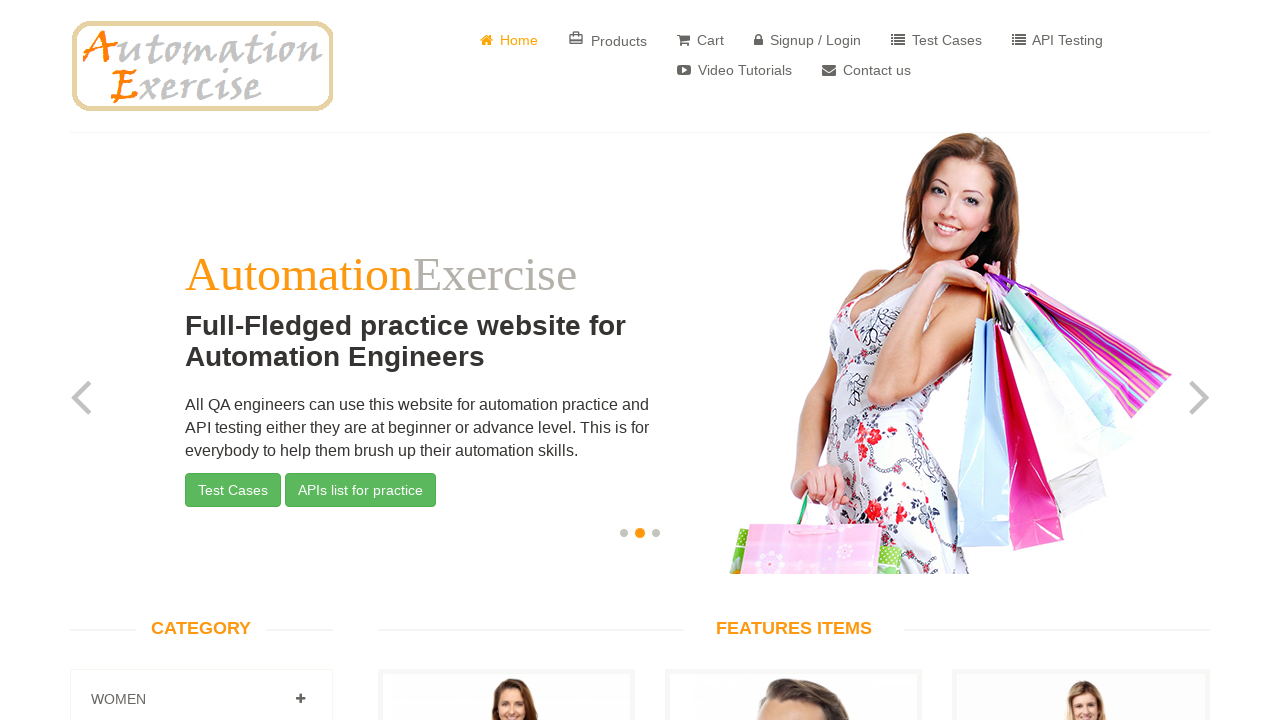

Retrieved alt text from image 6
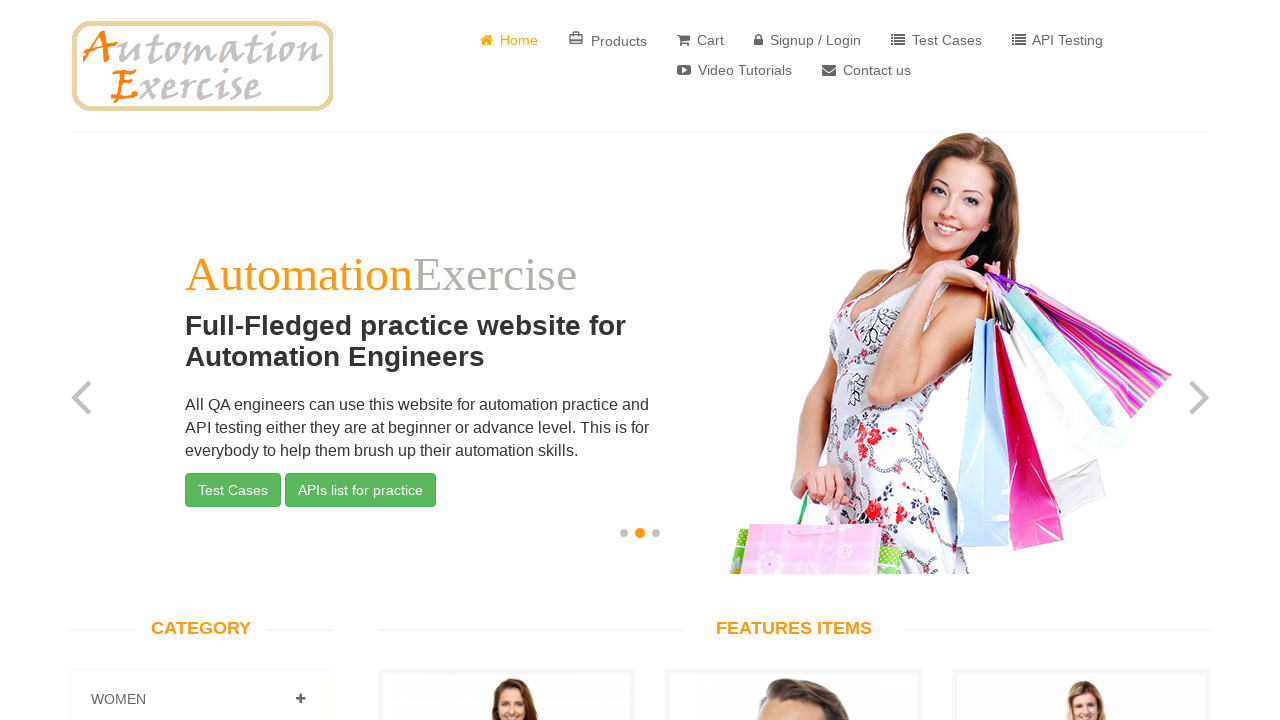

Verified image 6 has alt attribute (not None)
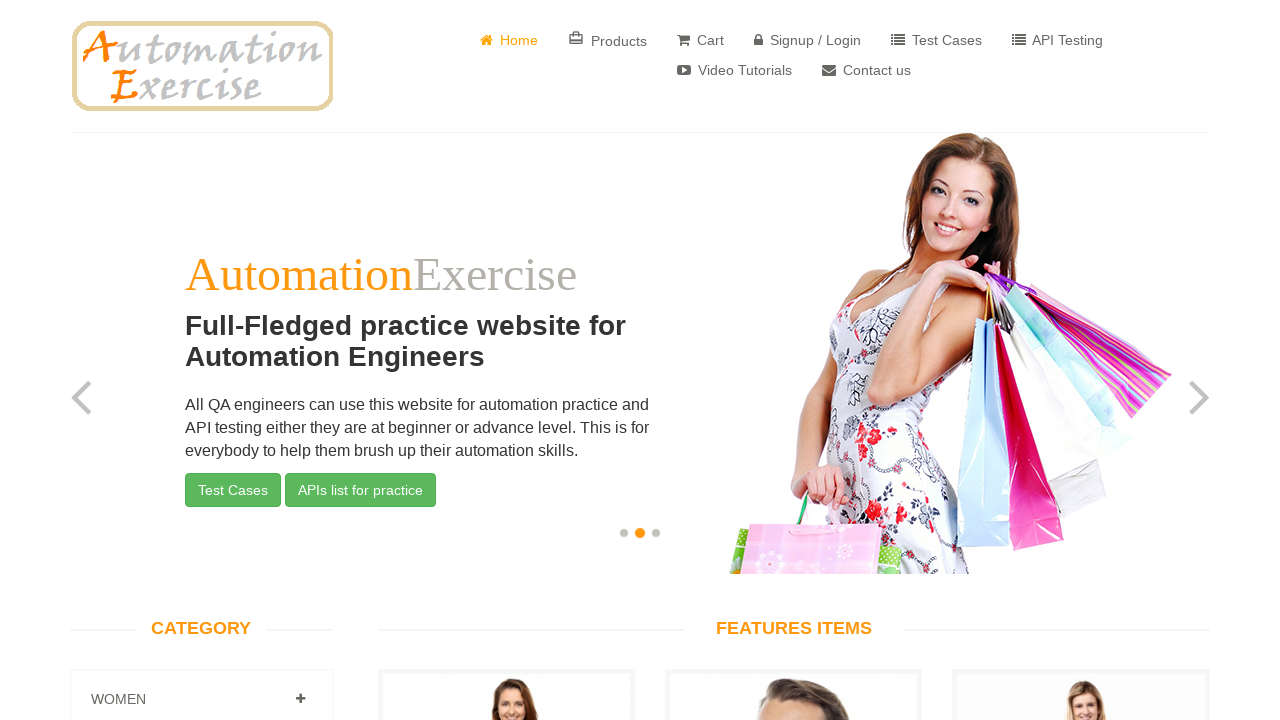

Verified image 6 has non-empty alt text
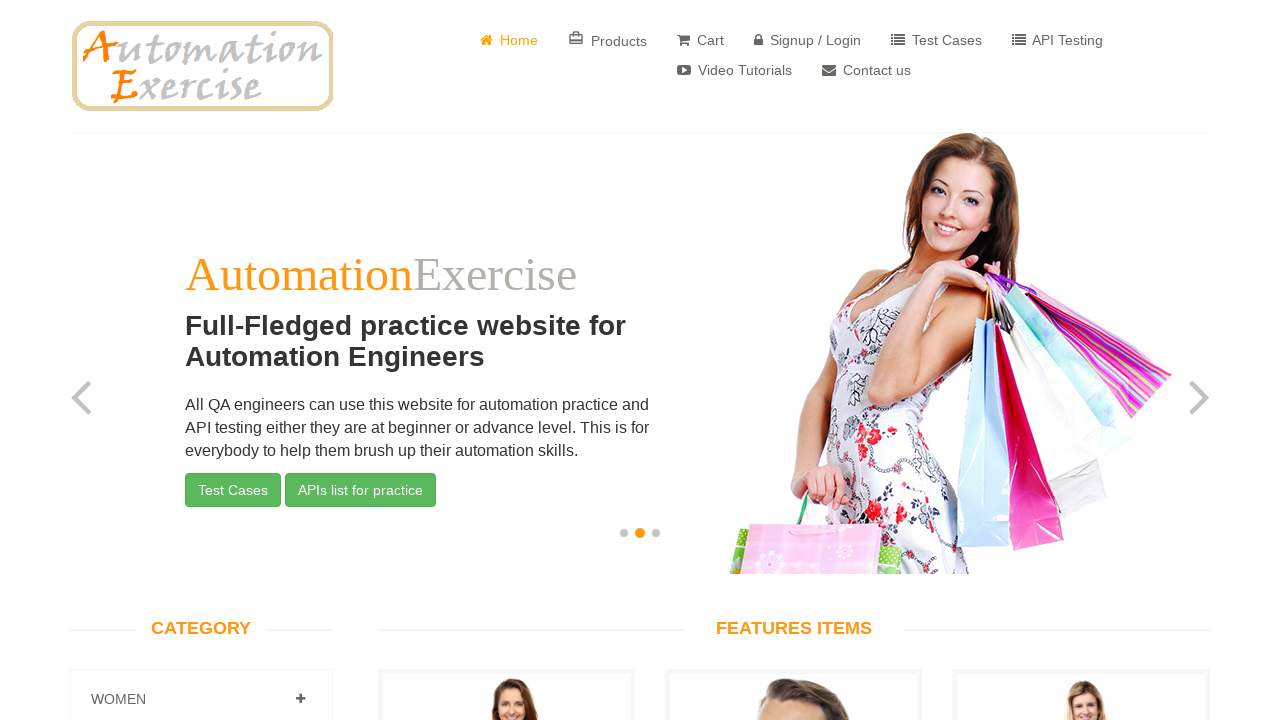

Retrieved alt text from image 7
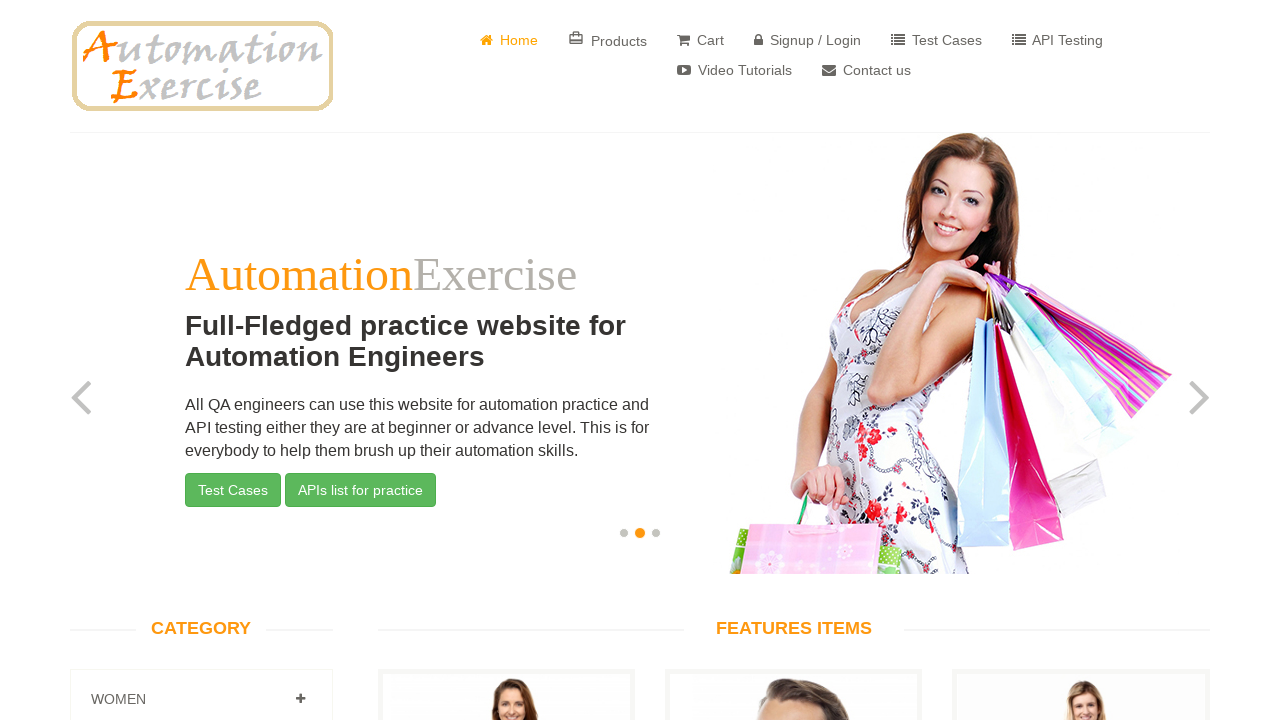

Verified image 7 has alt attribute (not None)
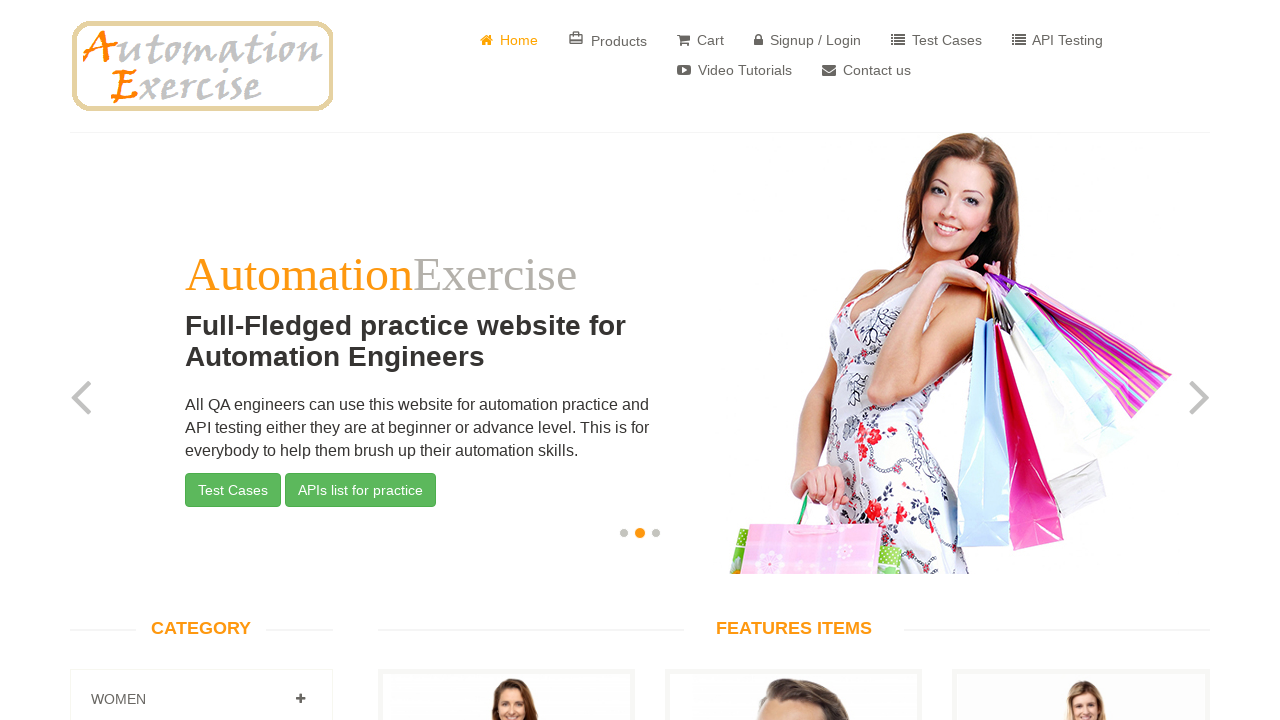

Verified image 7 has non-empty alt text
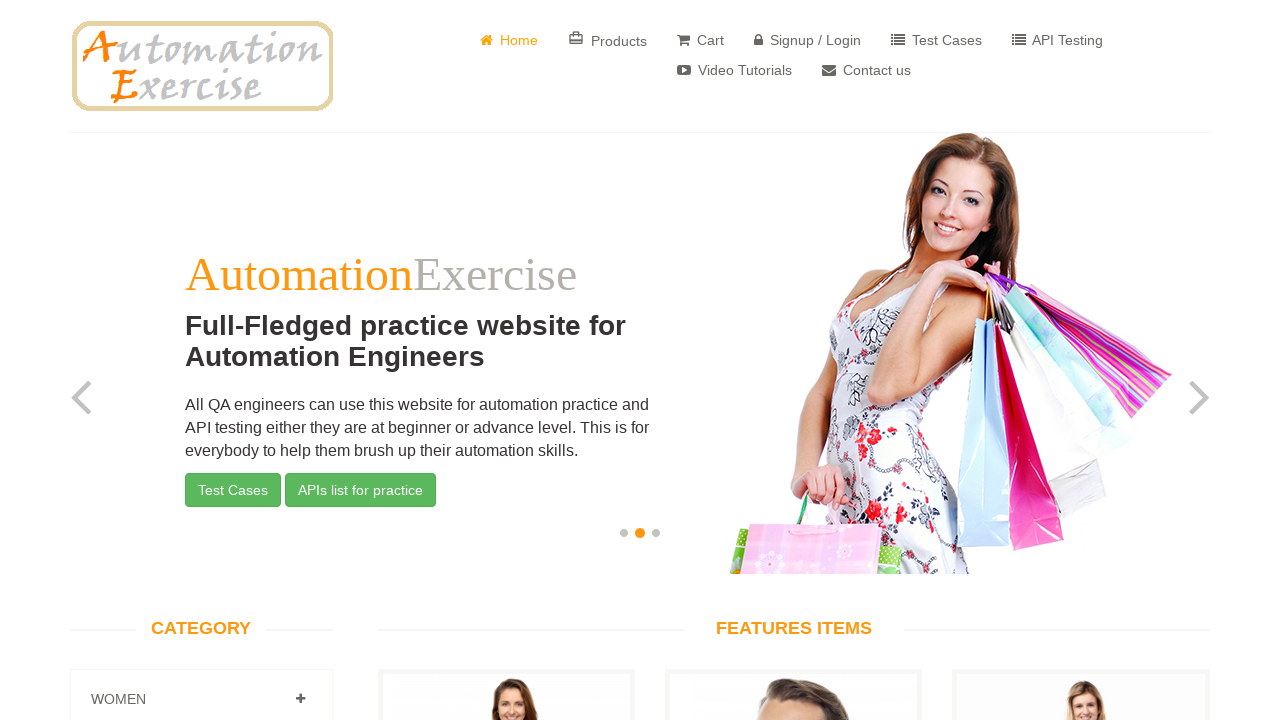

Retrieved alt text from image 8
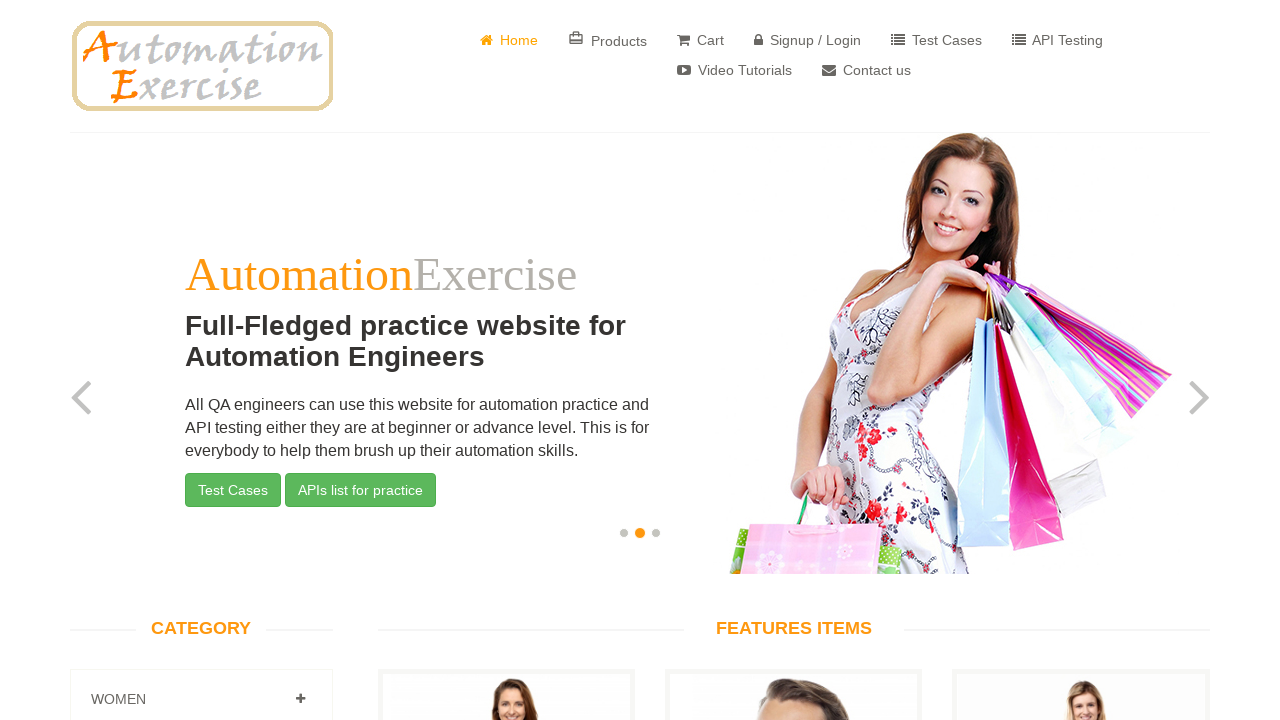

Verified image 8 has alt attribute (not None)
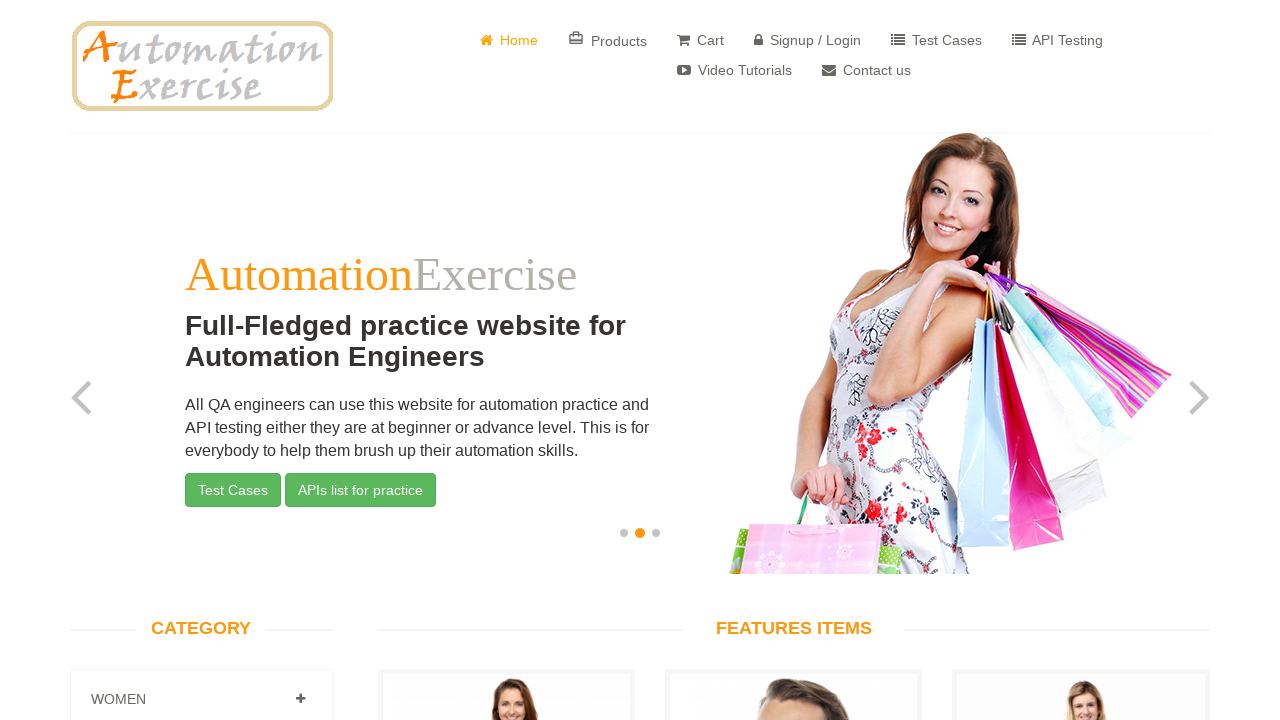

Verified image 8 has non-empty alt text
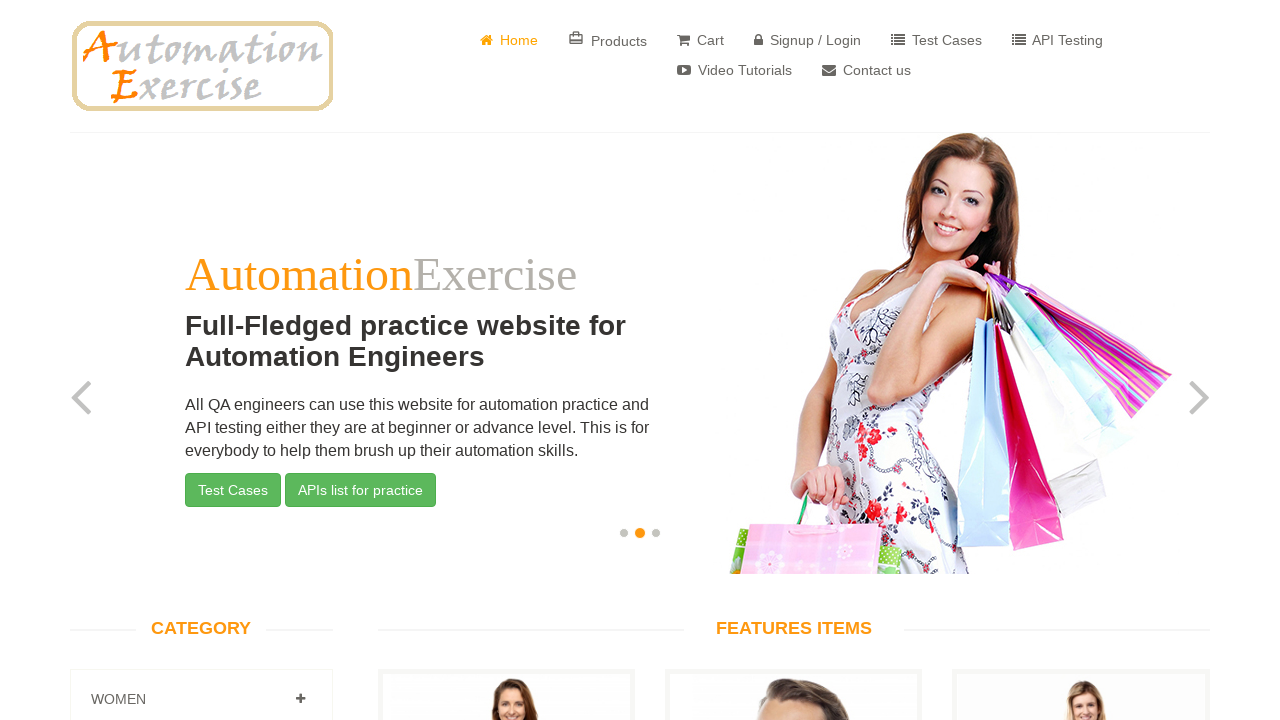

Retrieved alt text from image 9
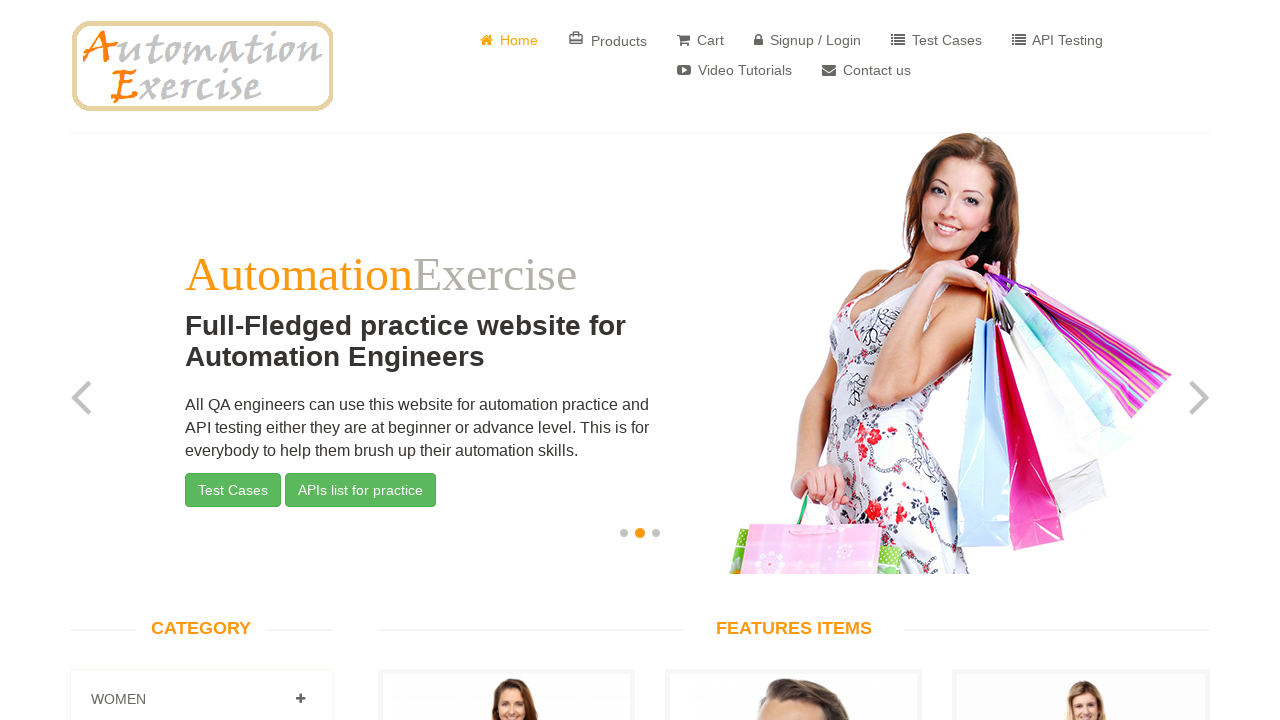

Verified image 9 has alt attribute (not None)
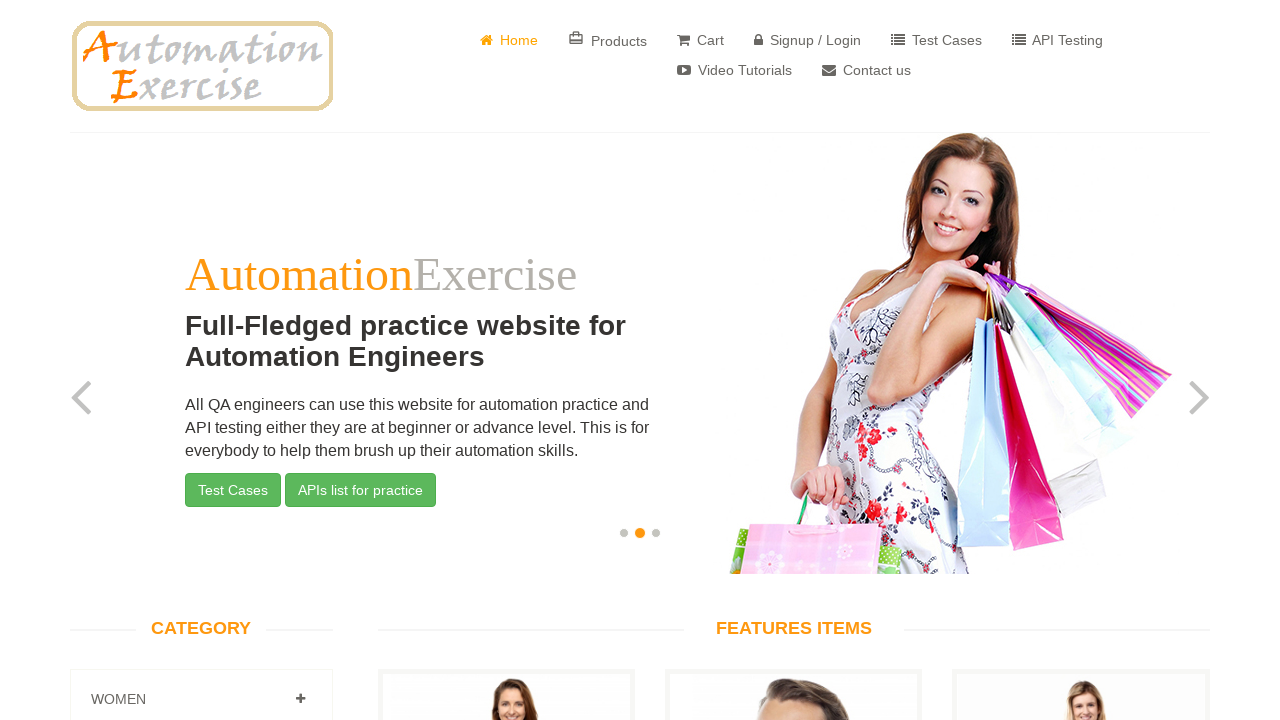

Verified image 9 has non-empty alt text
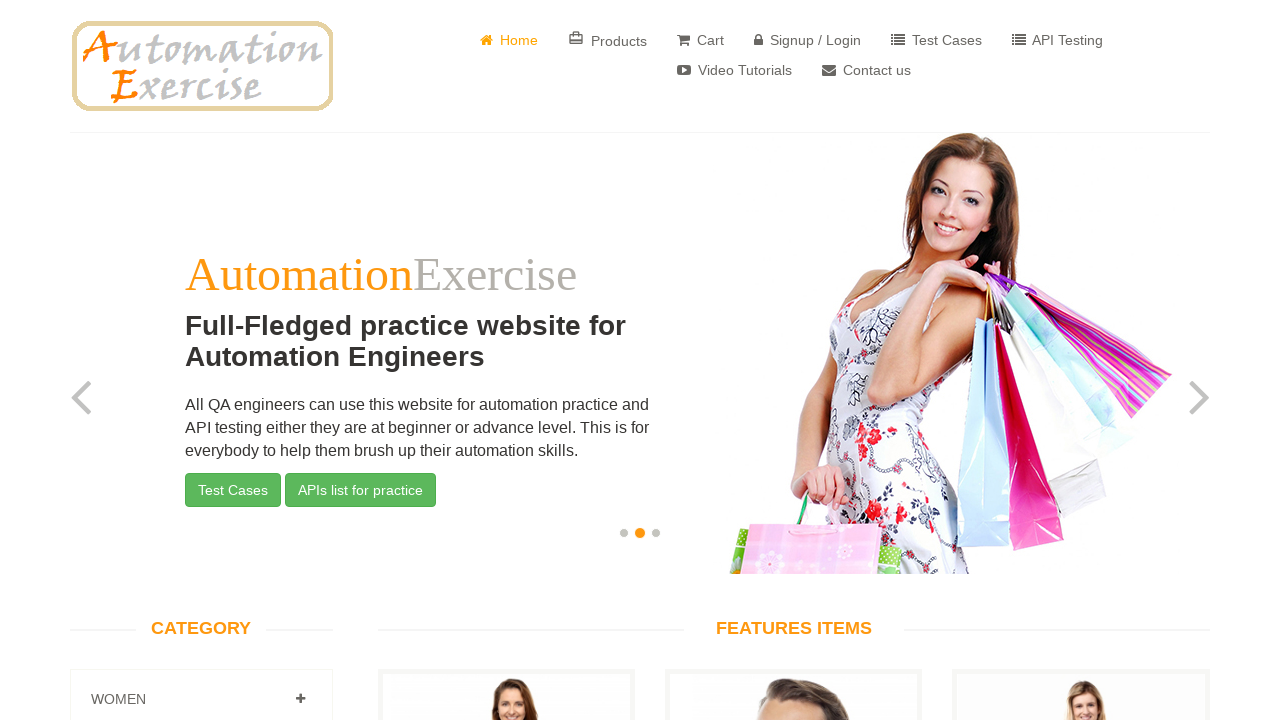

Retrieved alt text from image 10
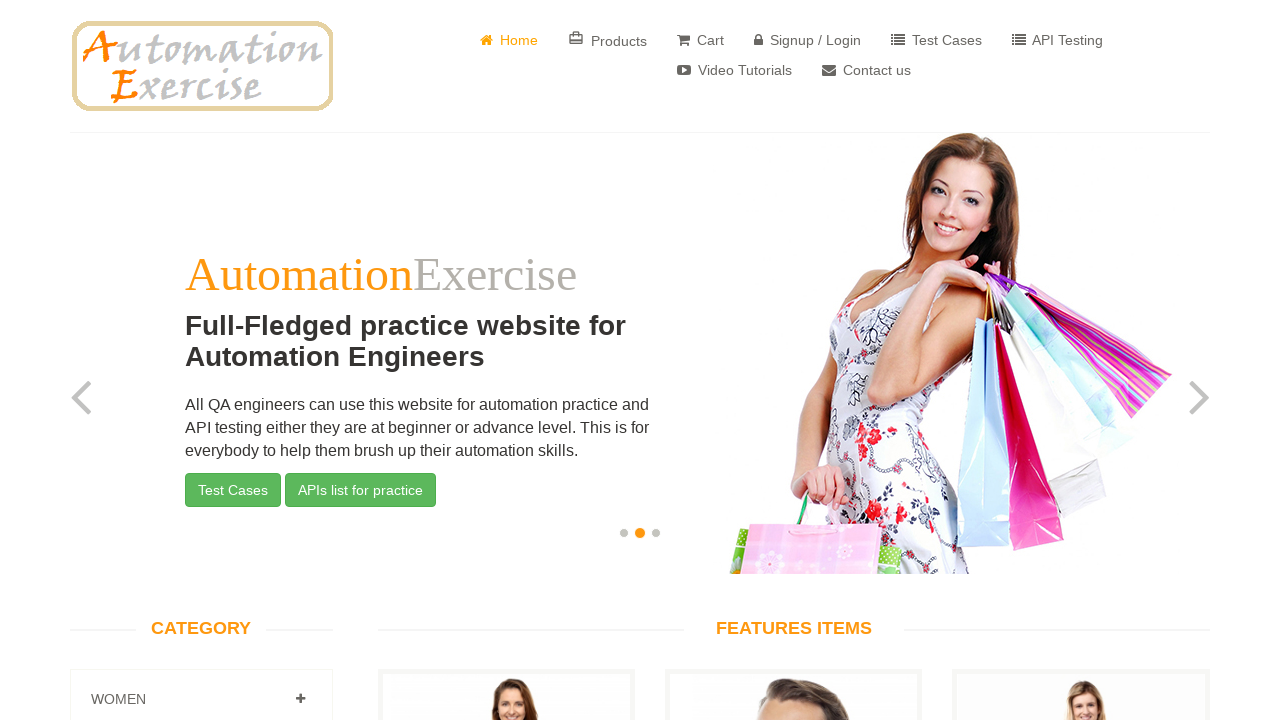

Verified image 10 has alt attribute (not None)
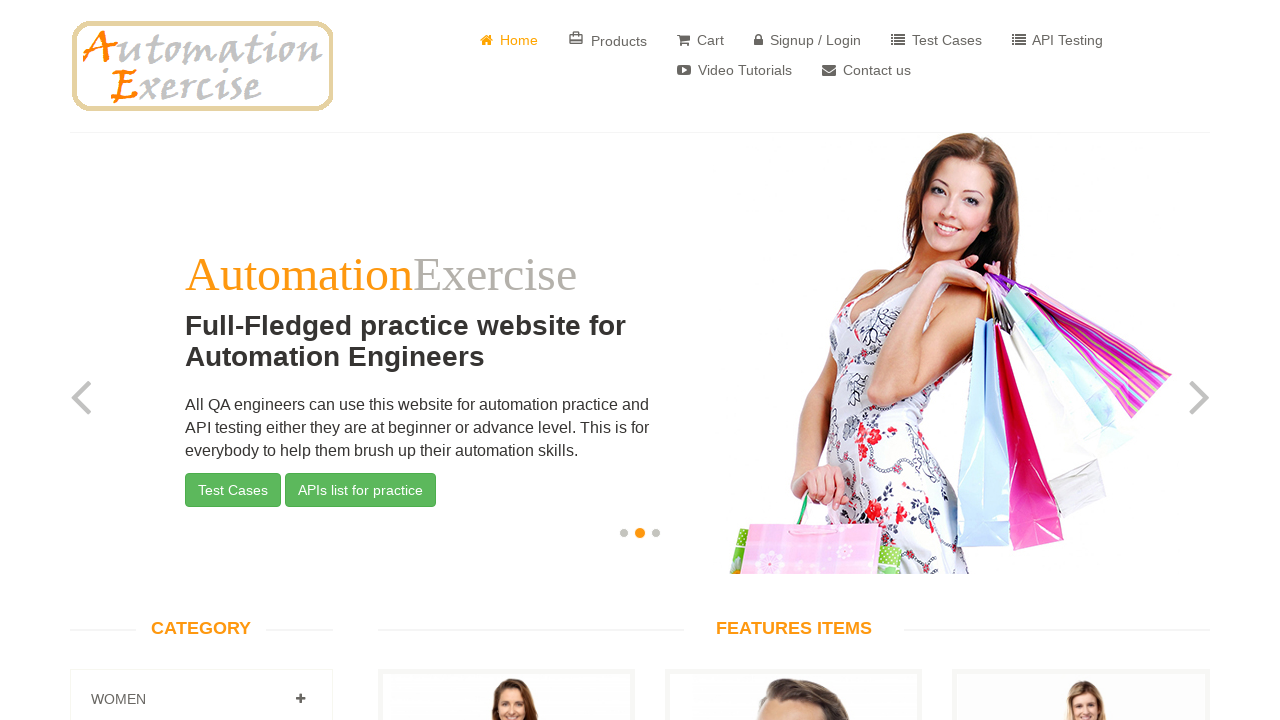

Verified image 10 has non-empty alt text
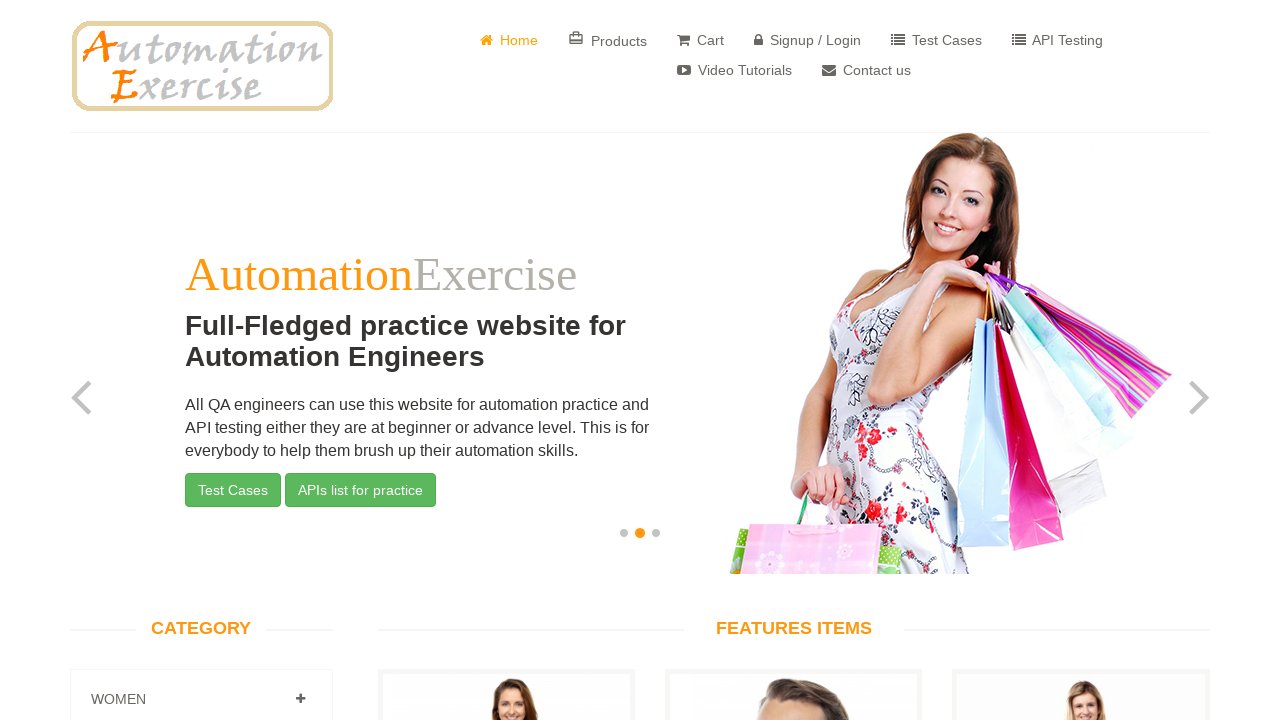

Retrieved alt text from image 11
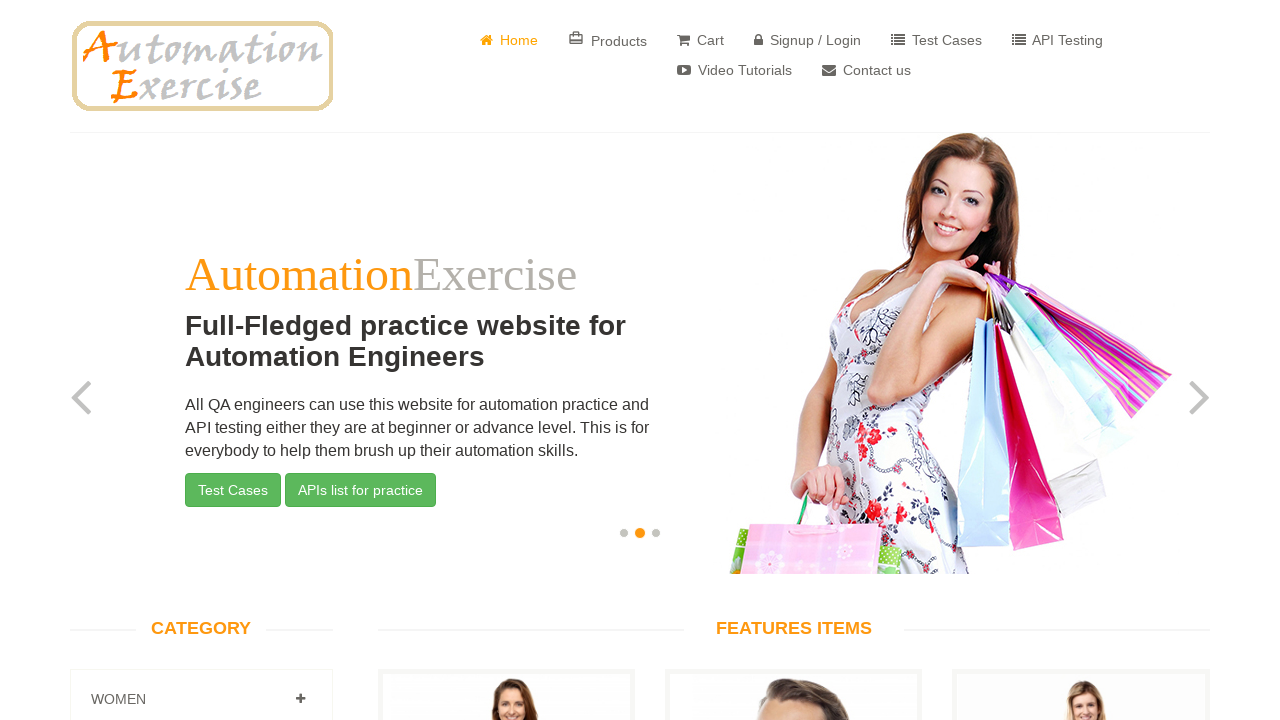

Verified image 11 has alt attribute (not None)
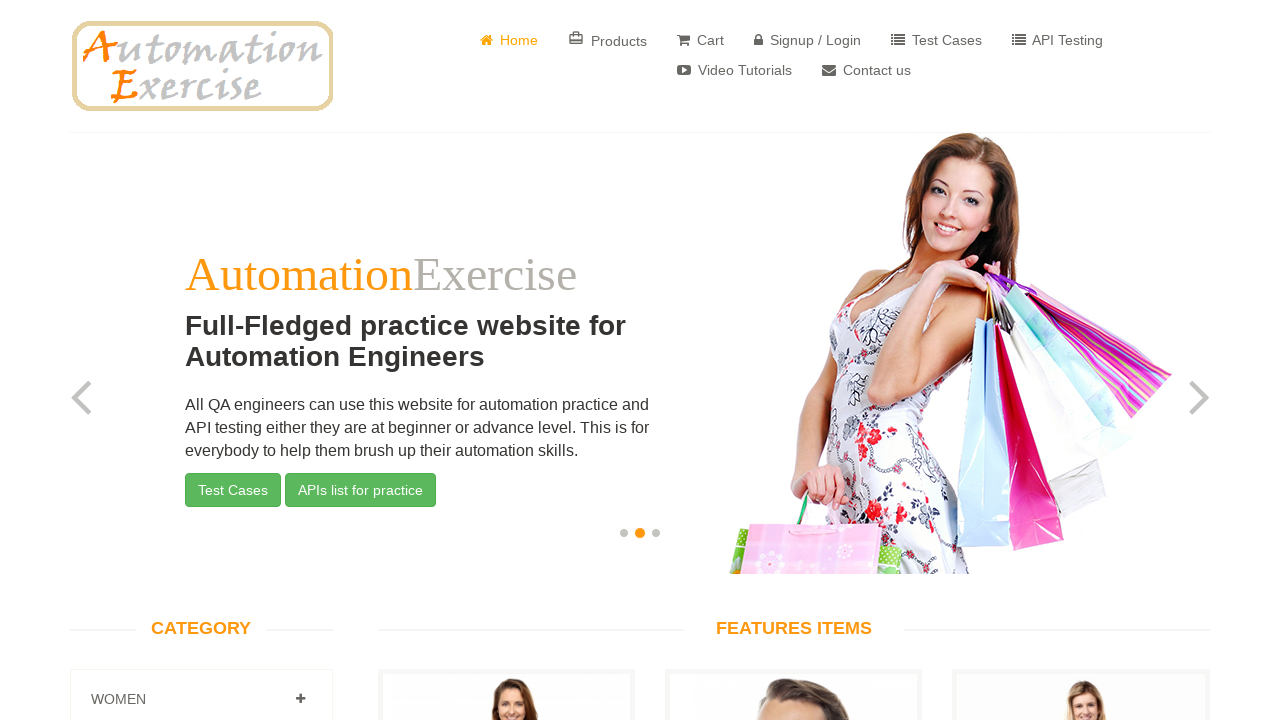

Verified image 11 has non-empty alt text
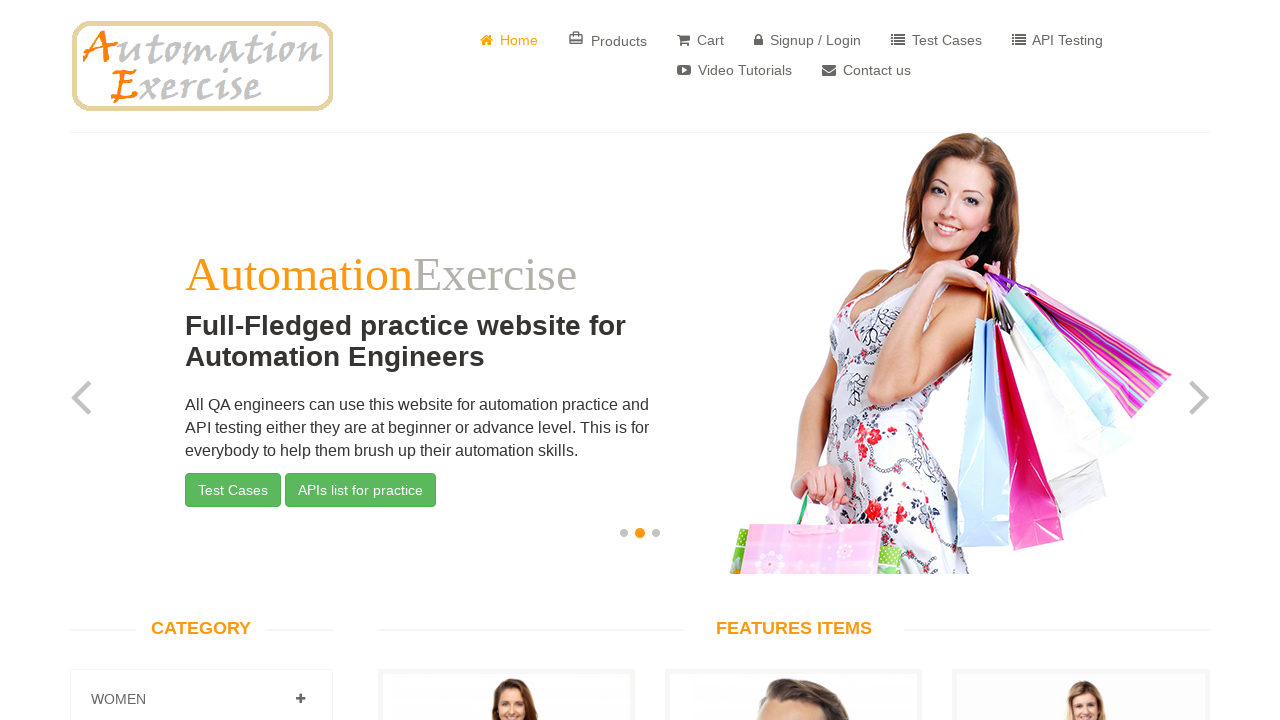

Retrieved alt text from image 12
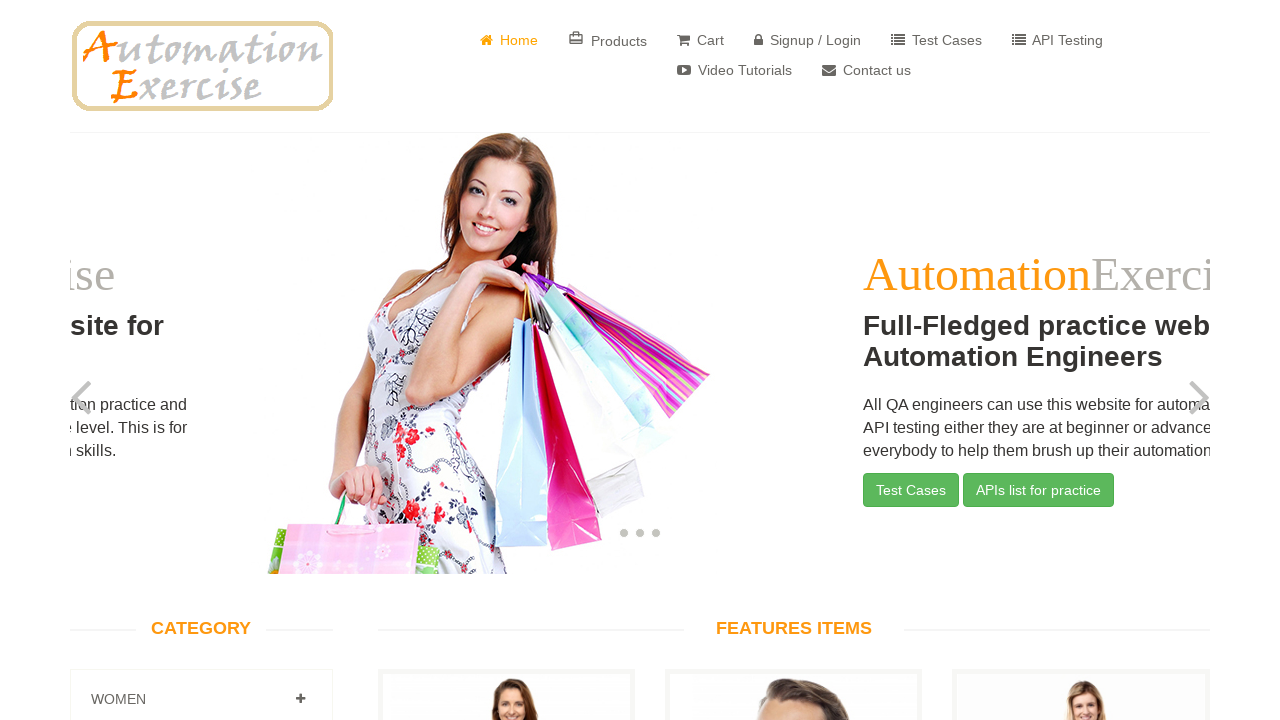

Verified image 12 has alt attribute (not None)
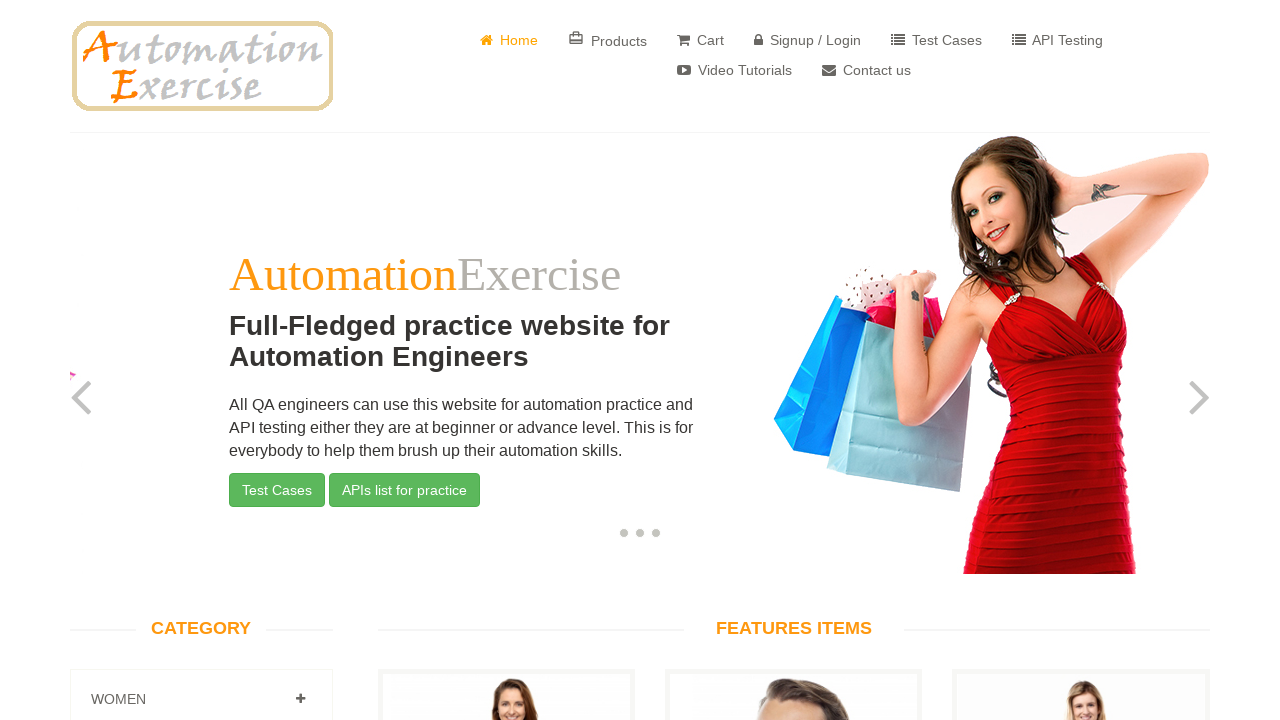

Verified image 12 has non-empty alt text
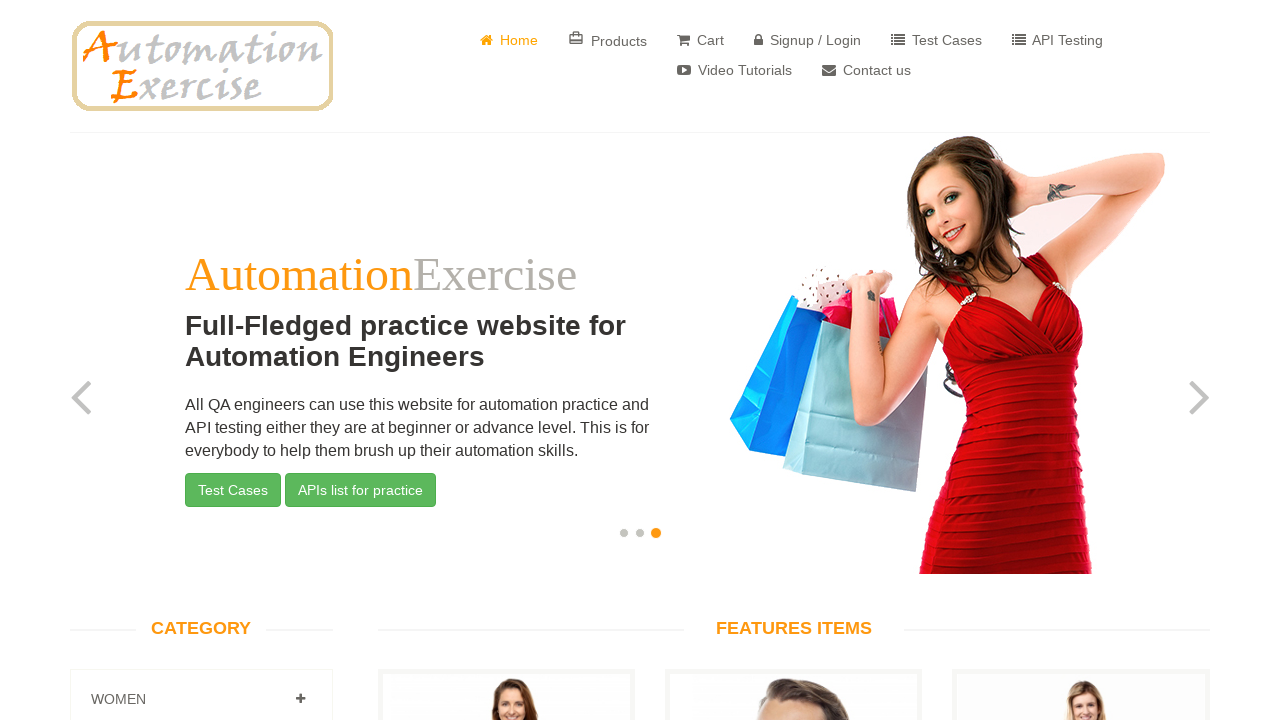

Retrieved alt text from image 13
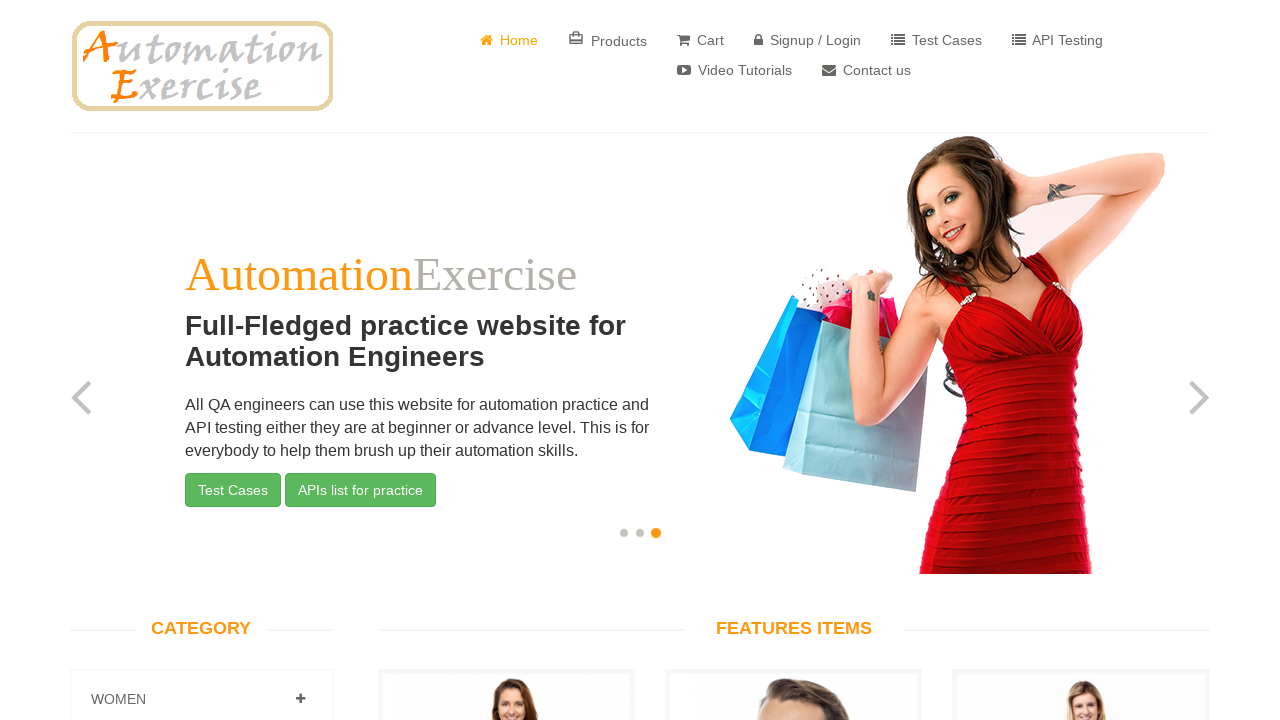

Verified image 13 has alt attribute (not None)
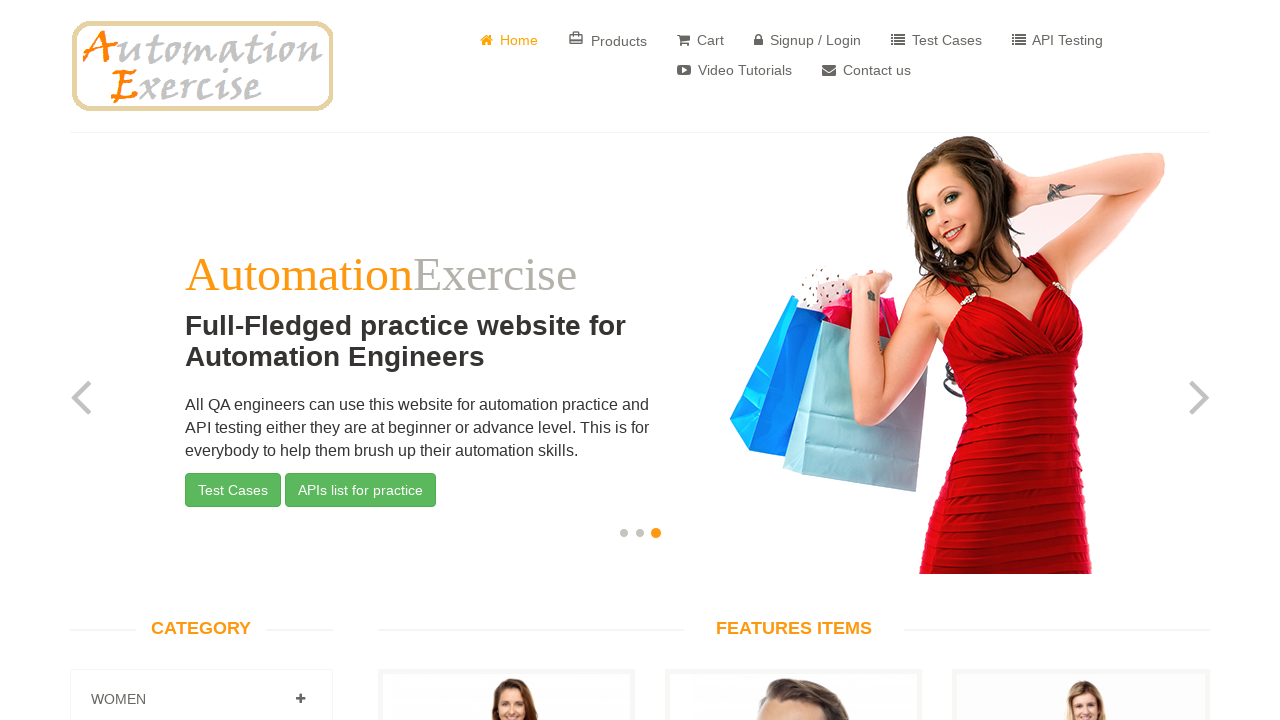

Verified image 13 has non-empty alt text
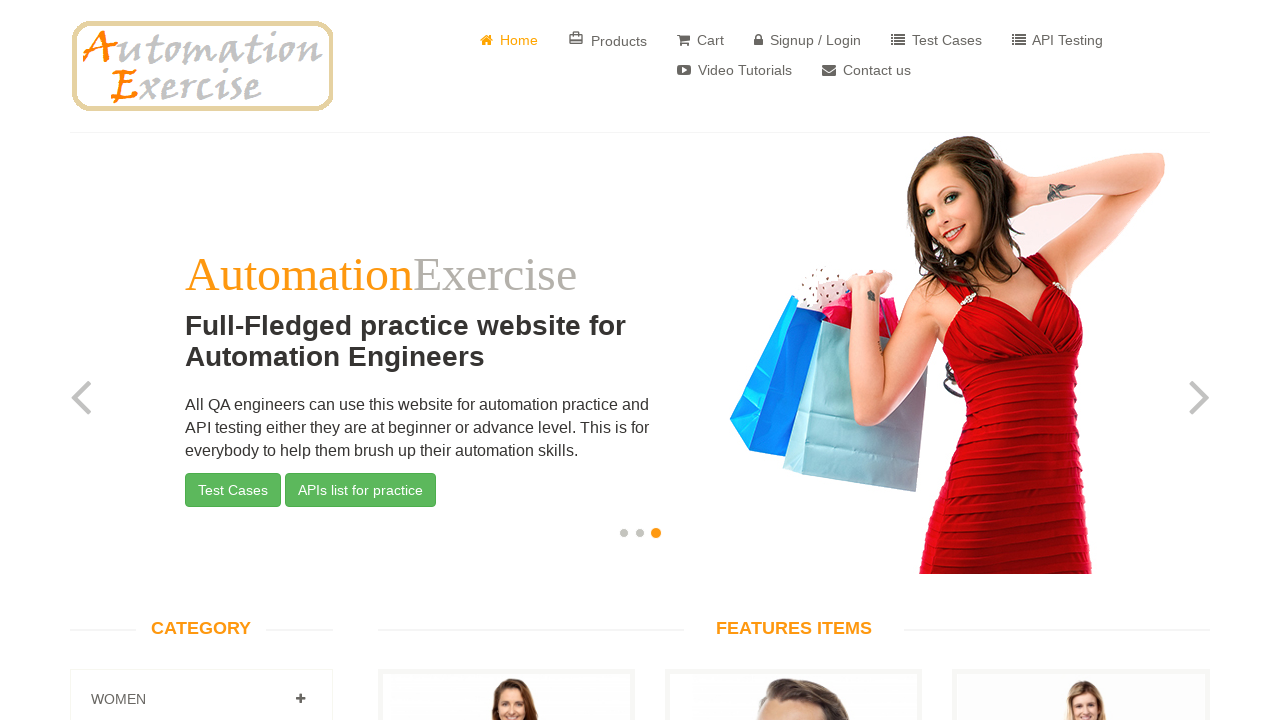

Retrieved alt text from image 14
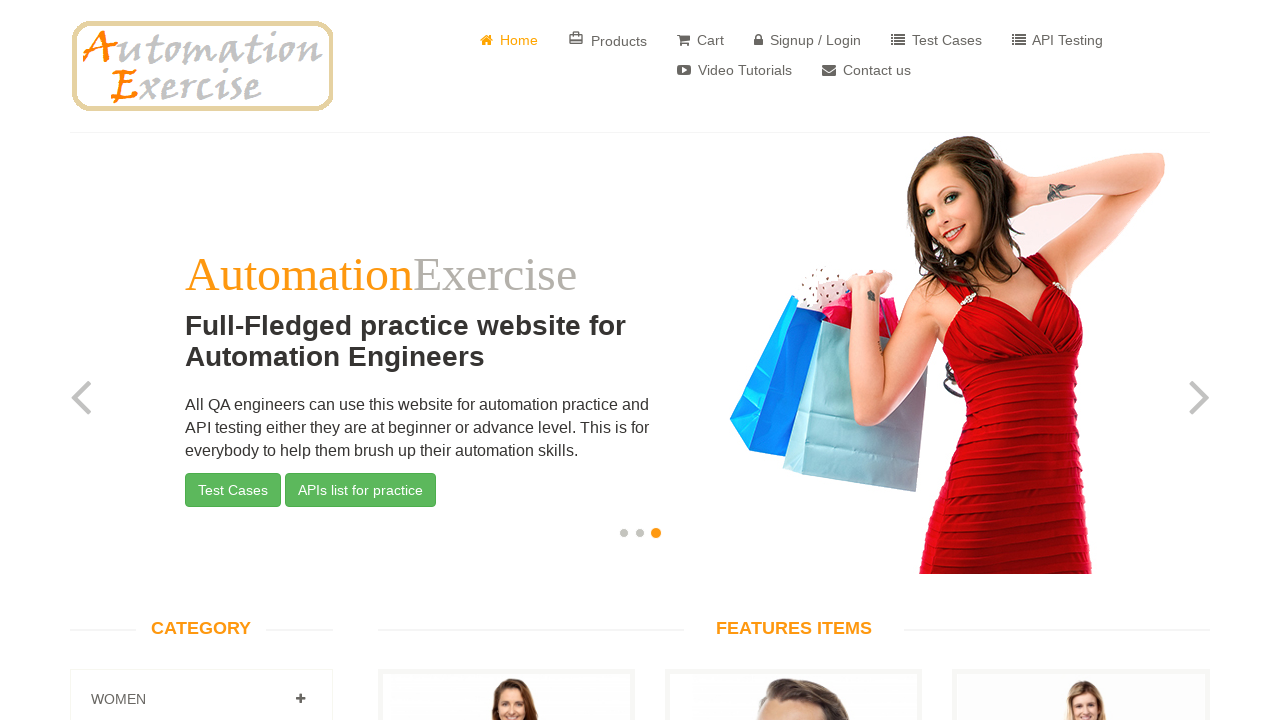

Verified image 14 has alt attribute (not None)
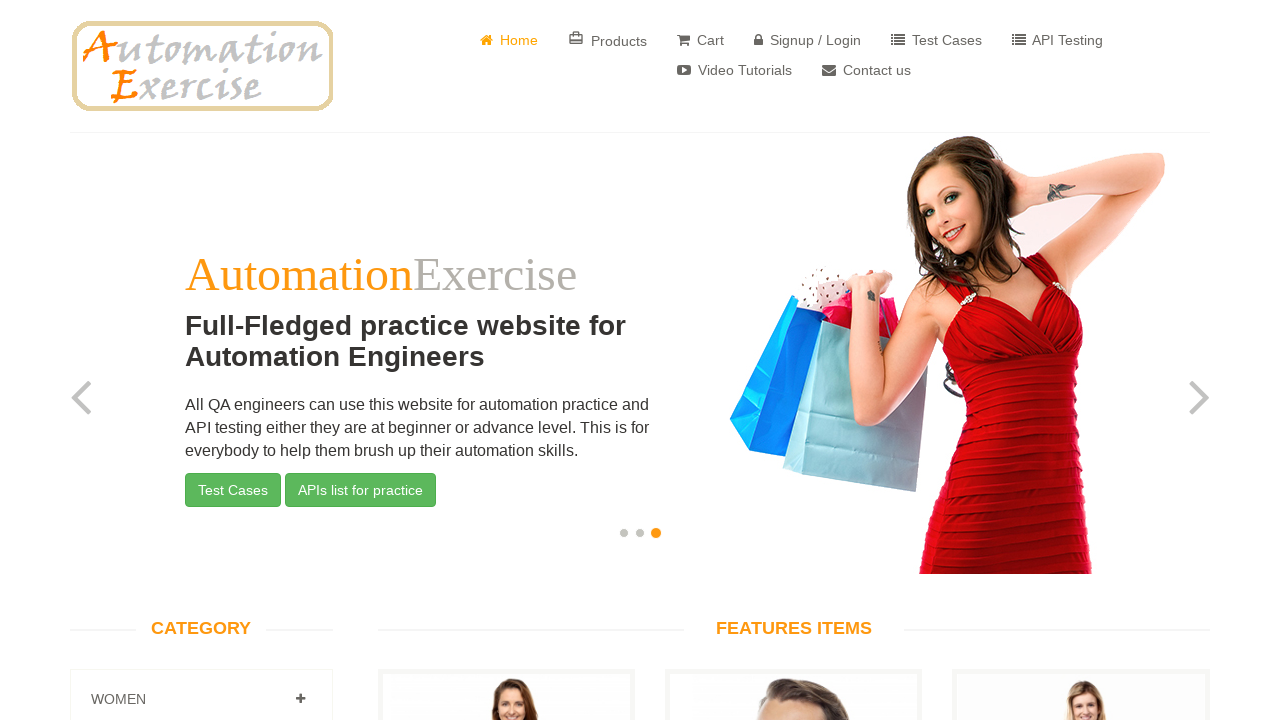

Verified image 14 has non-empty alt text
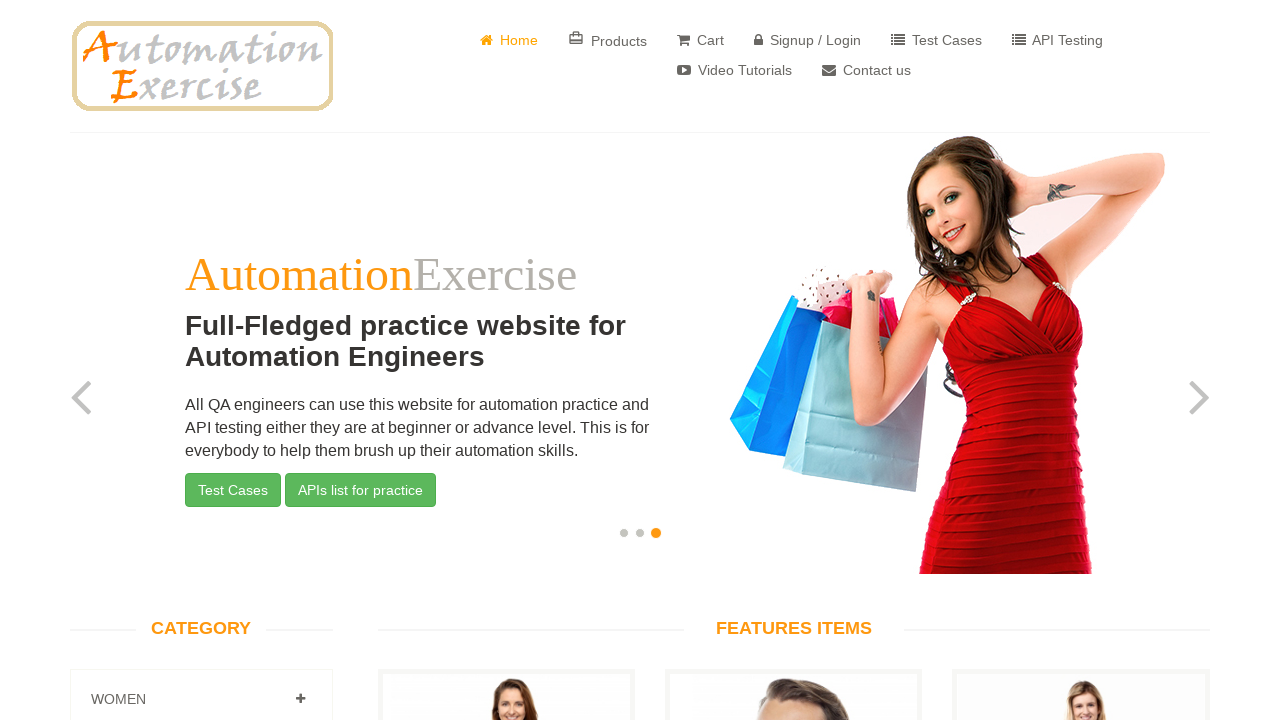

Retrieved alt text from image 15
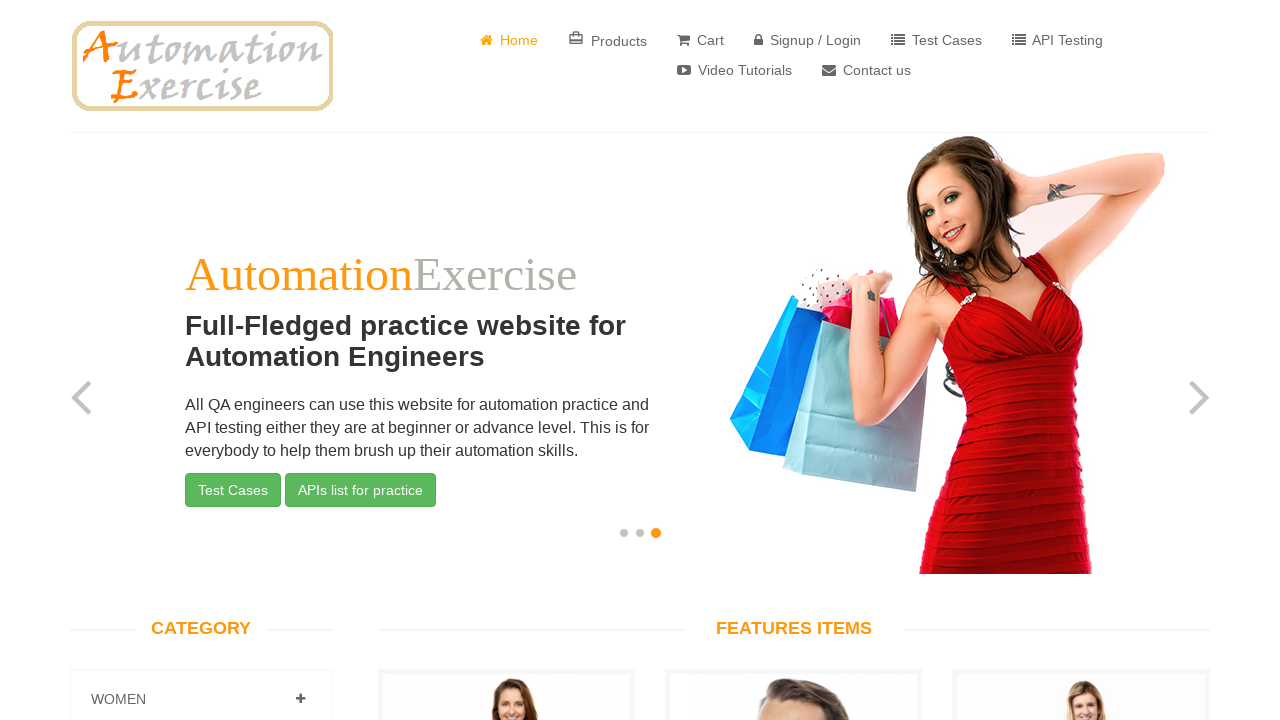

Verified image 15 has alt attribute (not None)
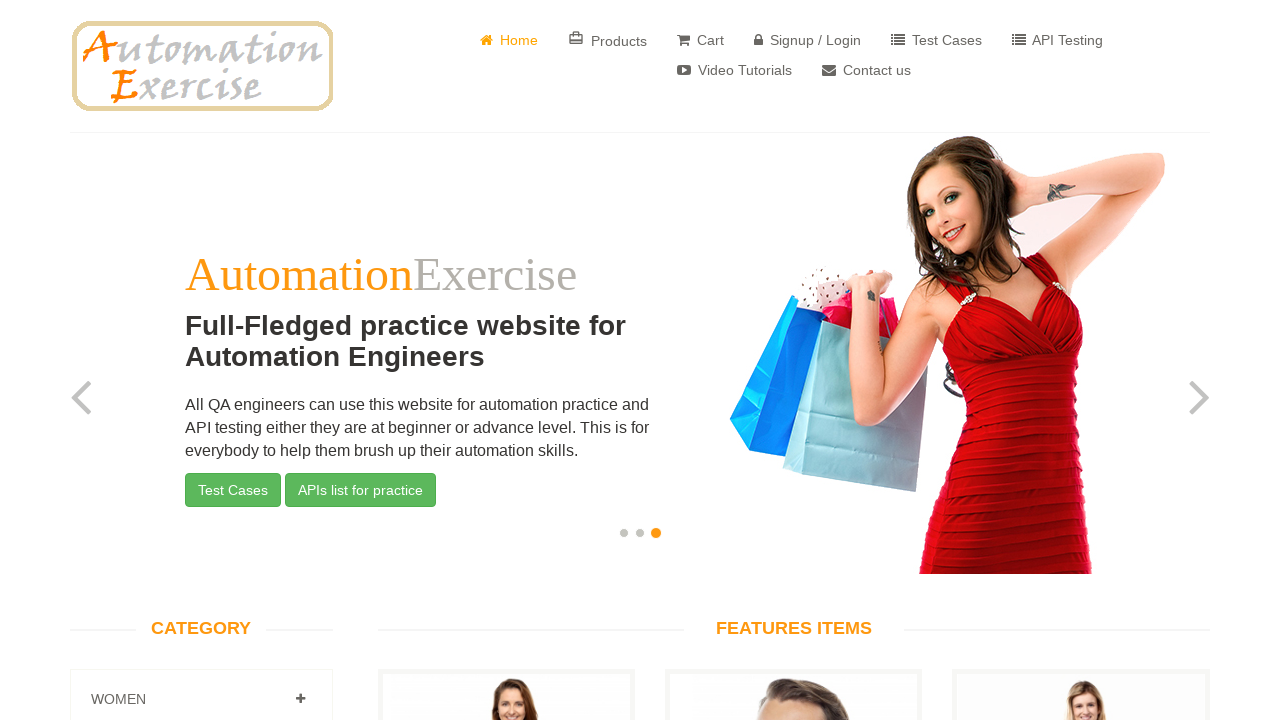

Verified image 15 has non-empty alt text
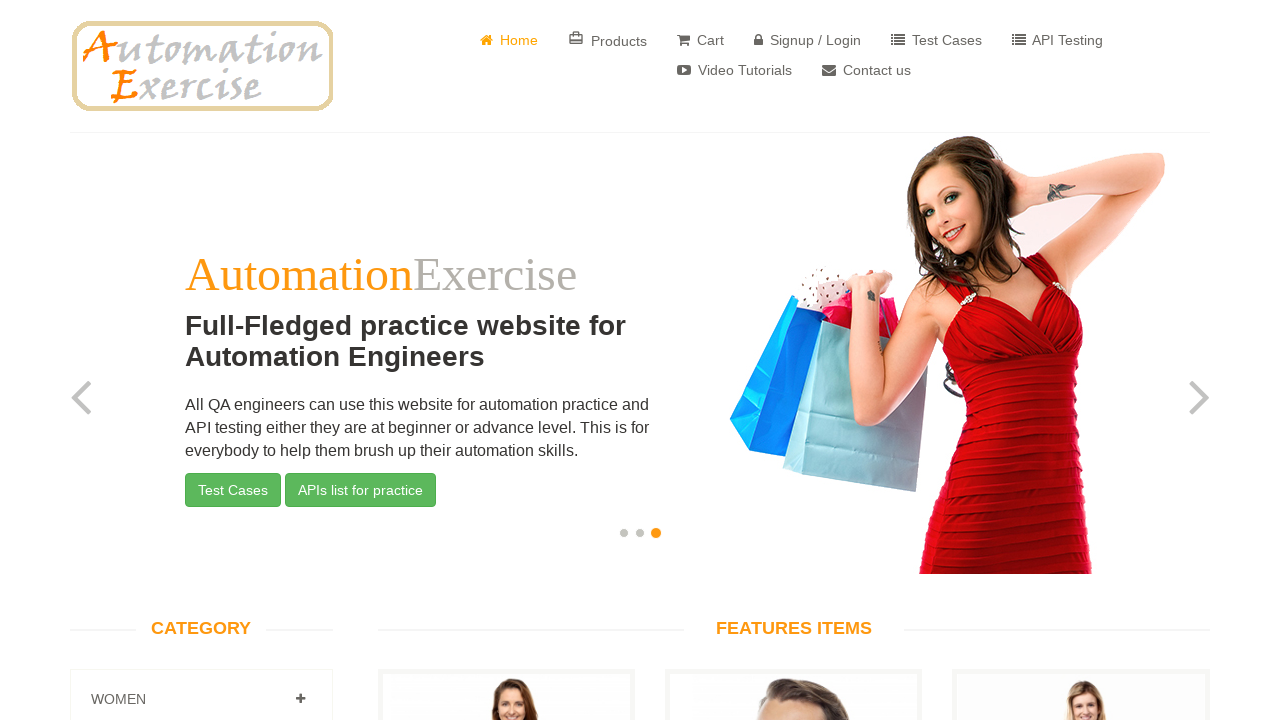

Retrieved alt text from image 16
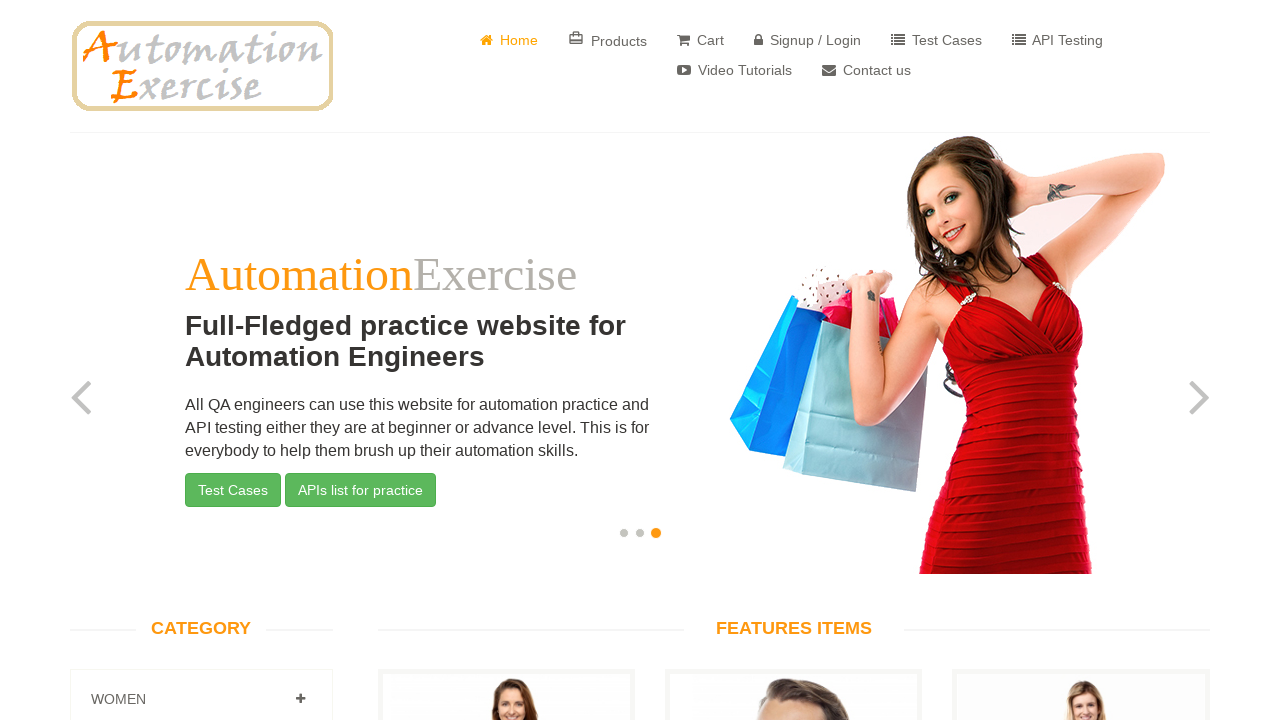

Verified image 16 has alt attribute (not None)
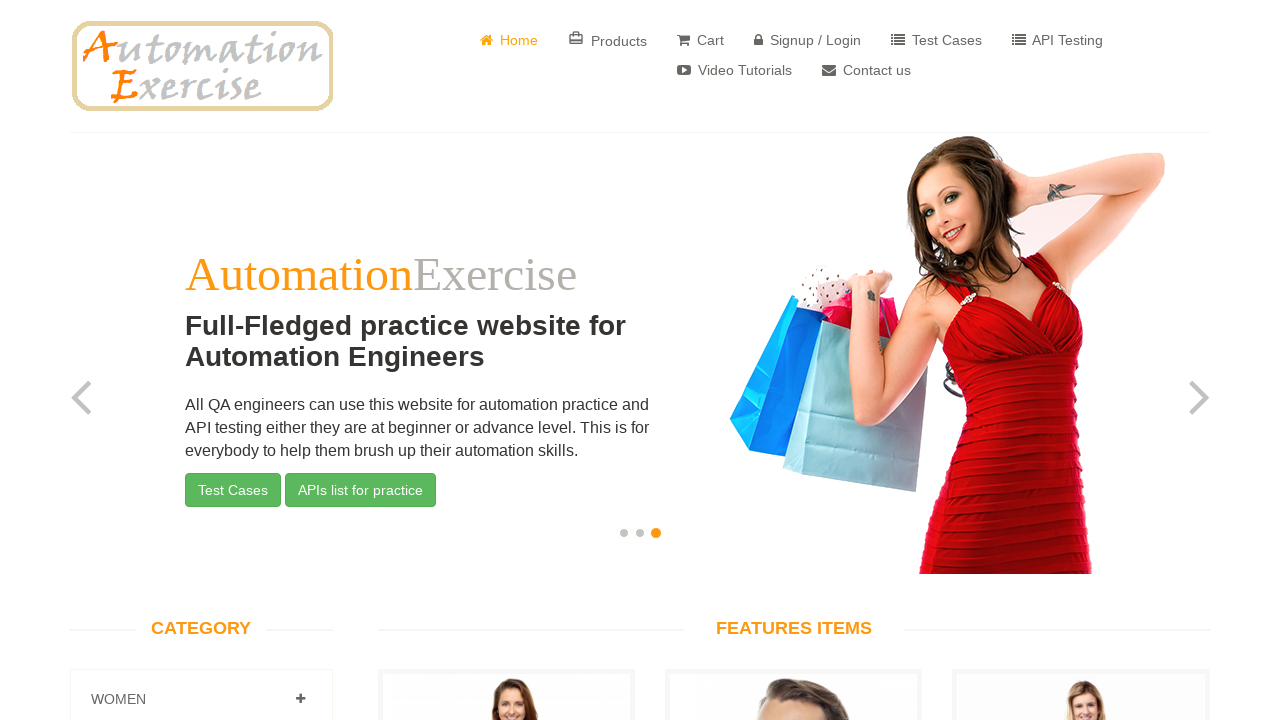

Verified image 16 has non-empty alt text
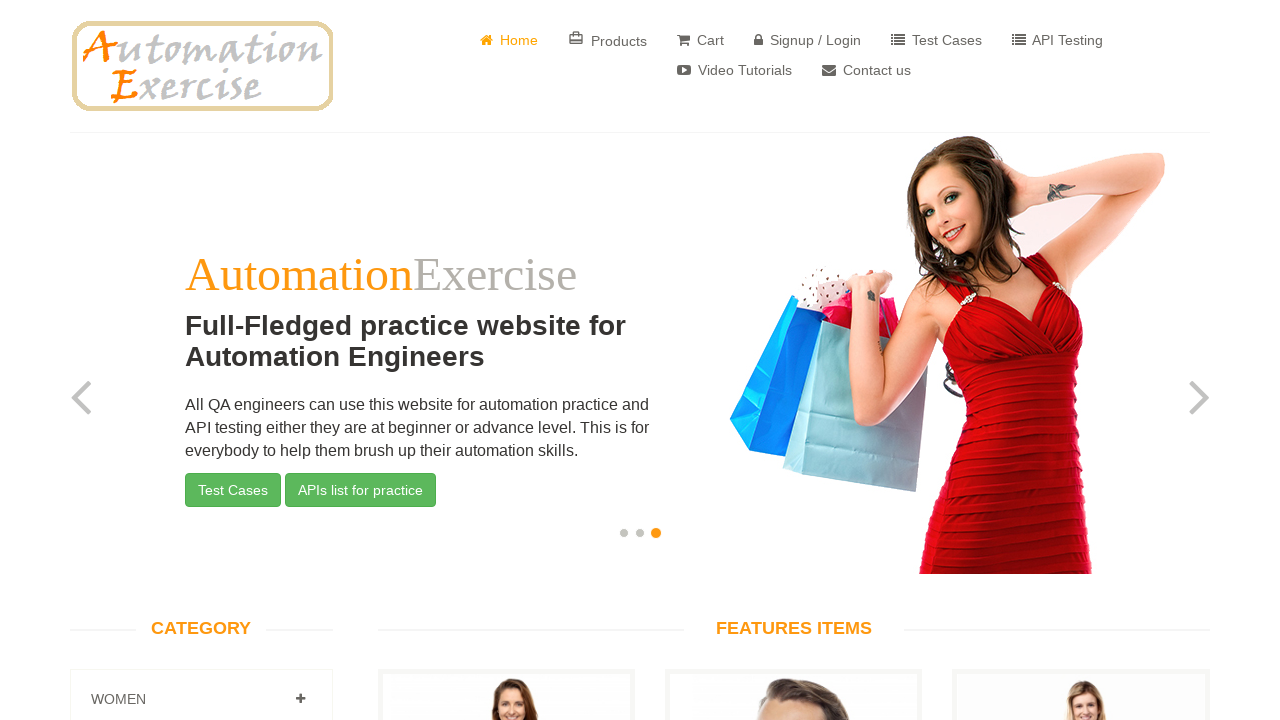

Retrieved alt text from image 17
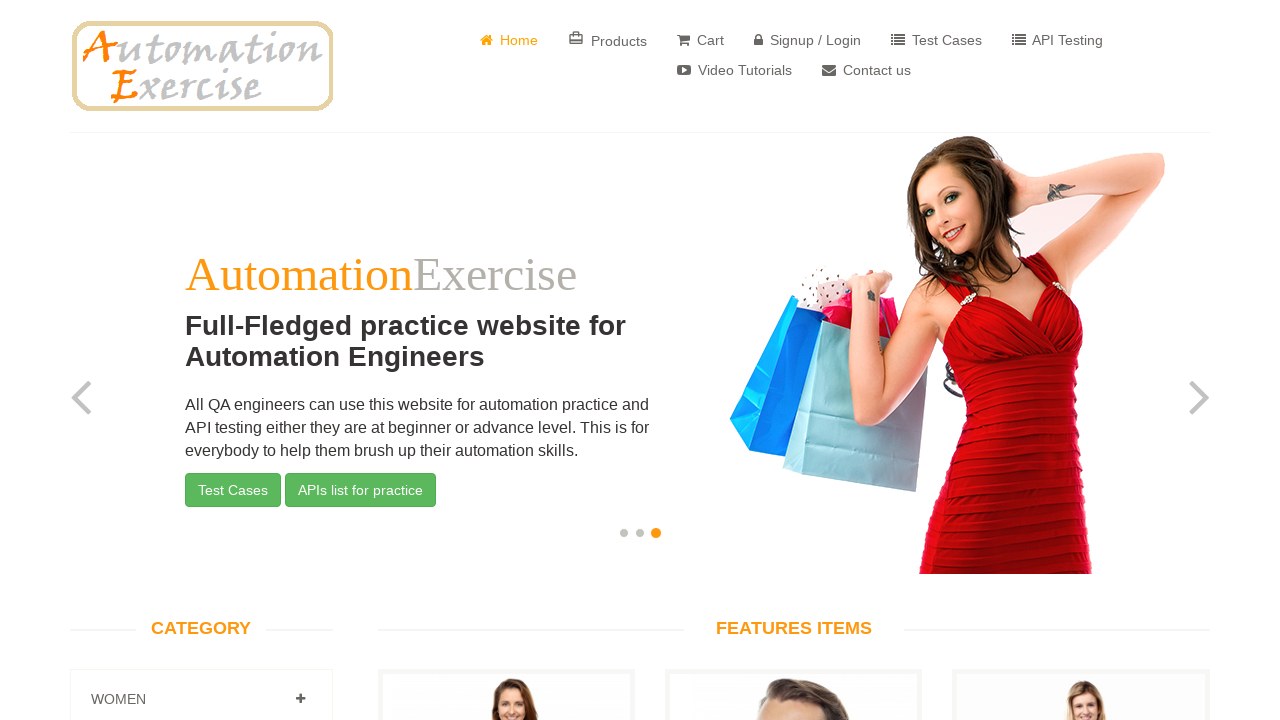

Verified image 17 has alt attribute (not None)
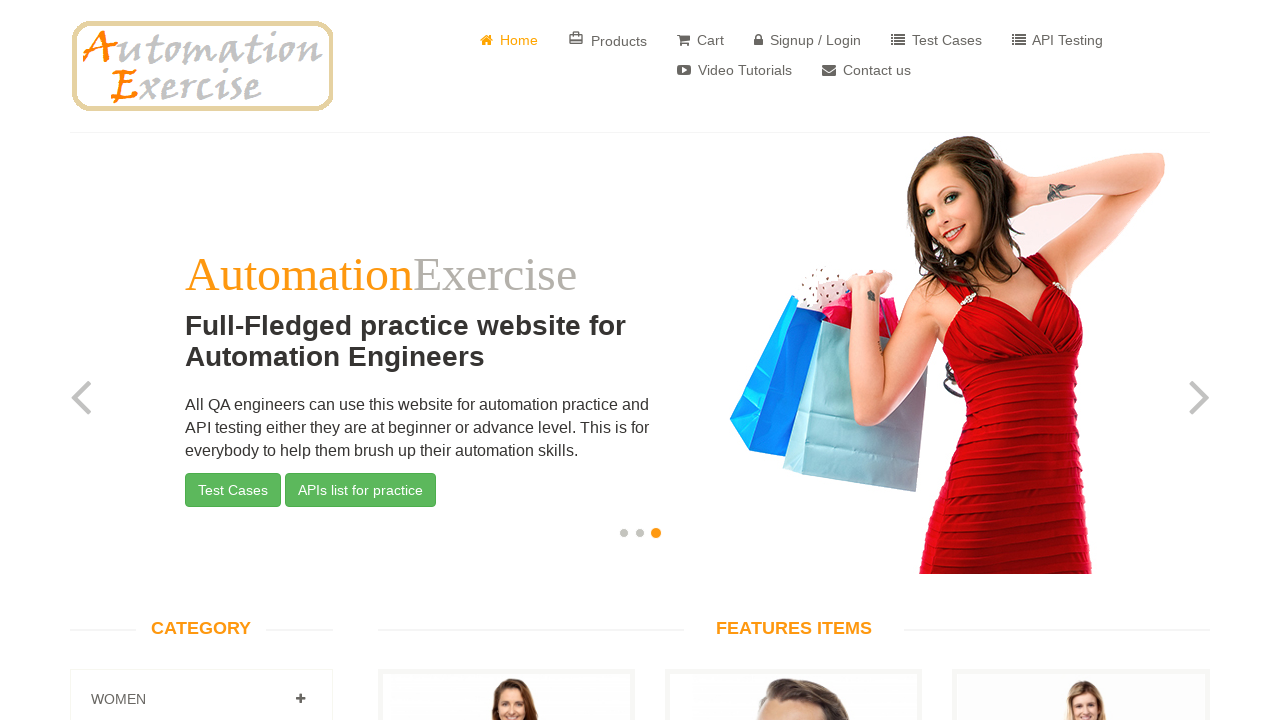

Verified image 17 has non-empty alt text
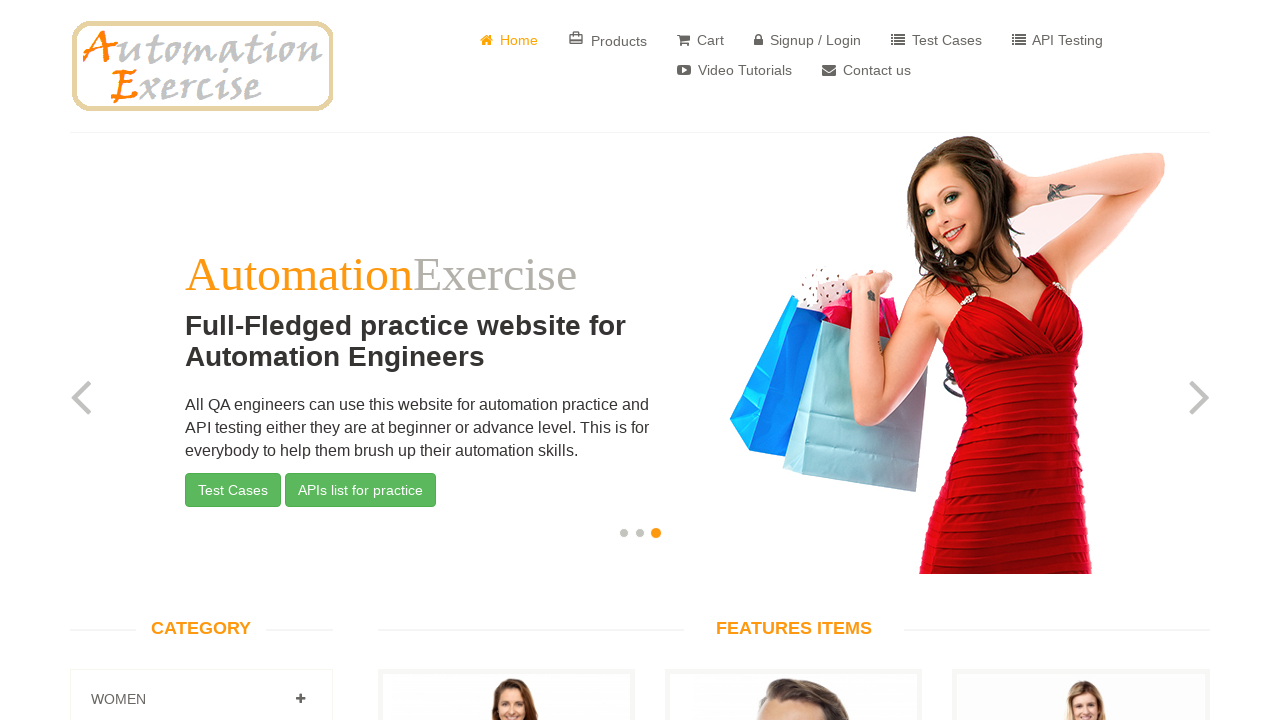

Retrieved alt text from image 18
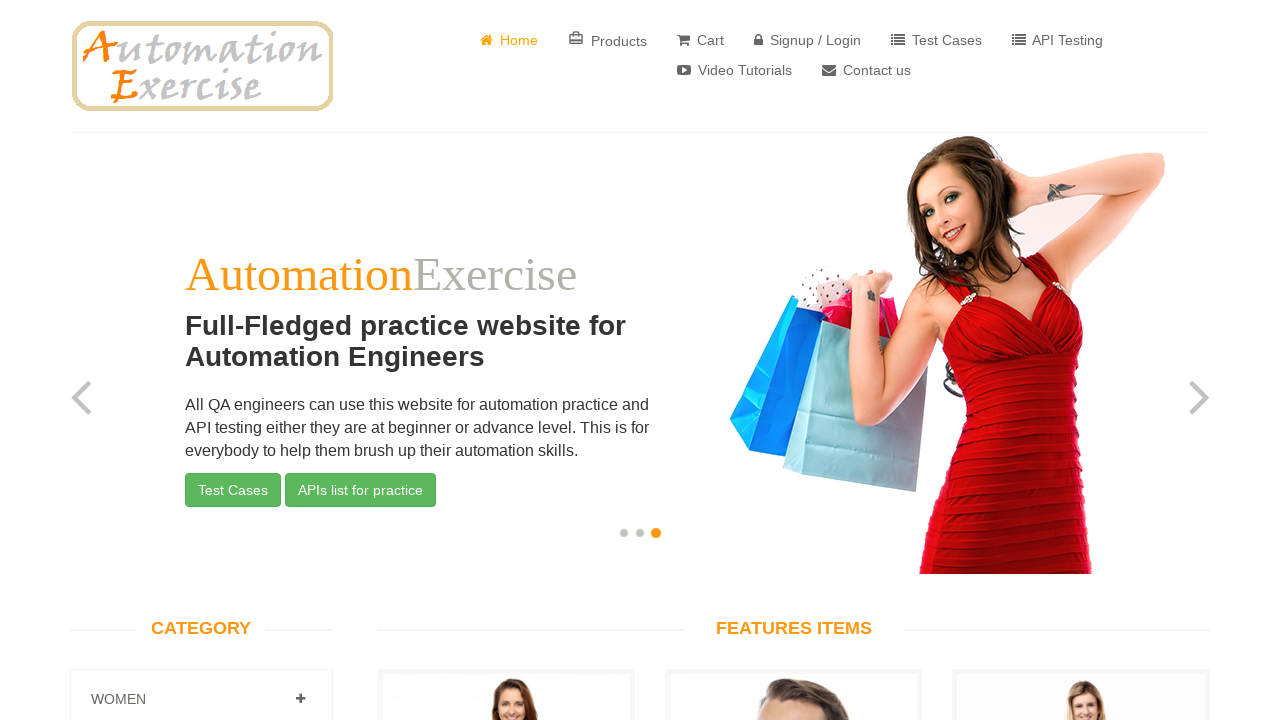

Verified image 18 has alt attribute (not None)
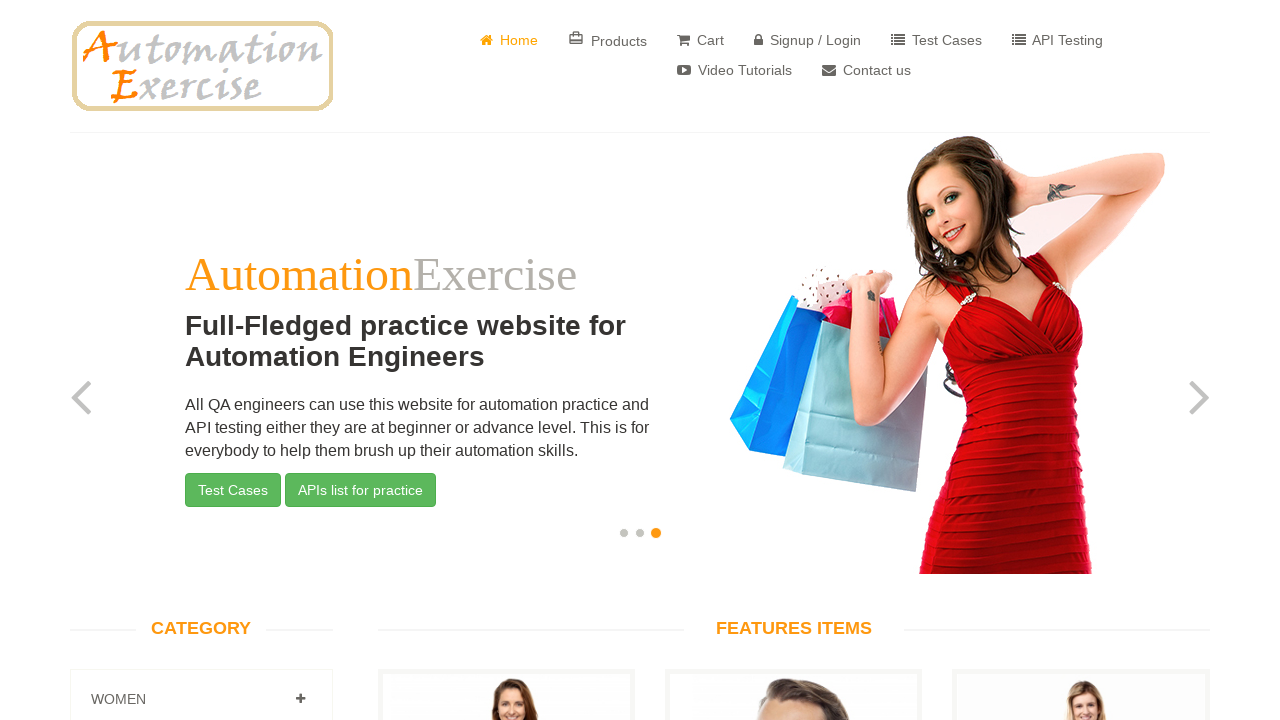

Verified image 18 has non-empty alt text
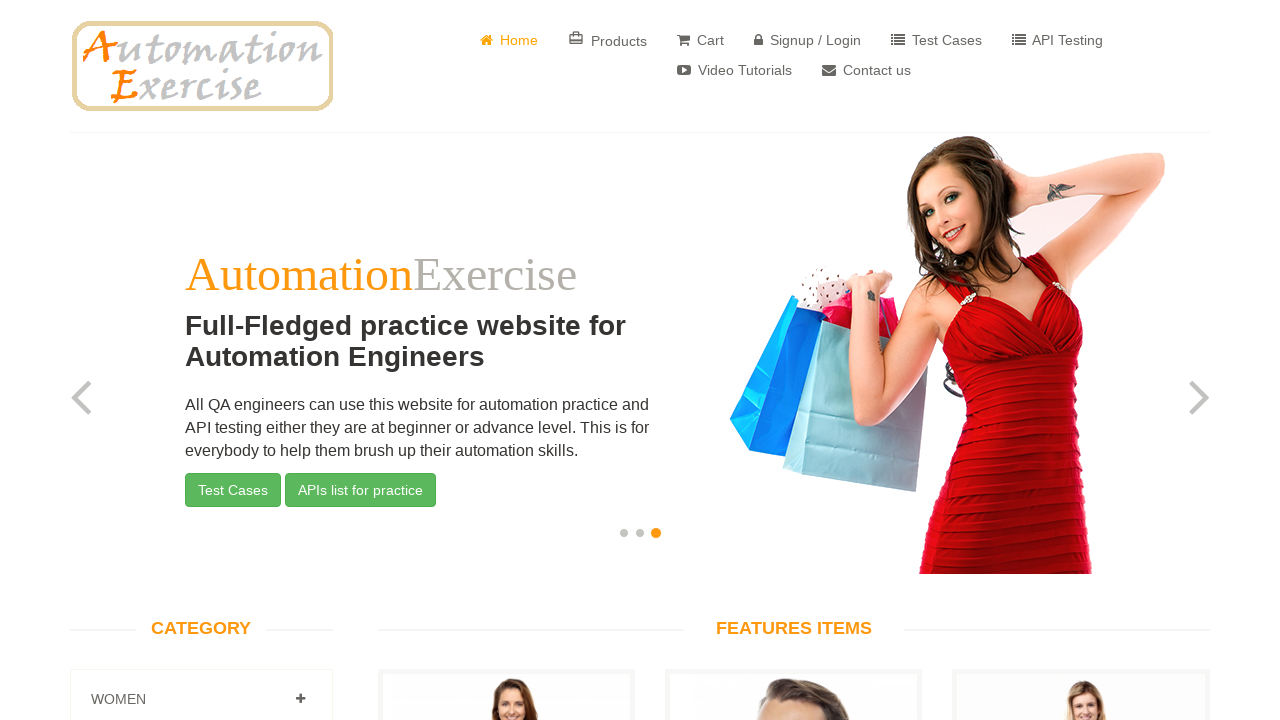

Retrieved alt text from image 19
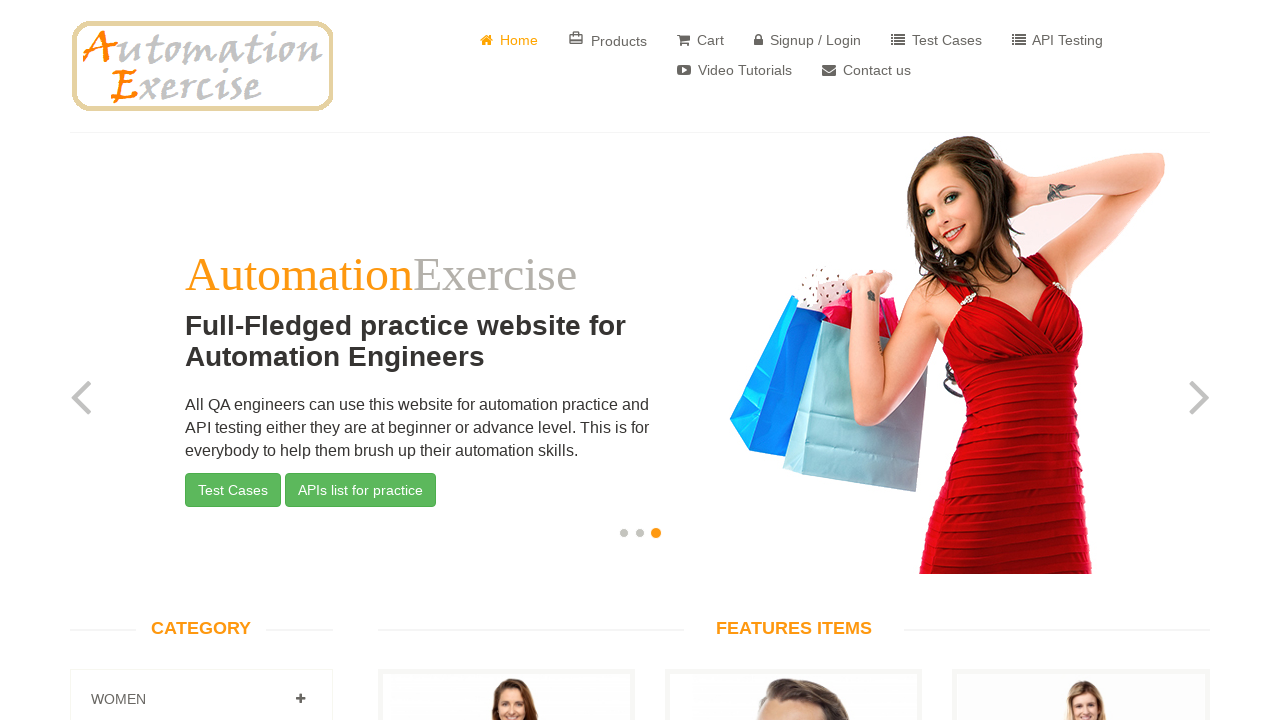

Verified image 19 has alt attribute (not None)
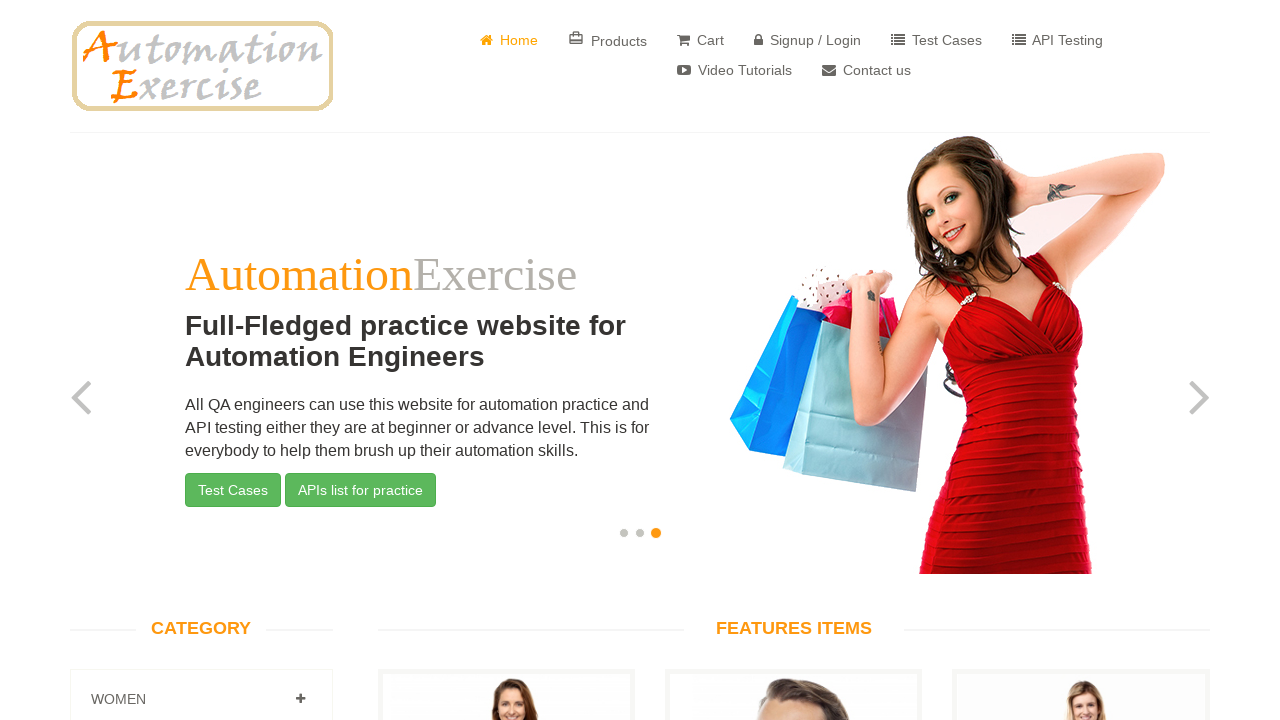

Verified image 19 has non-empty alt text
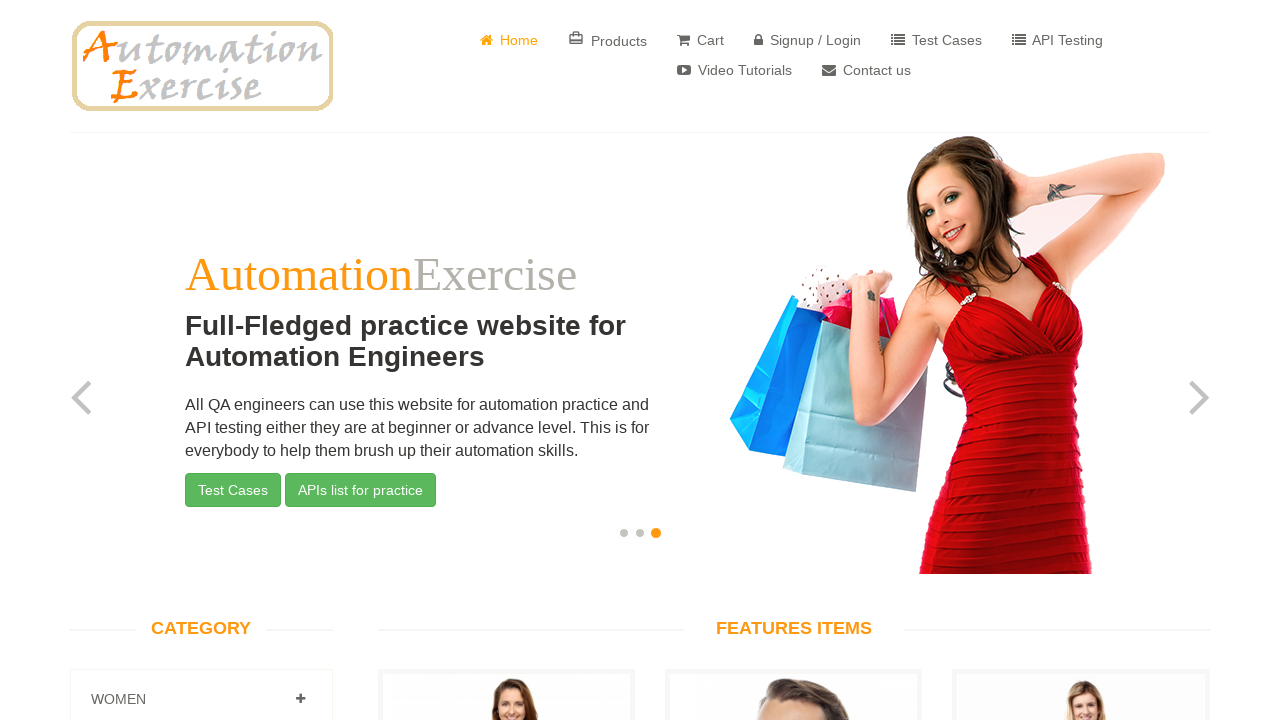

Retrieved alt text from image 20
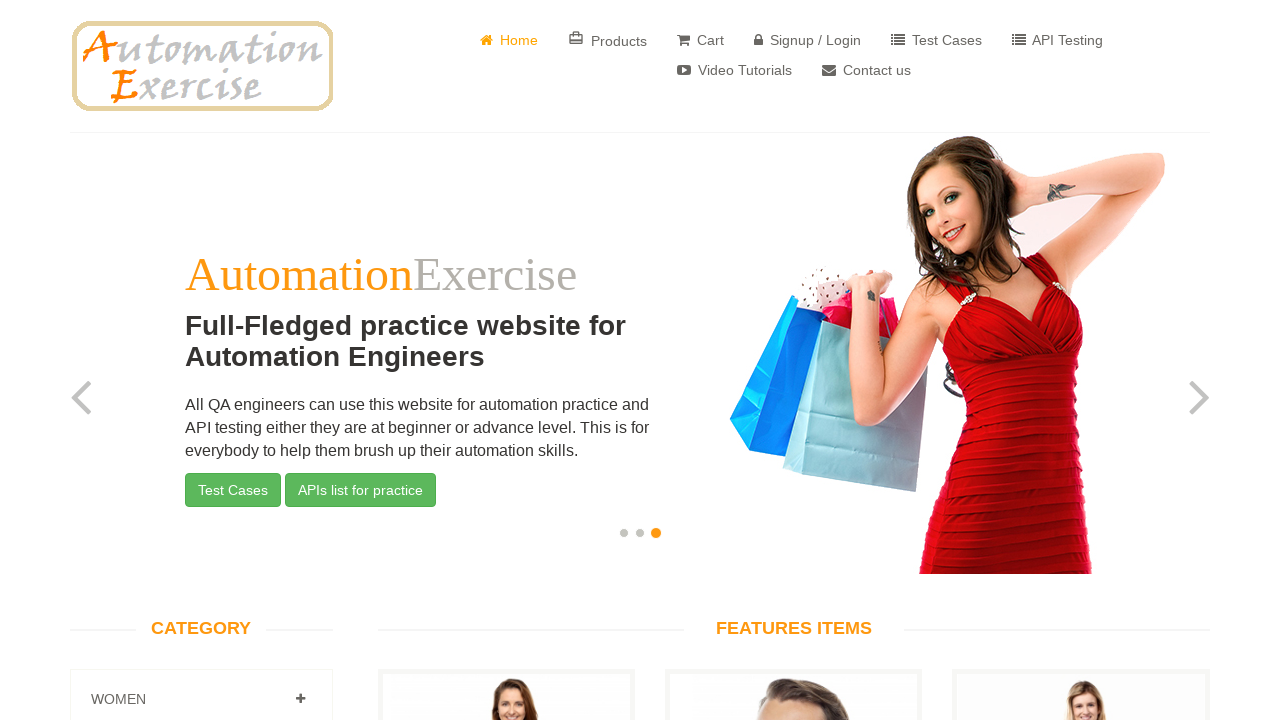

Verified image 20 has alt attribute (not None)
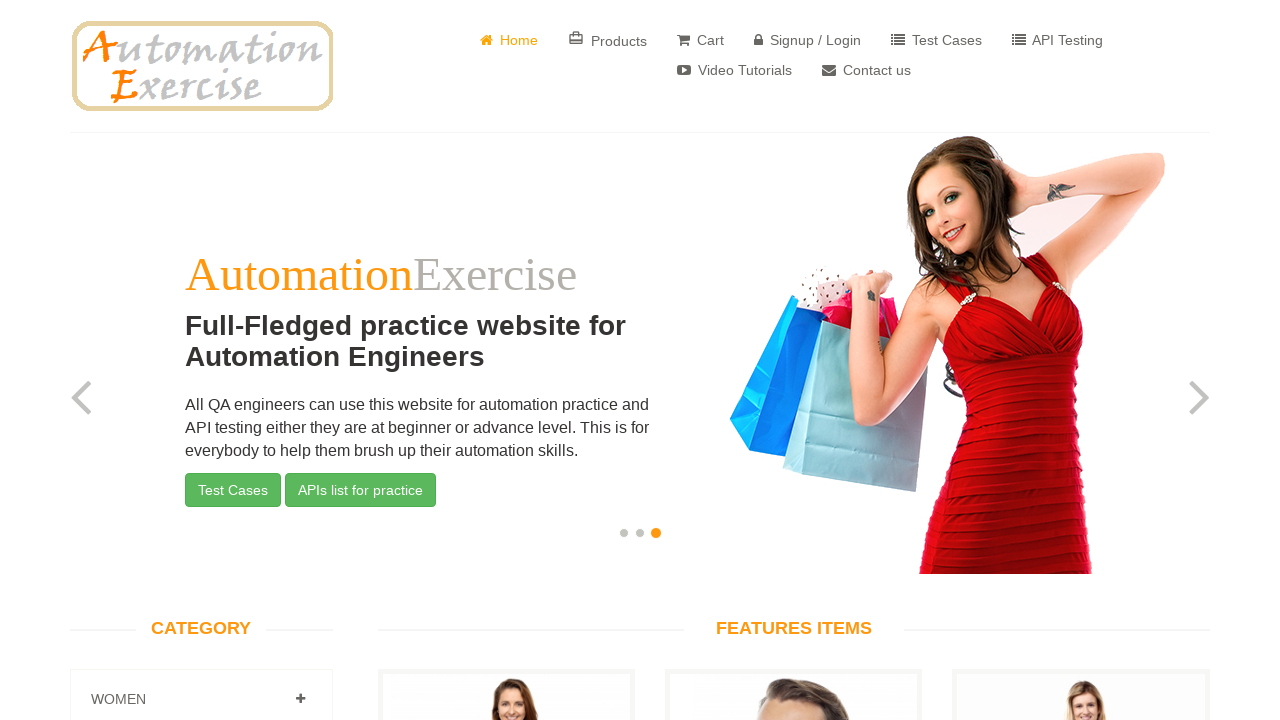

Verified image 20 has non-empty alt text
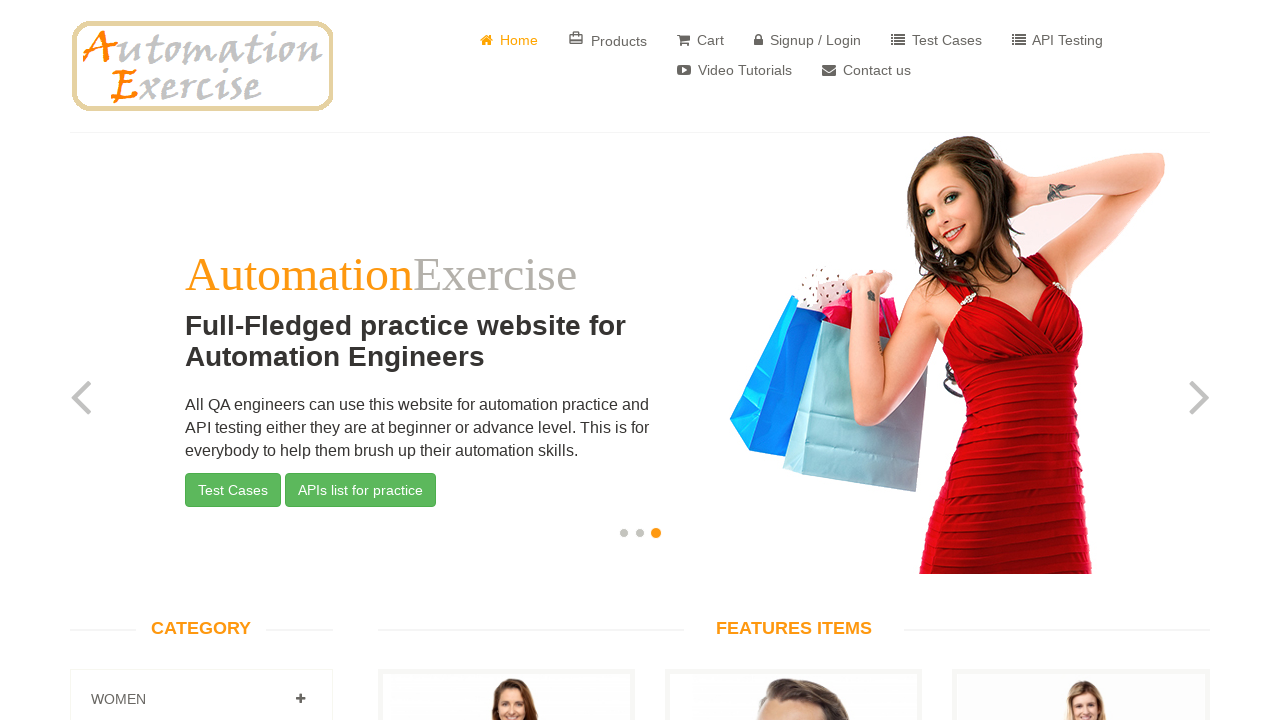

Retrieved alt text from image 21
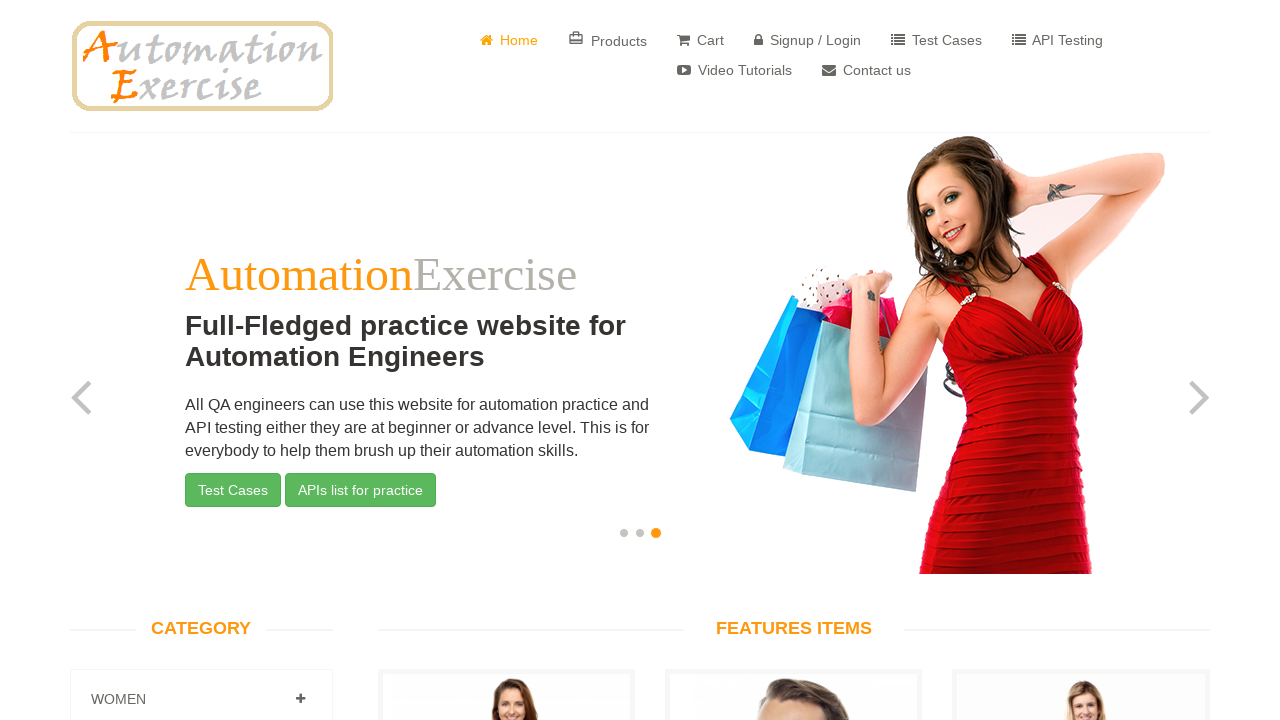

Verified image 21 has alt attribute (not None)
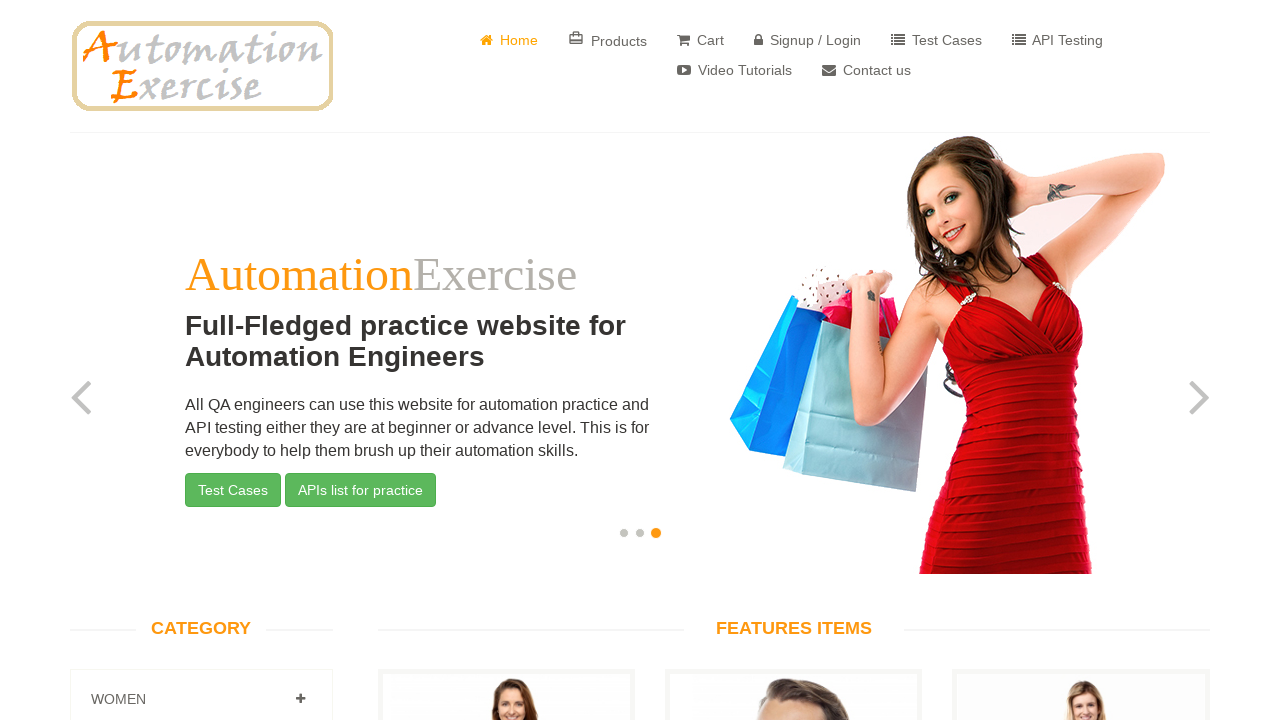

Verified image 21 has non-empty alt text
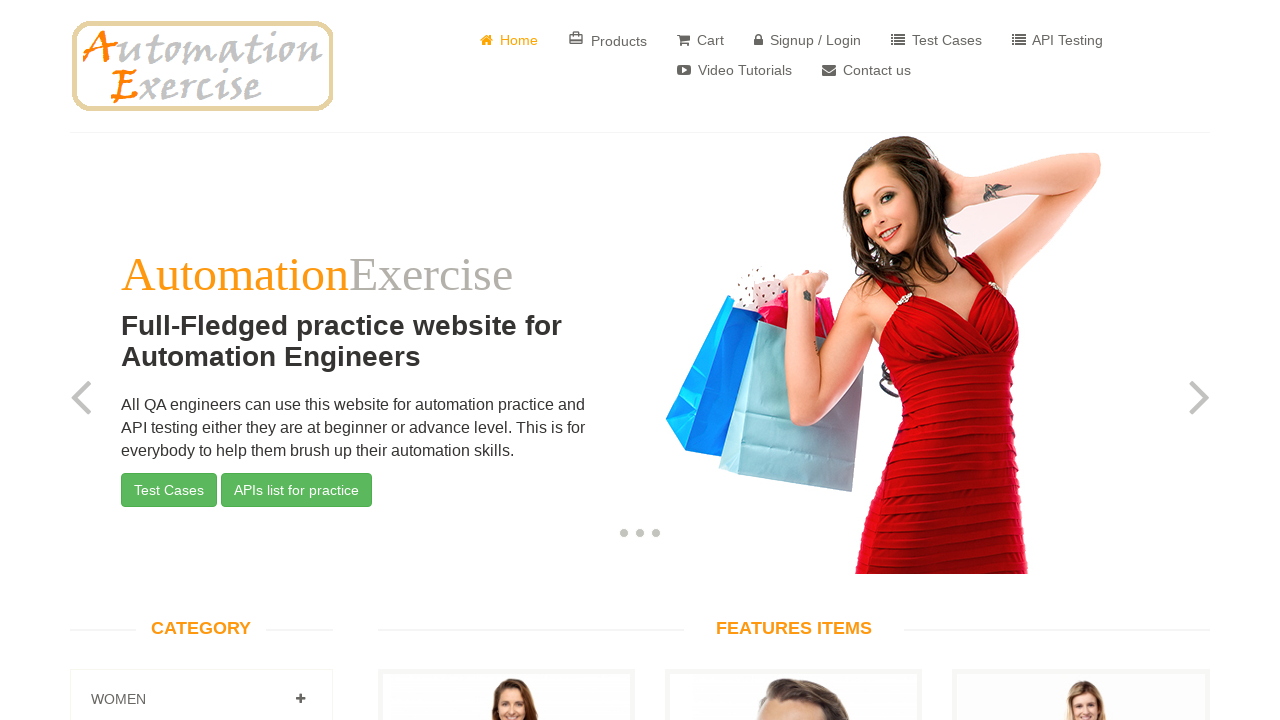

Retrieved alt text from image 22
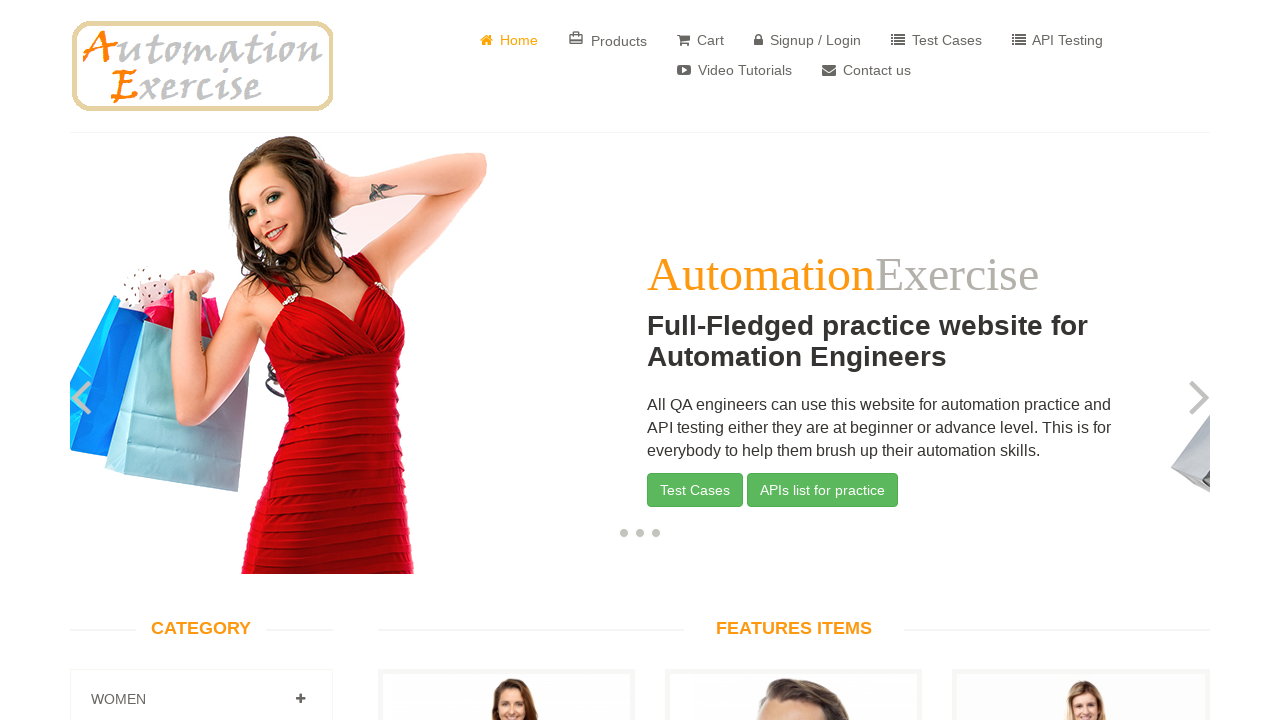

Verified image 22 has alt attribute (not None)
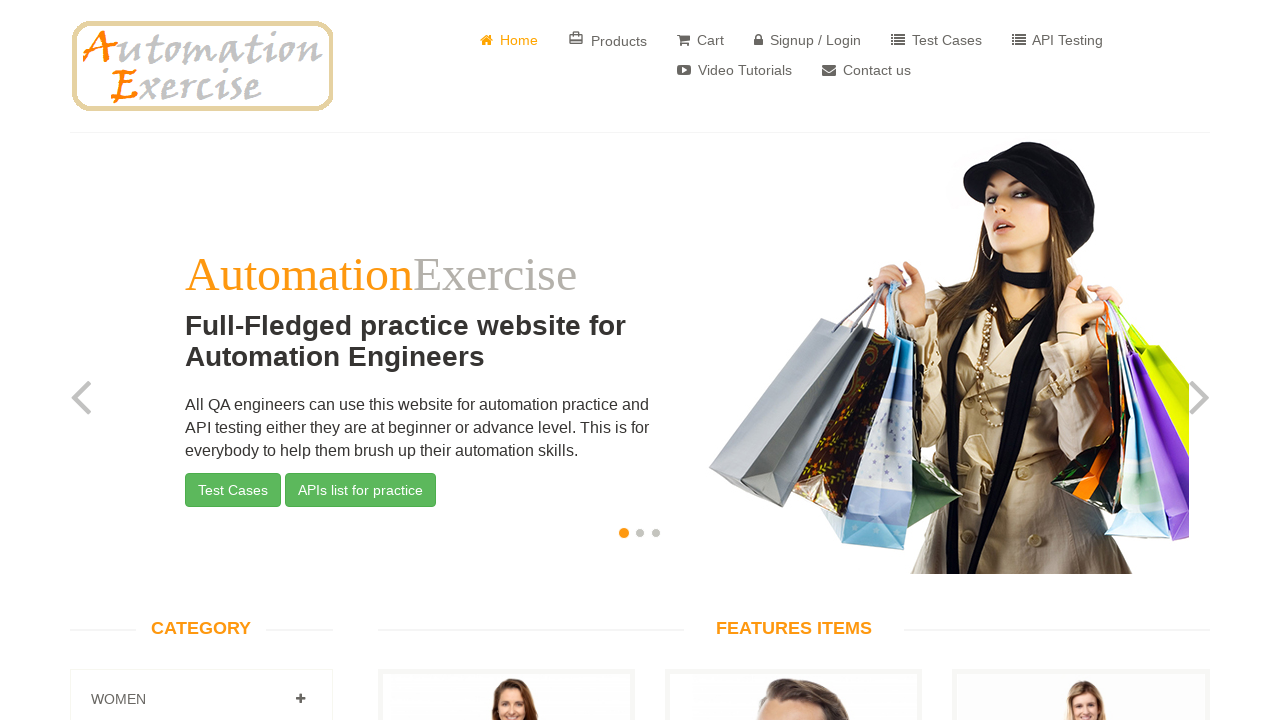

Verified image 22 has non-empty alt text
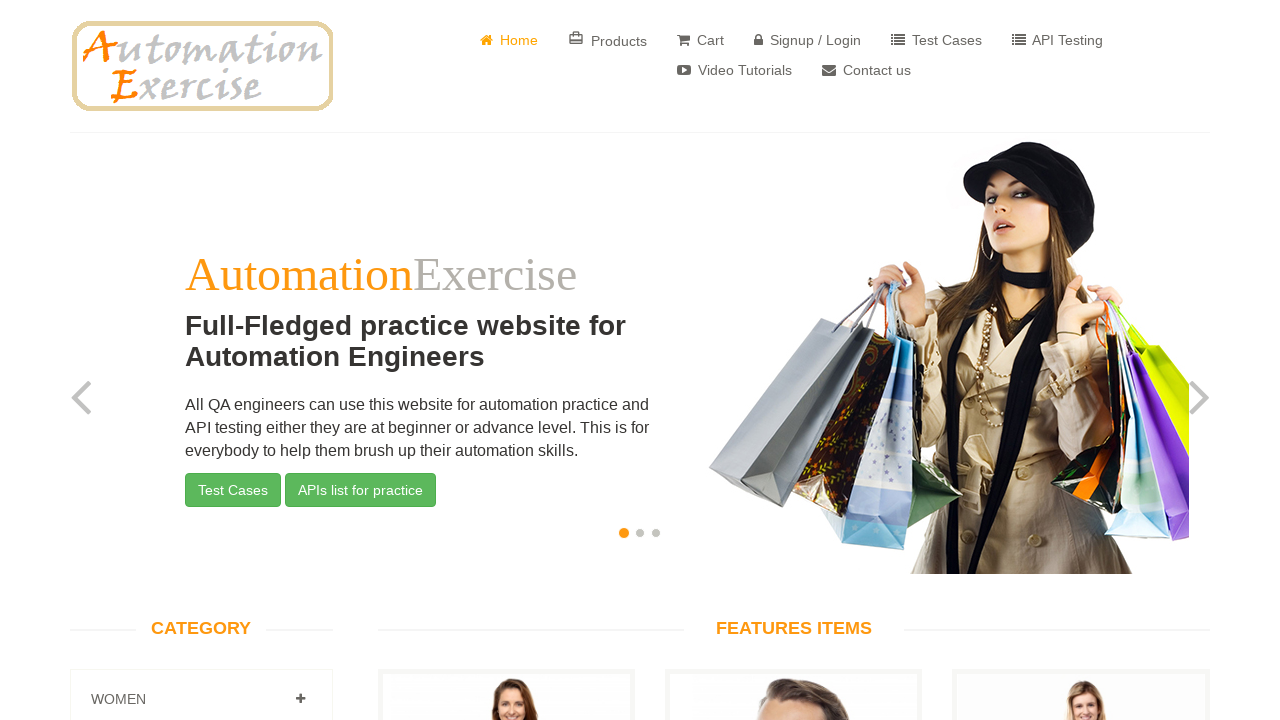

Retrieved alt text from image 23
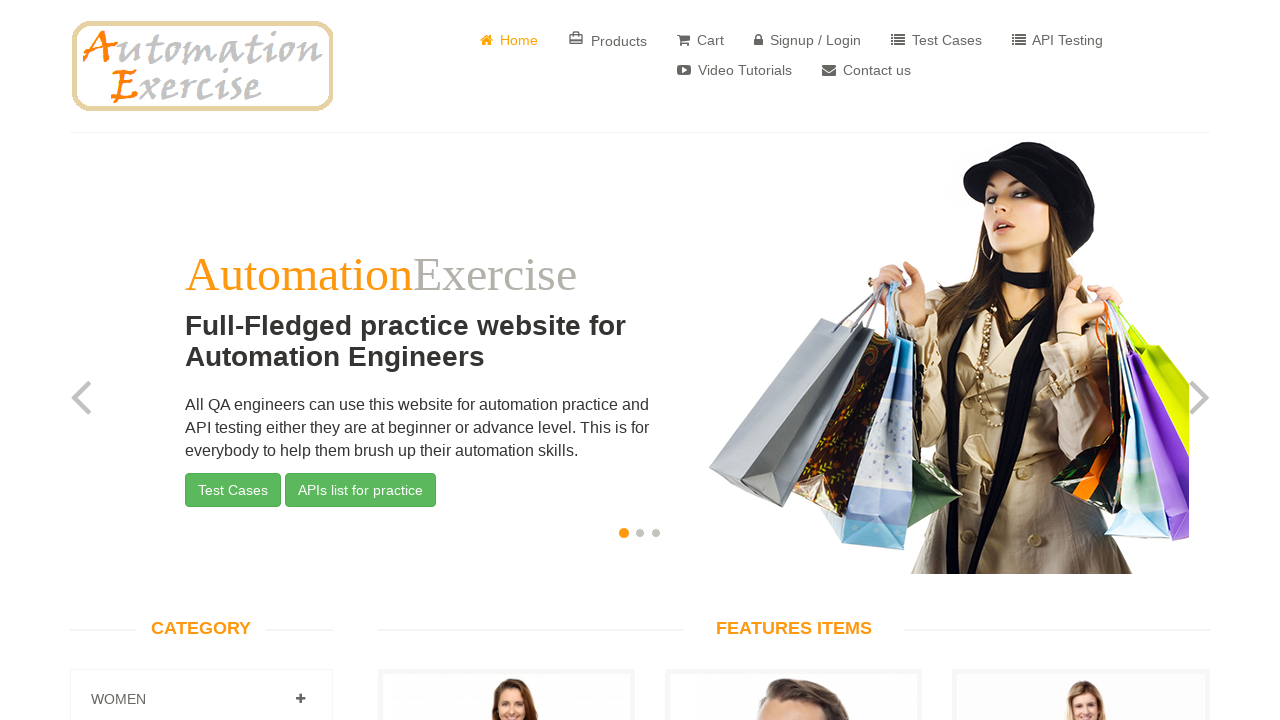

Verified image 23 has alt attribute (not None)
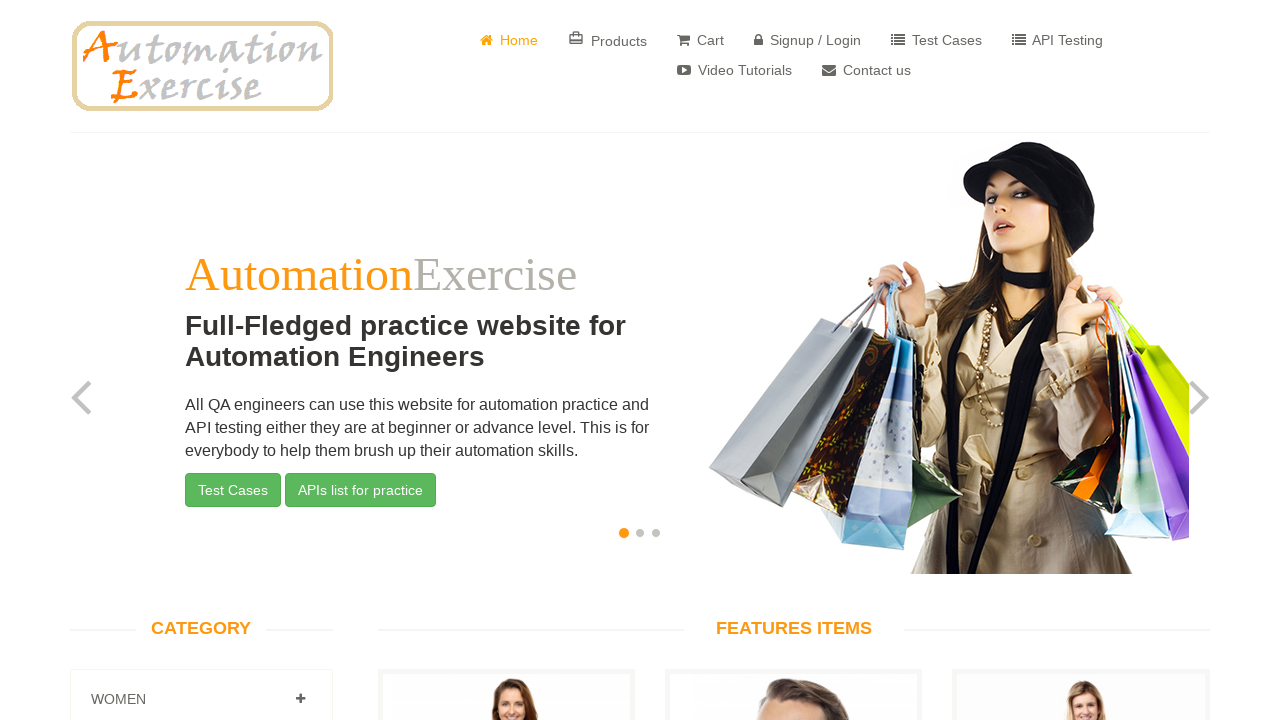

Verified image 23 has non-empty alt text
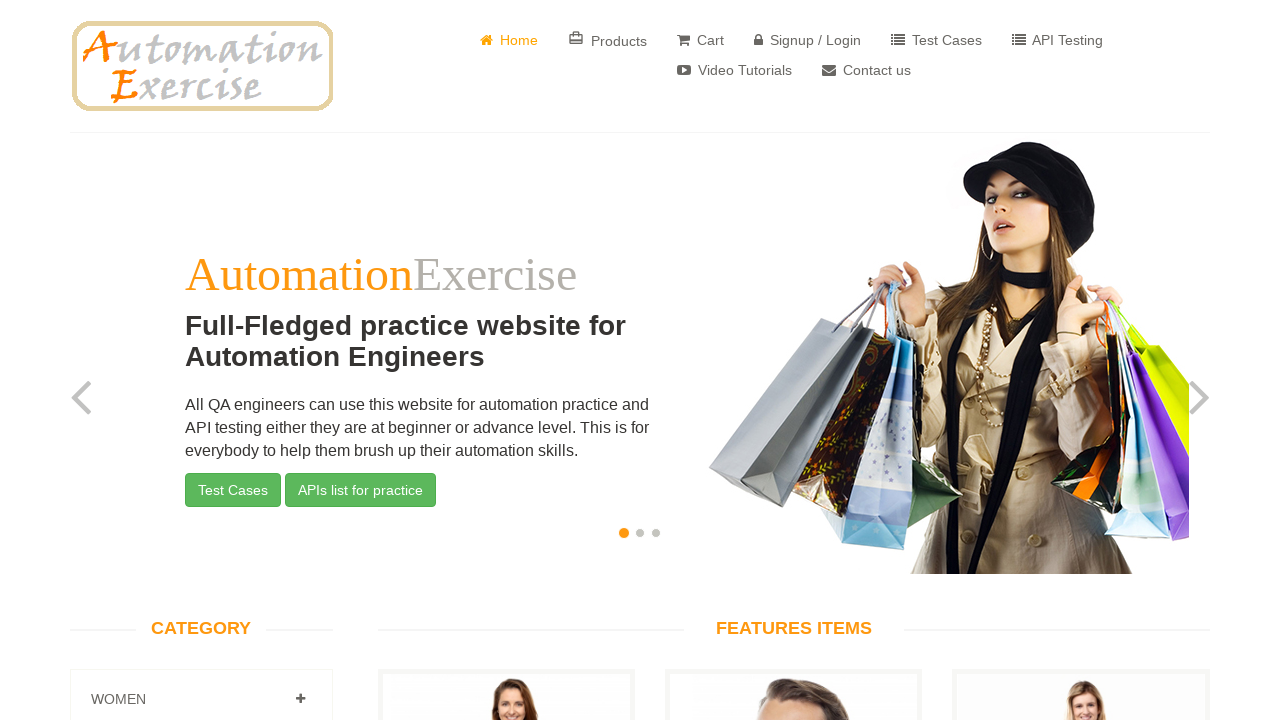

Retrieved alt text from image 24
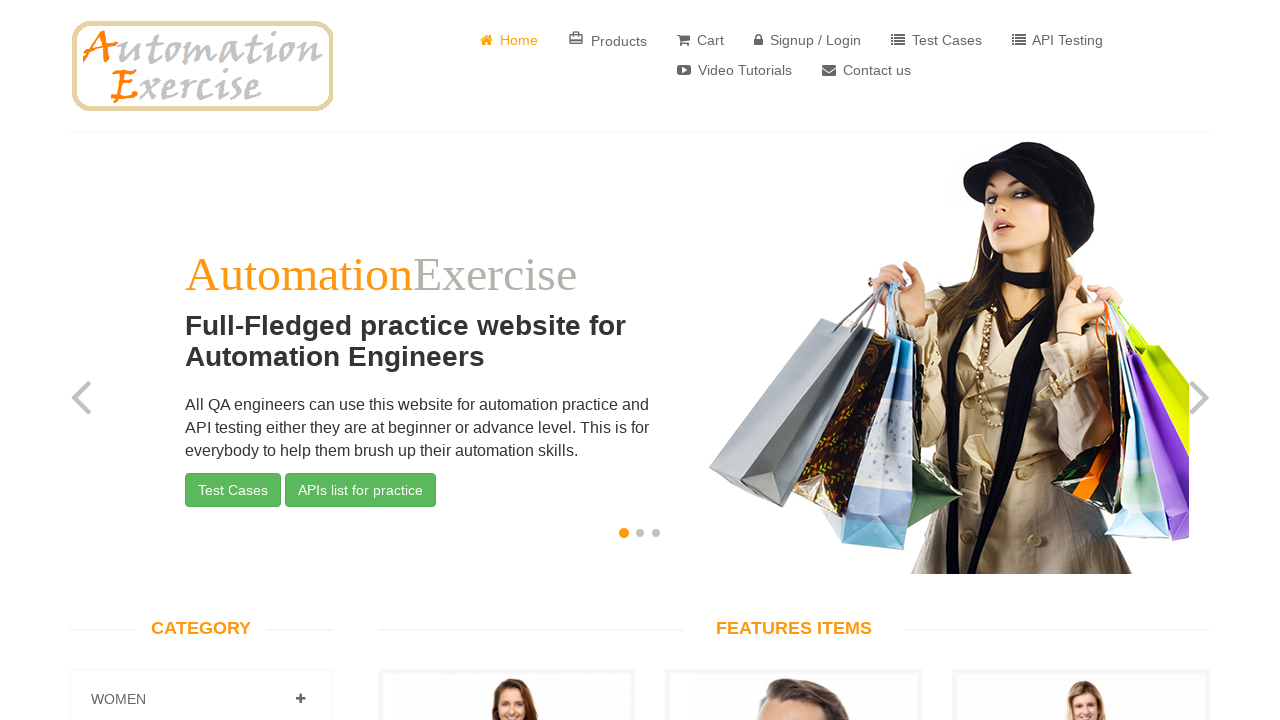

Verified image 24 has alt attribute (not None)
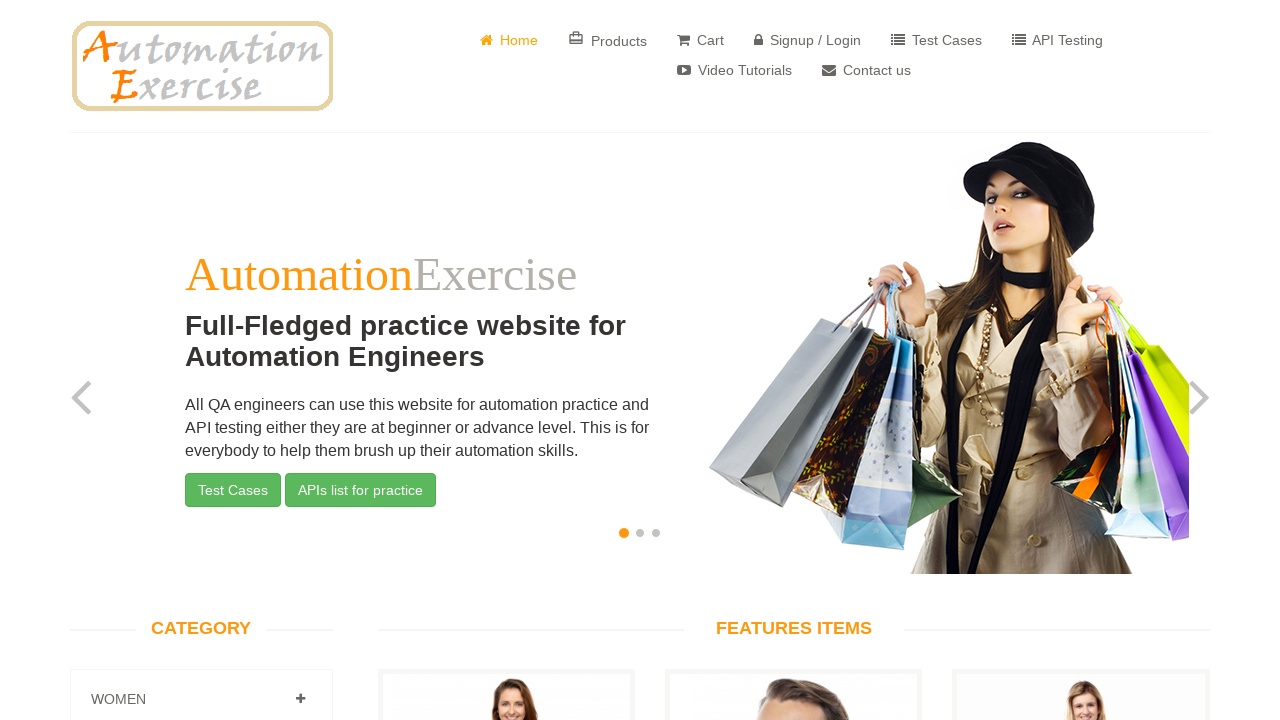

Verified image 24 has non-empty alt text
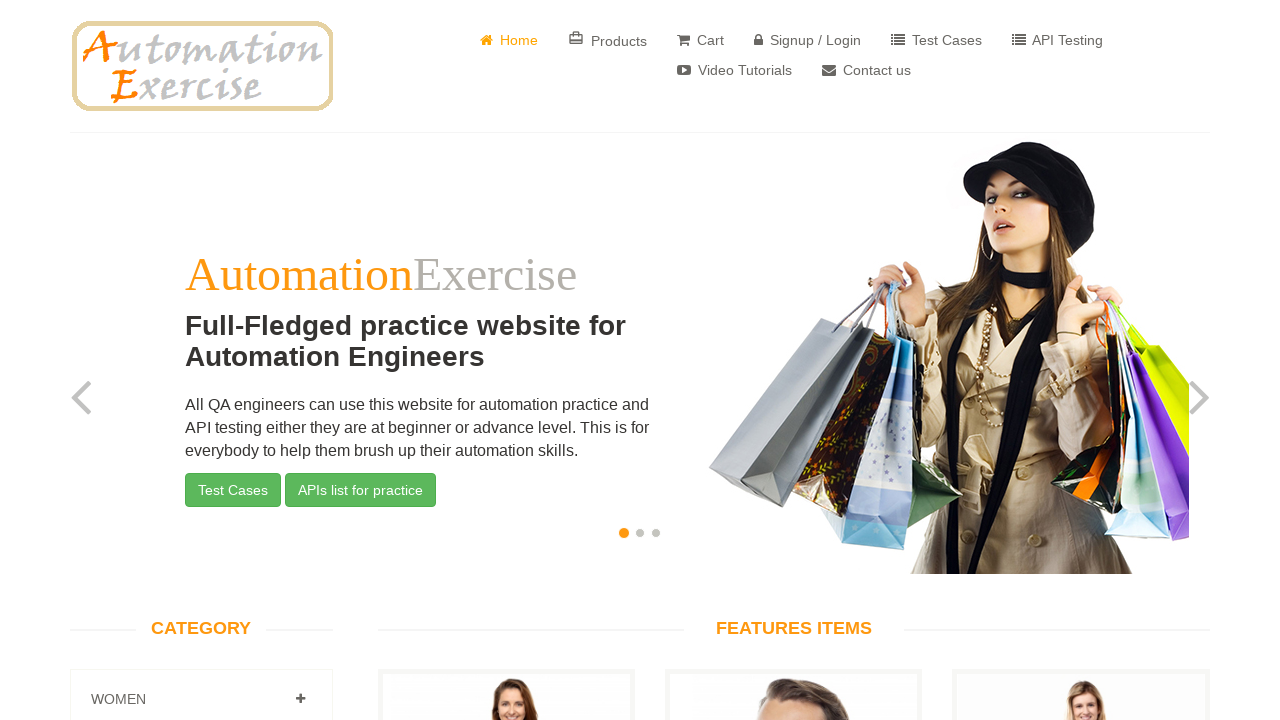

Retrieved alt text from image 25
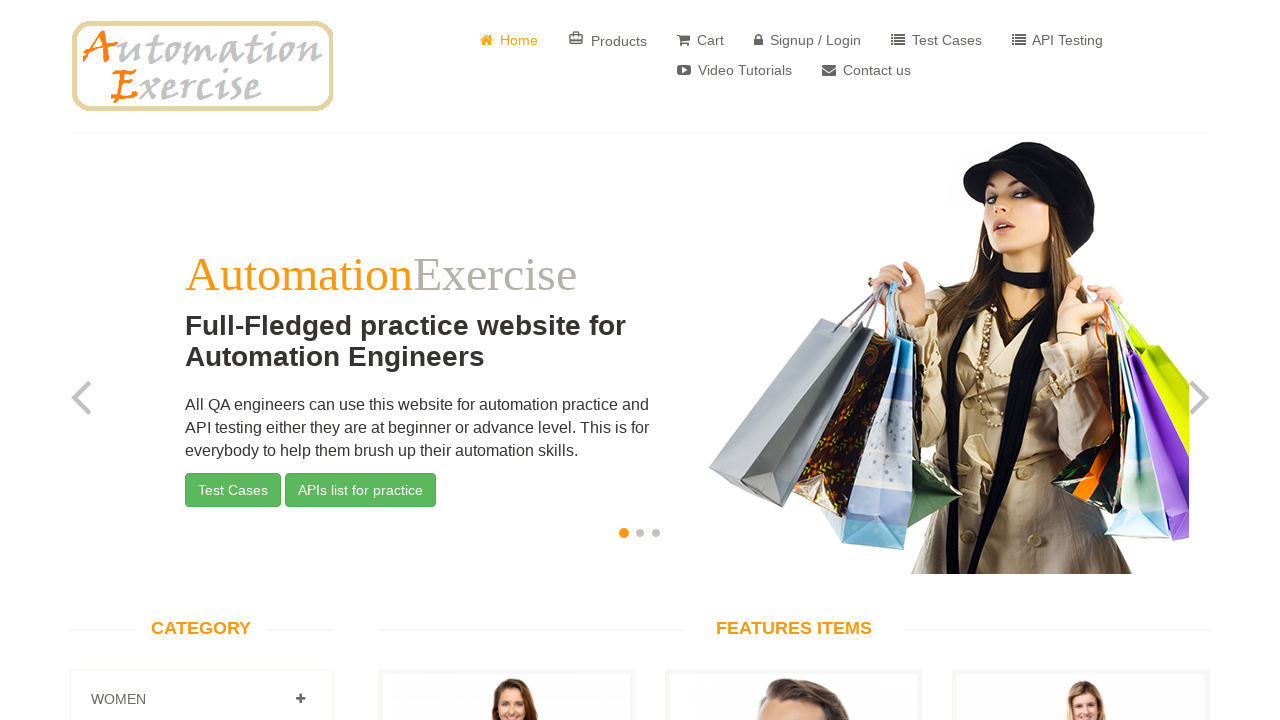

Verified image 25 has alt attribute (not None)
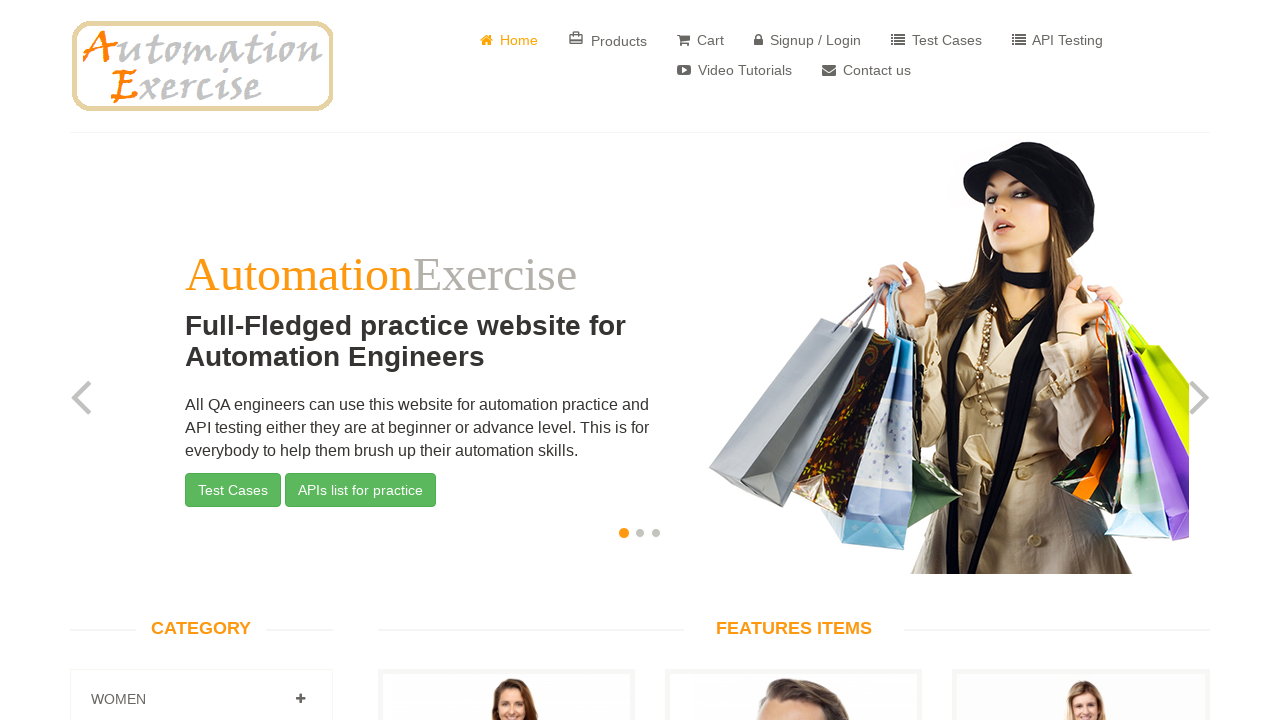

Verified image 25 has non-empty alt text
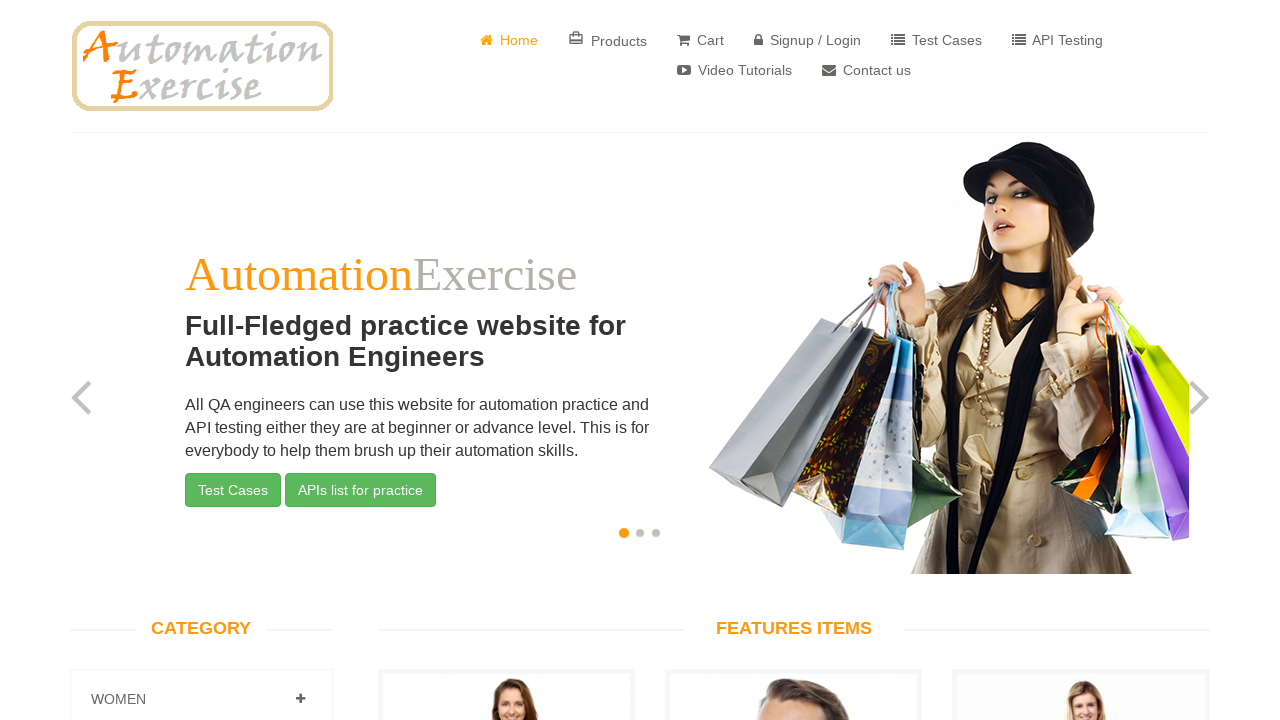

Retrieved alt text from image 26
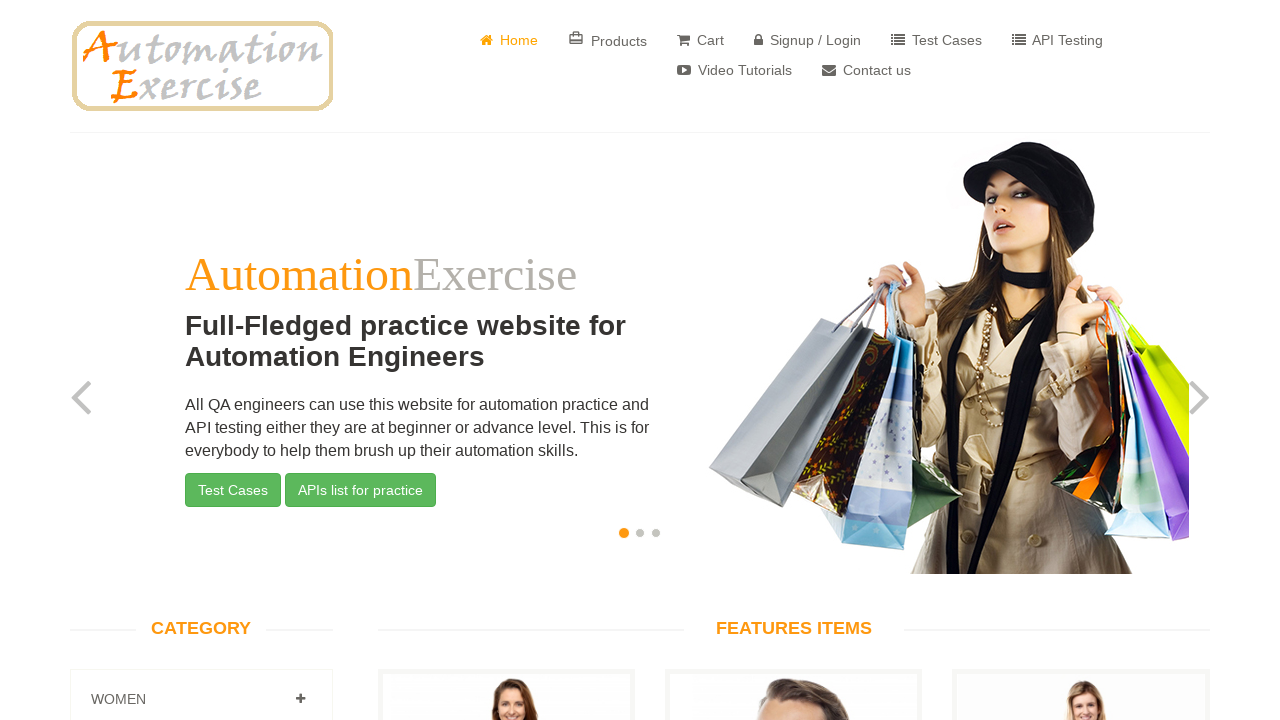

Verified image 26 has alt attribute (not None)
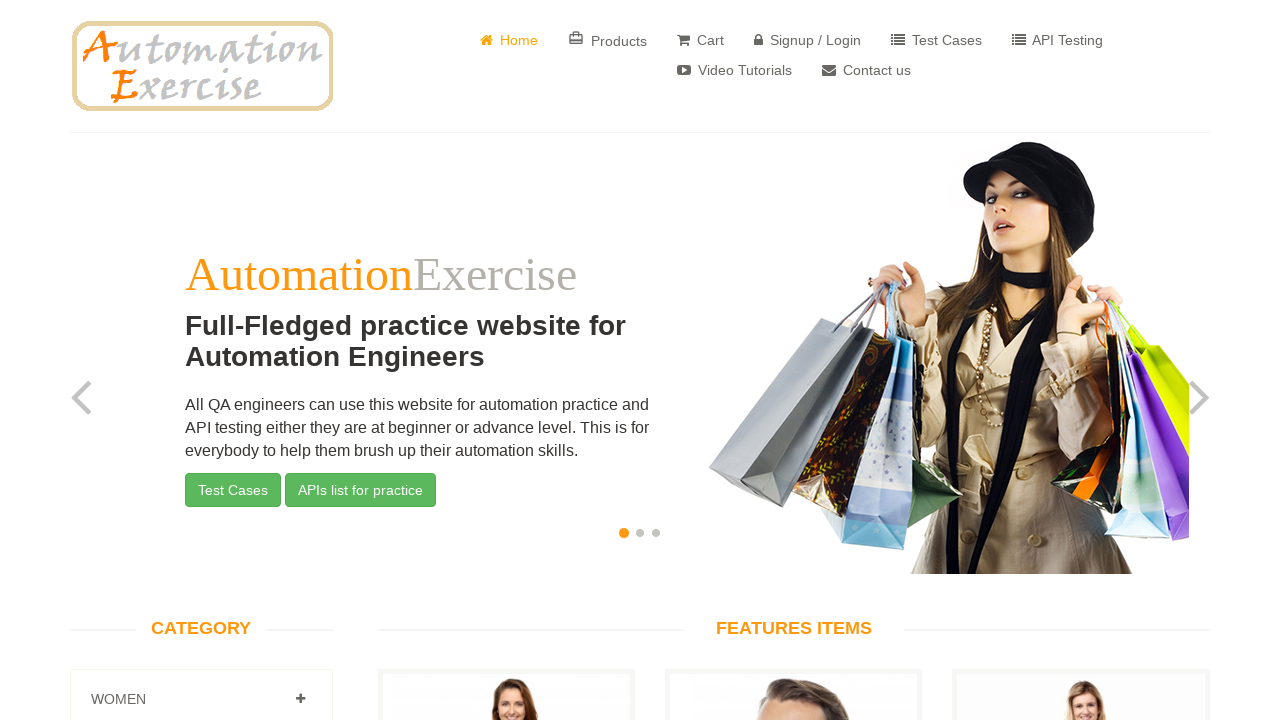

Verified image 26 has non-empty alt text
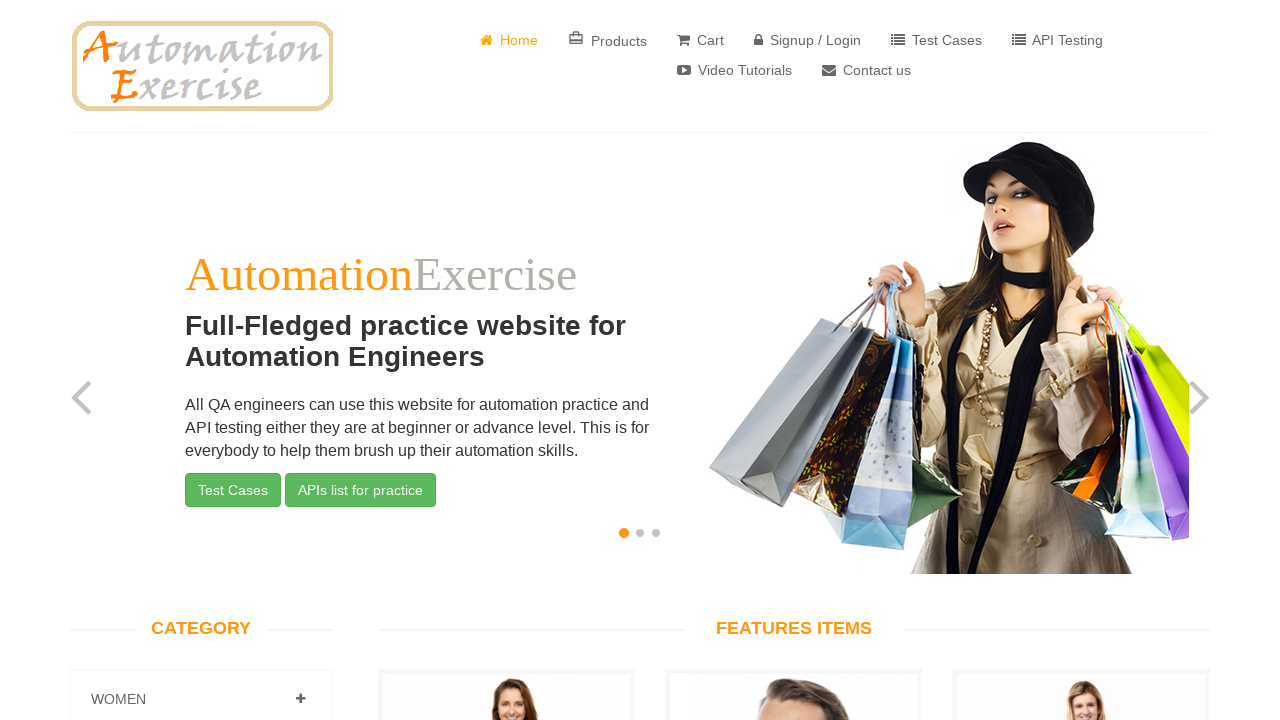

Retrieved alt text from image 27
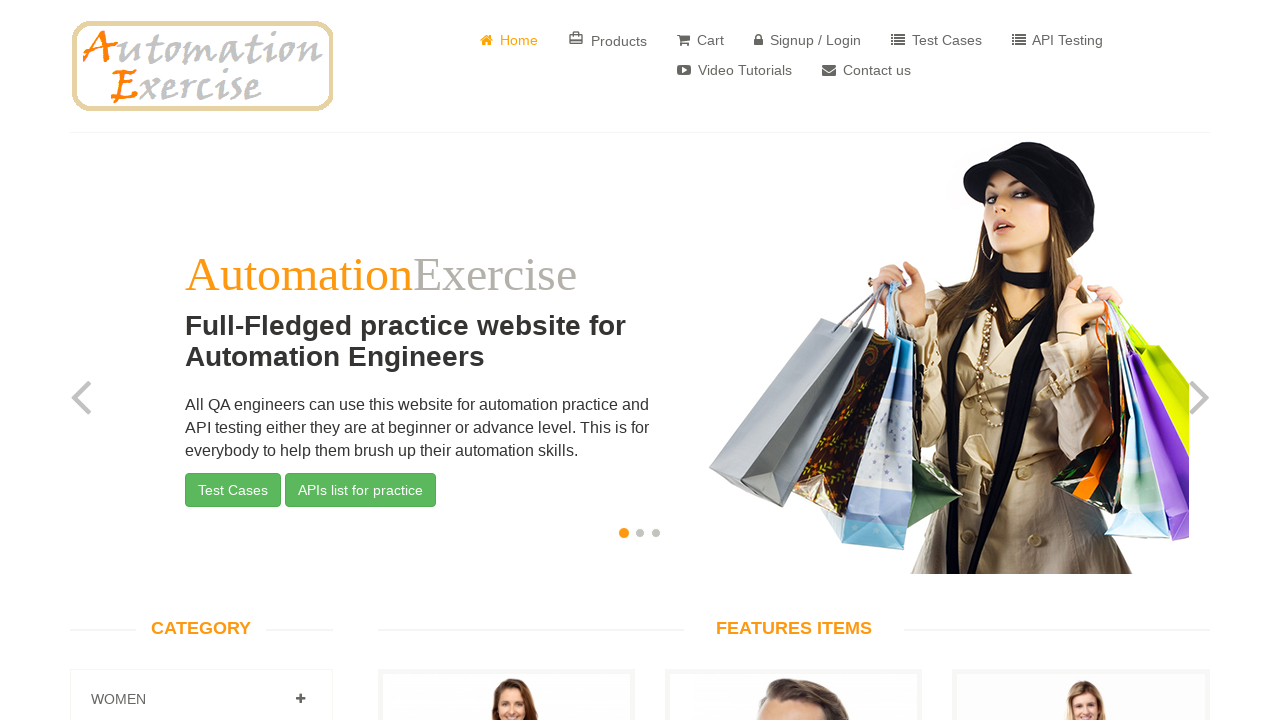

Verified image 27 has alt attribute (not None)
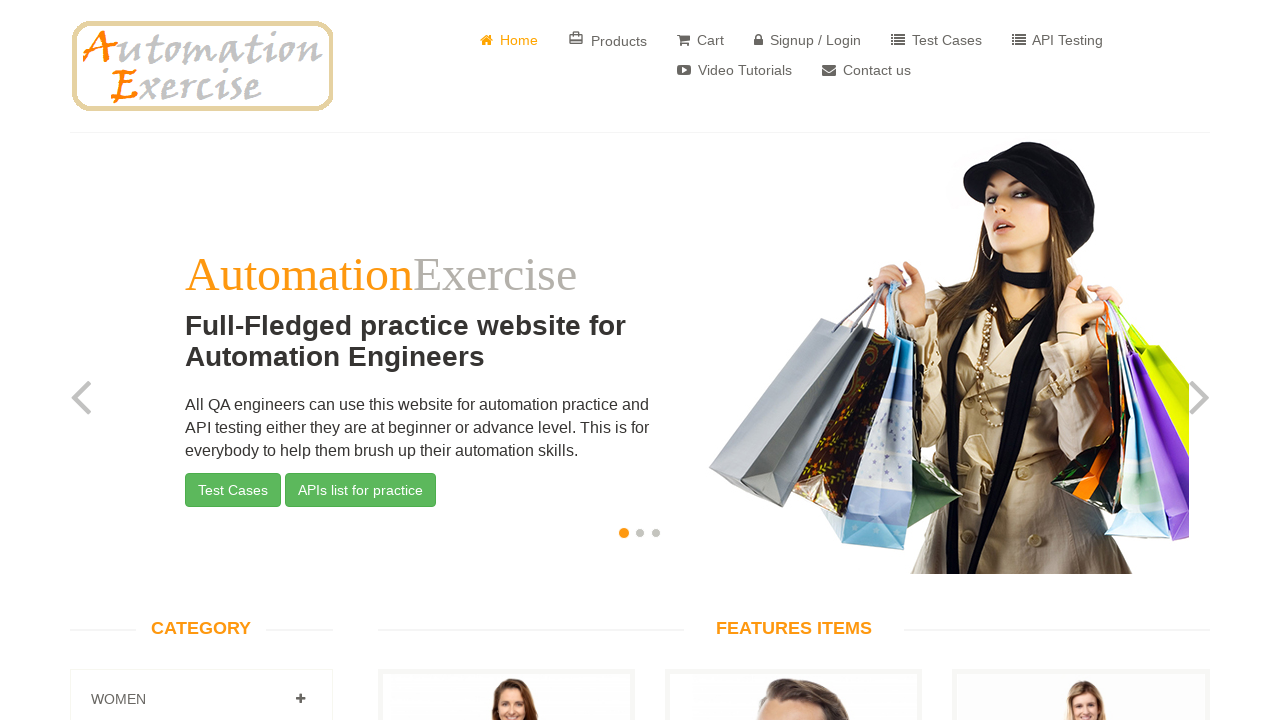

Verified image 27 has non-empty alt text
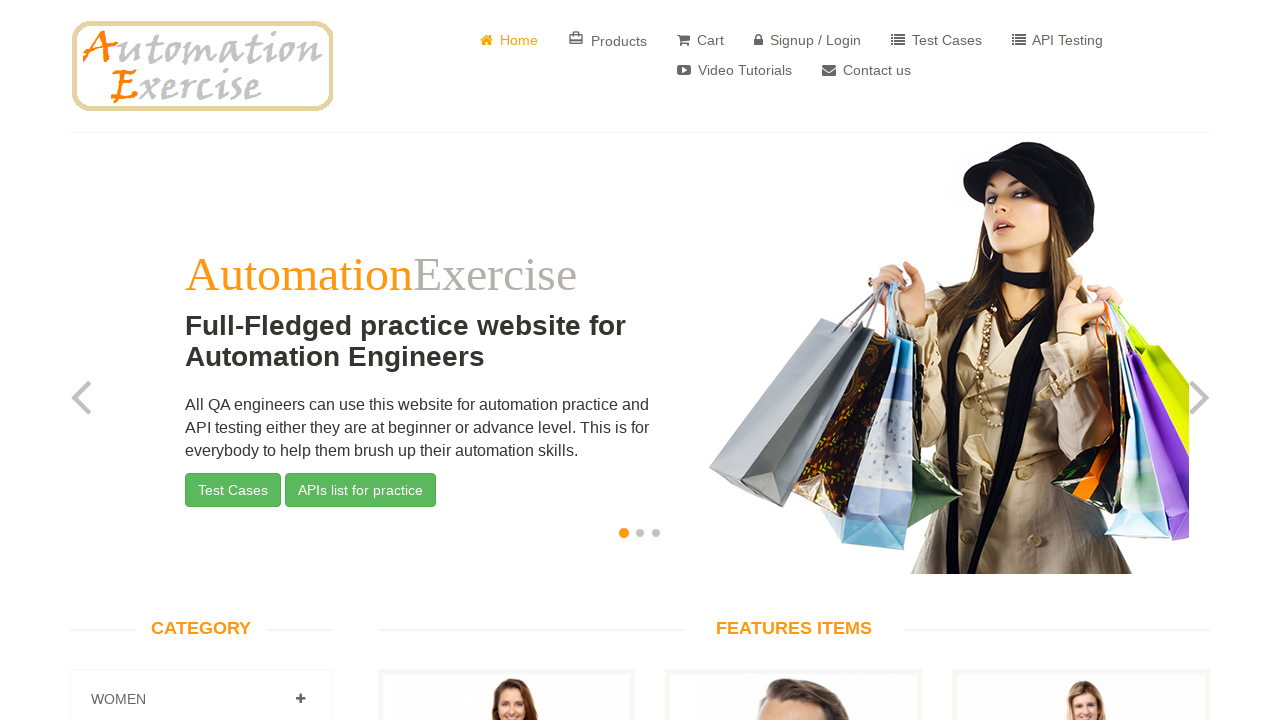

Retrieved alt text from image 28
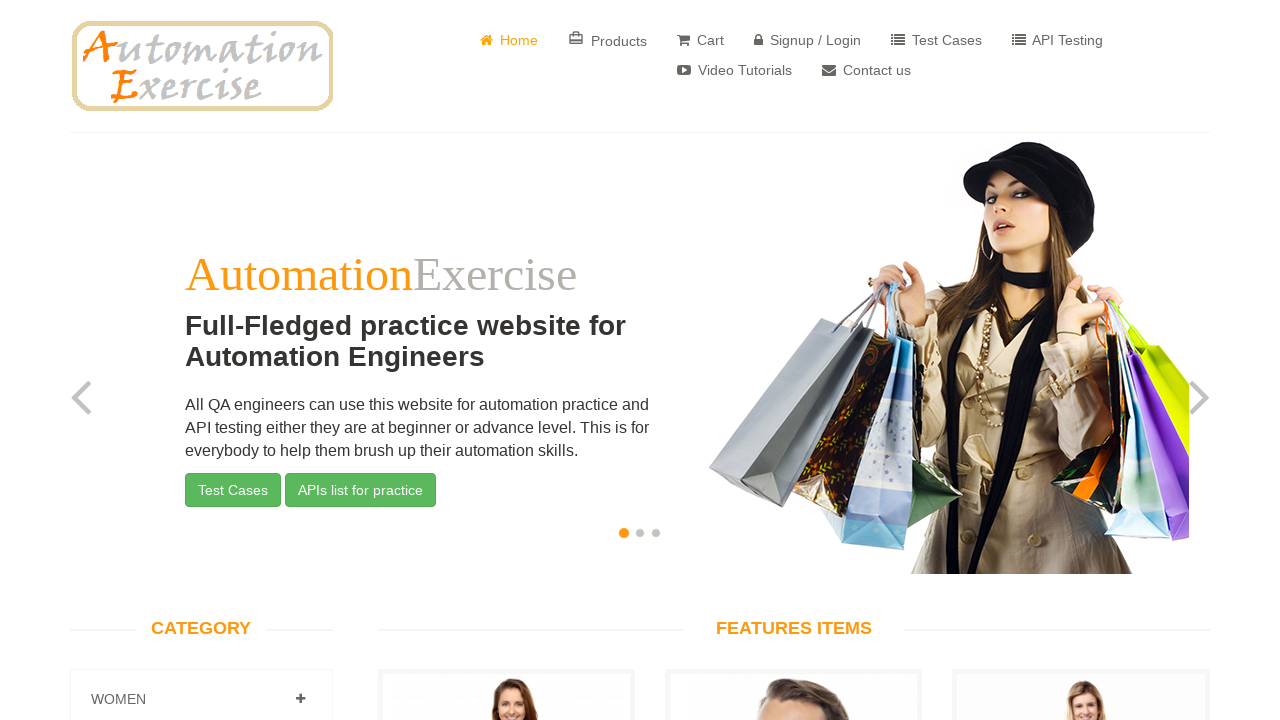

Verified image 28 has alt attribute (not None)
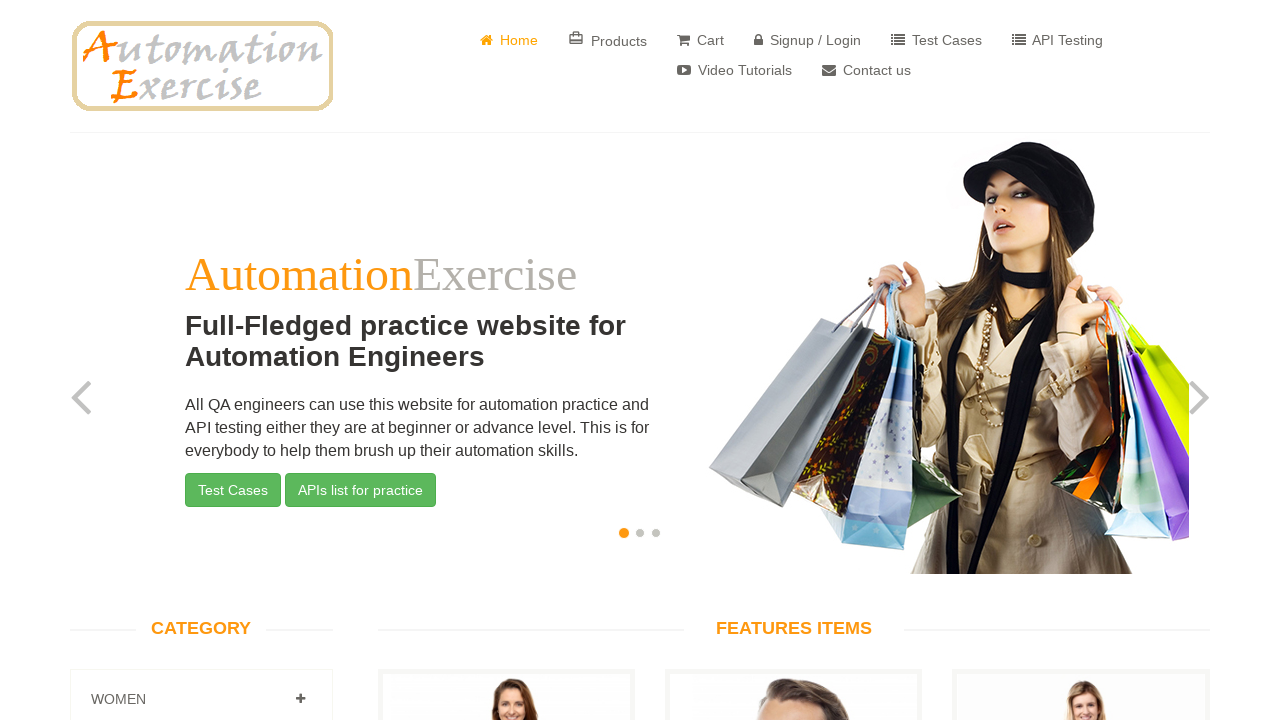

Verified image 28 has non-empty alt text
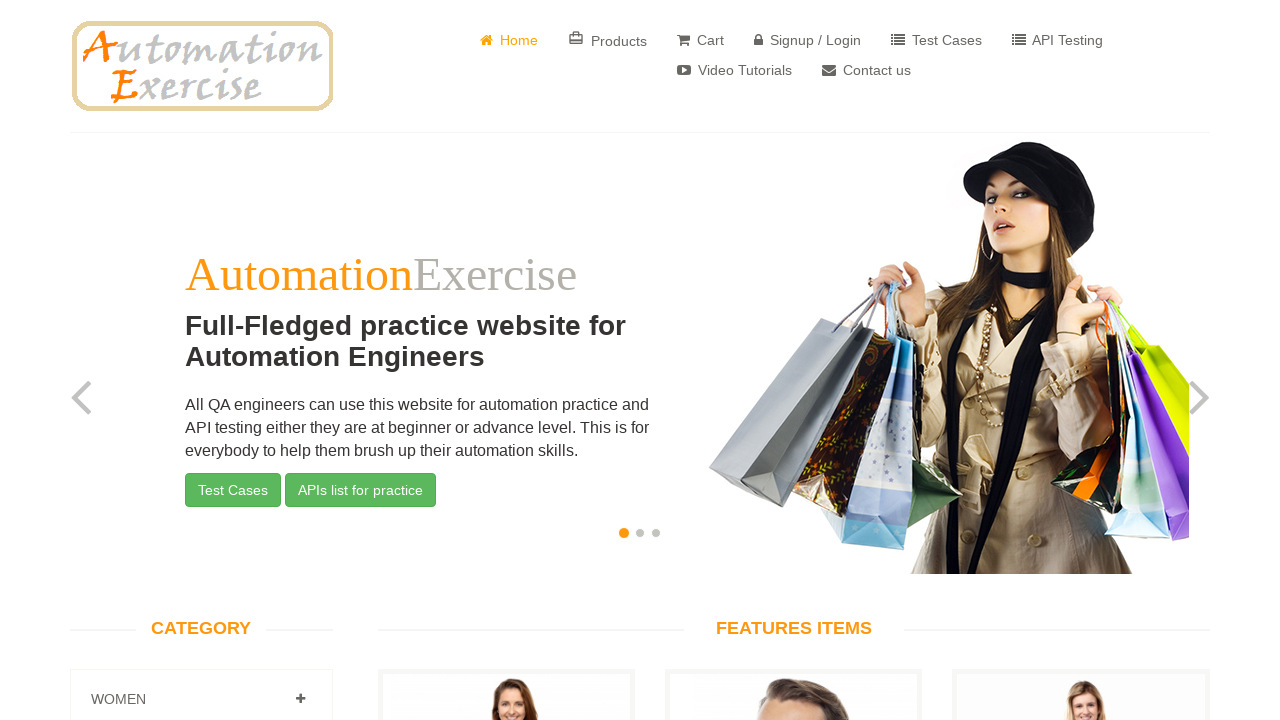

Retrieved alt text from image 29
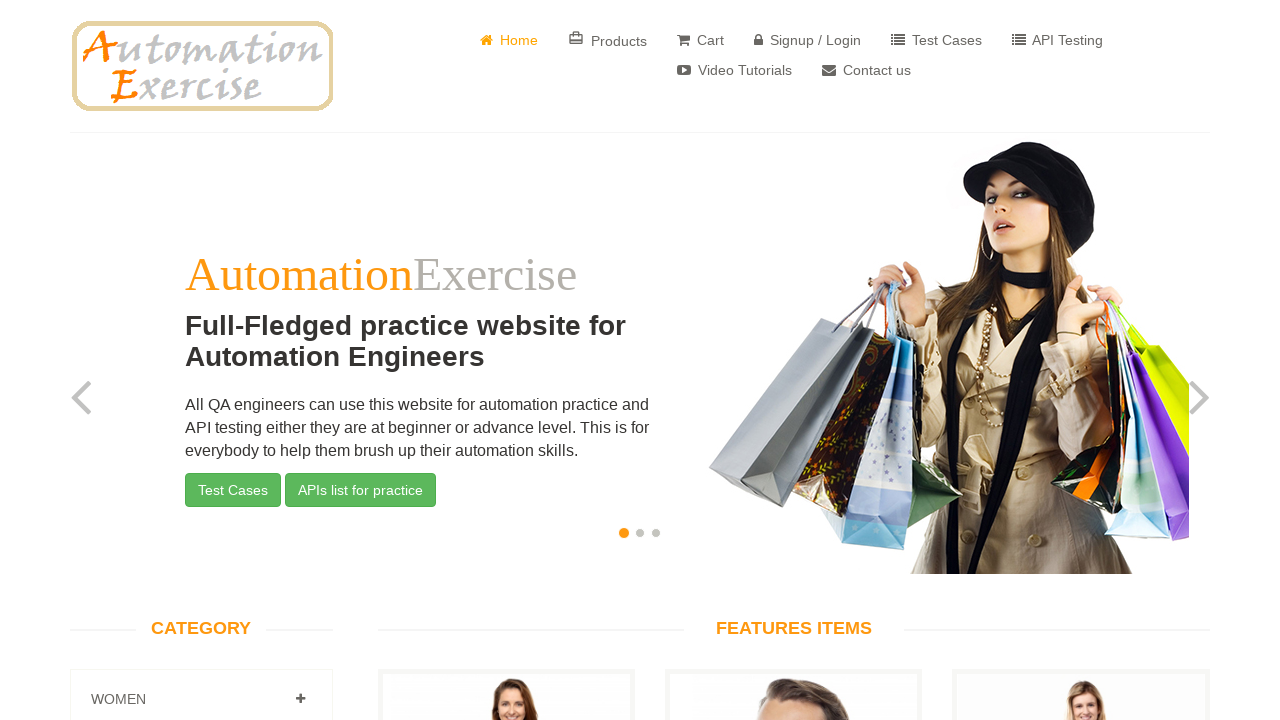

Verified image 29 has alt attribute (not None)
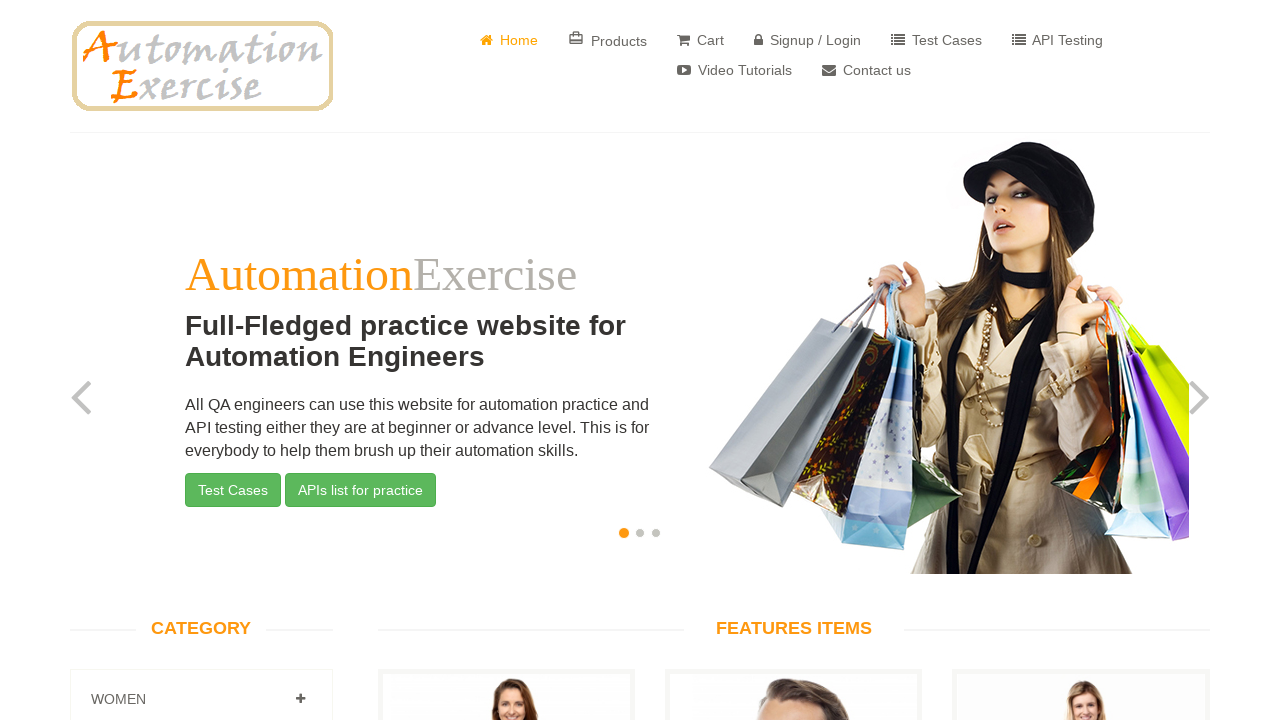

Verified image 29 has non-empty alt text
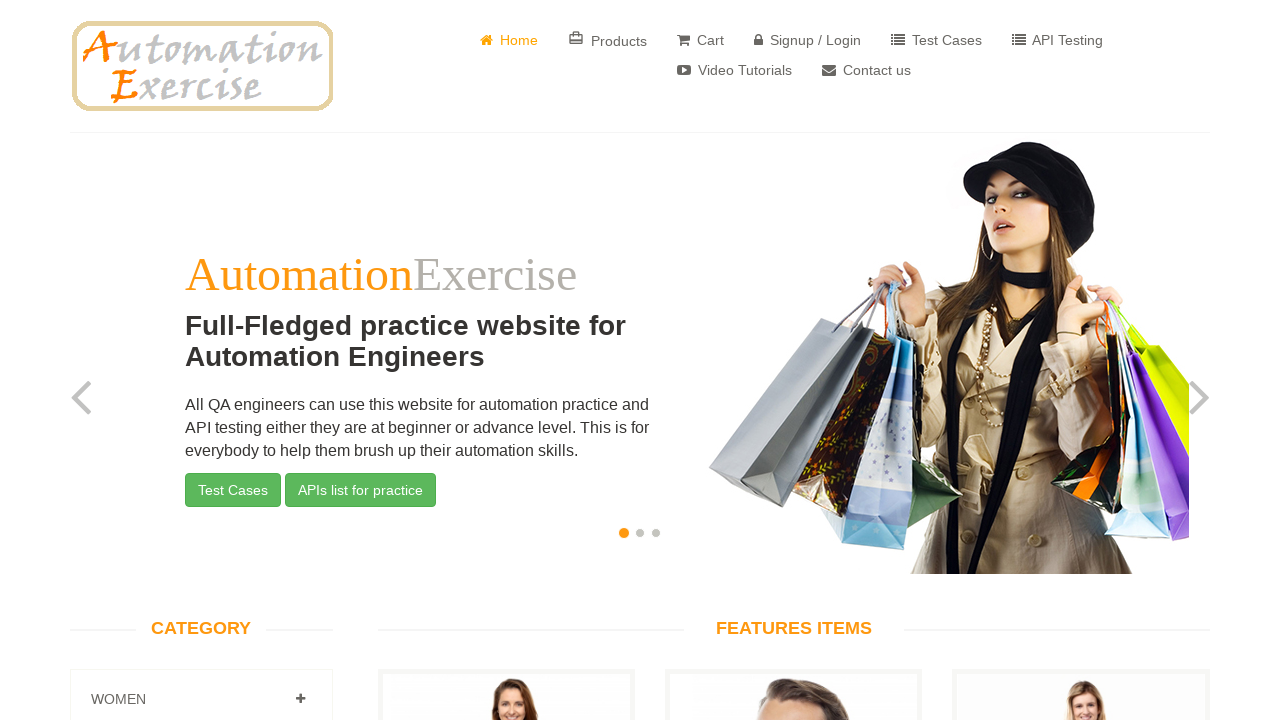

Retrieved alt text from image 30
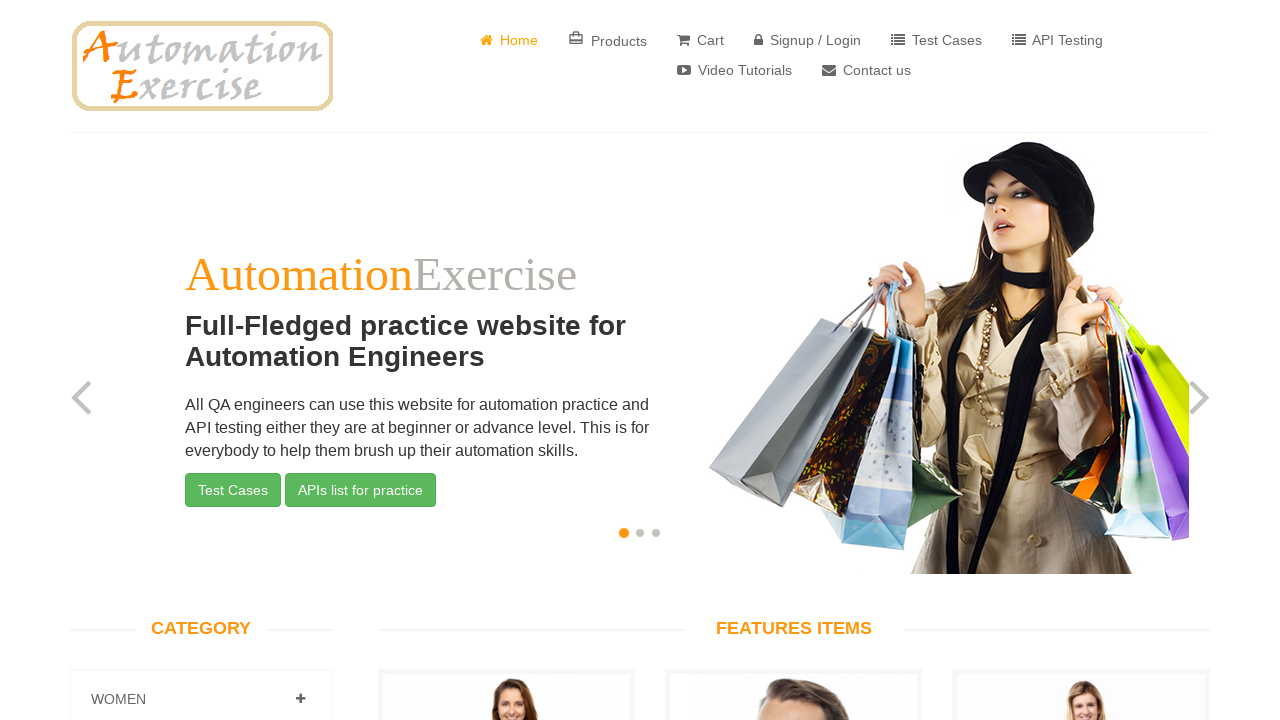

Verified image 30 has alt attribute (not None)
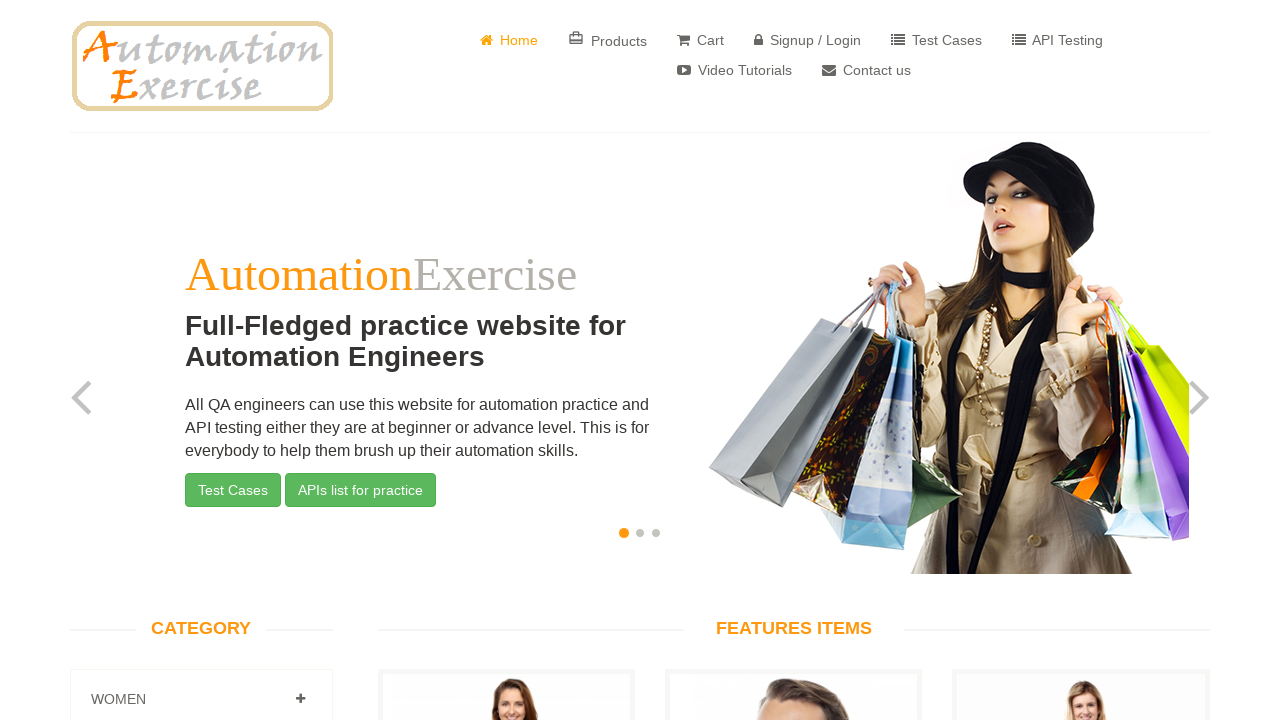

Verified image 30 has non-empty alt text
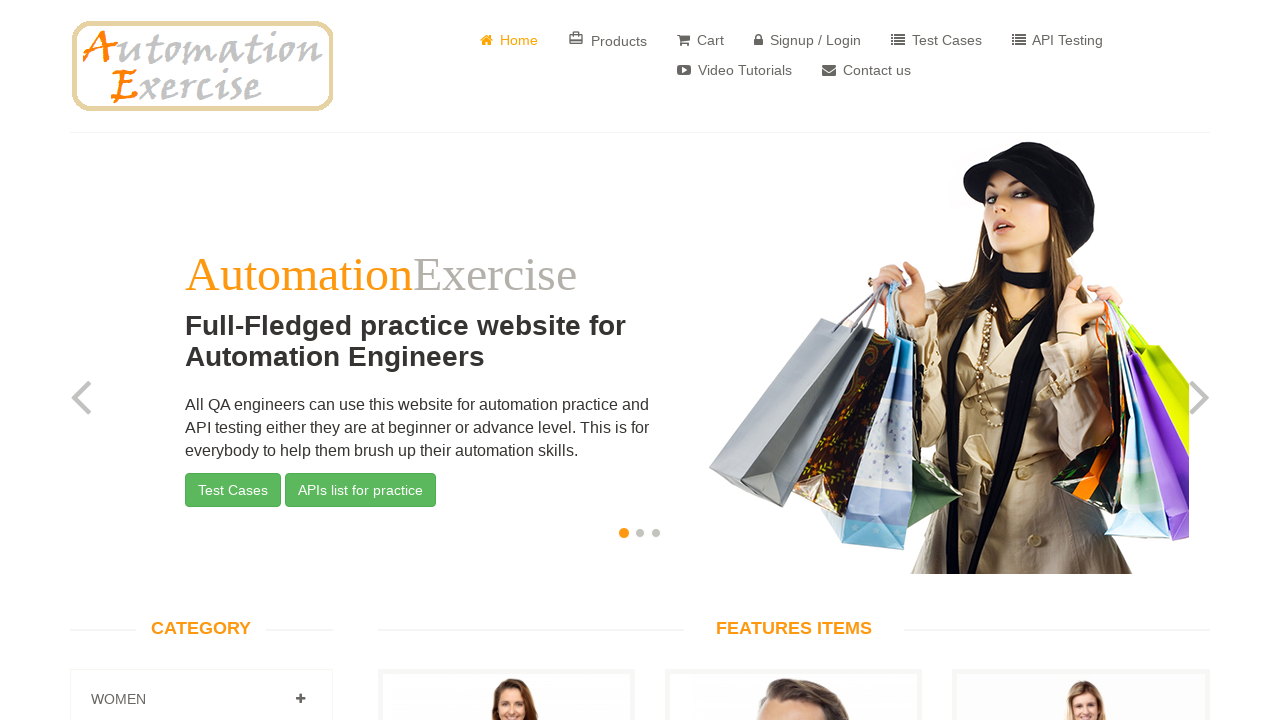

Retrieved alt text from image 31
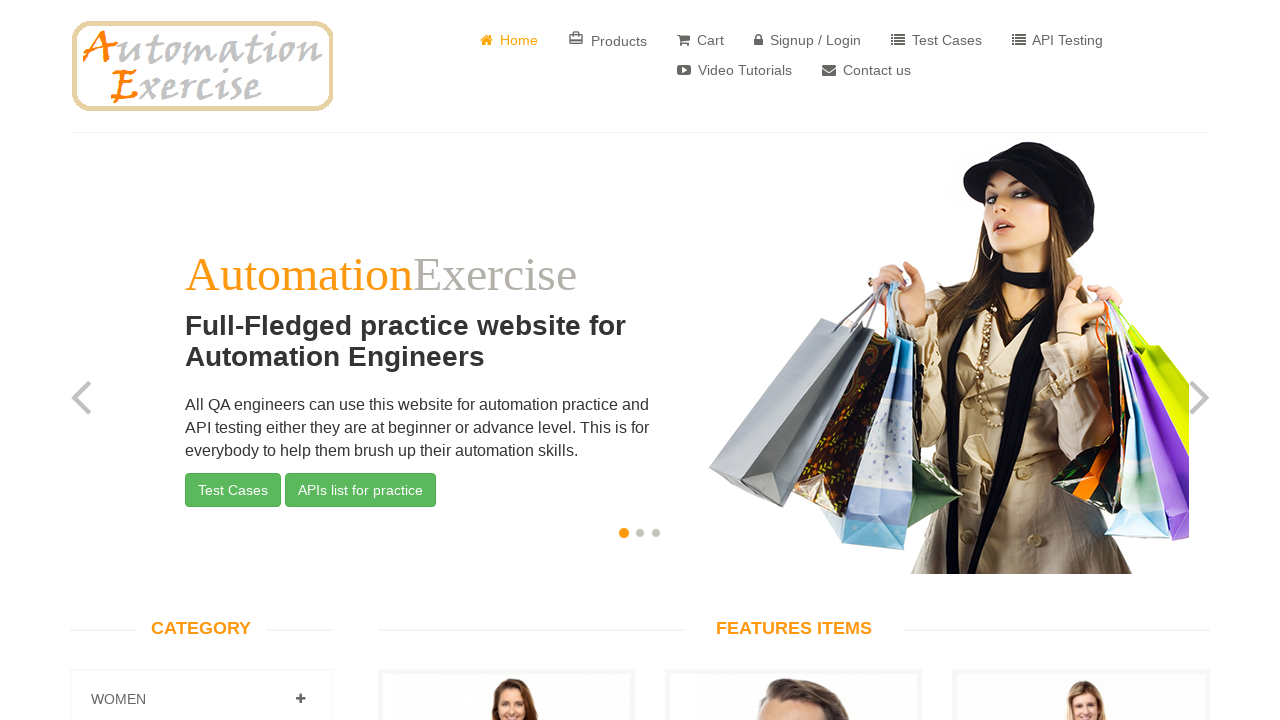

Verified image 31 has alt attribute (not None)
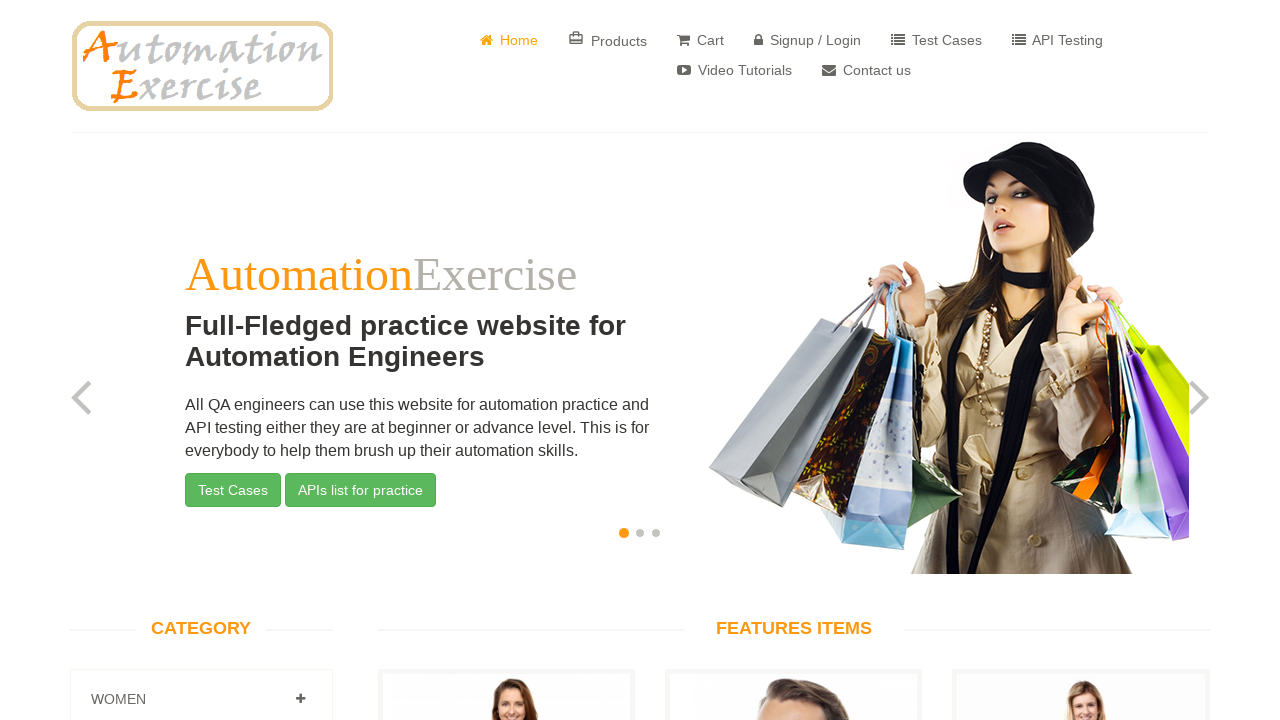

Verified image 31 has non-empty alt text
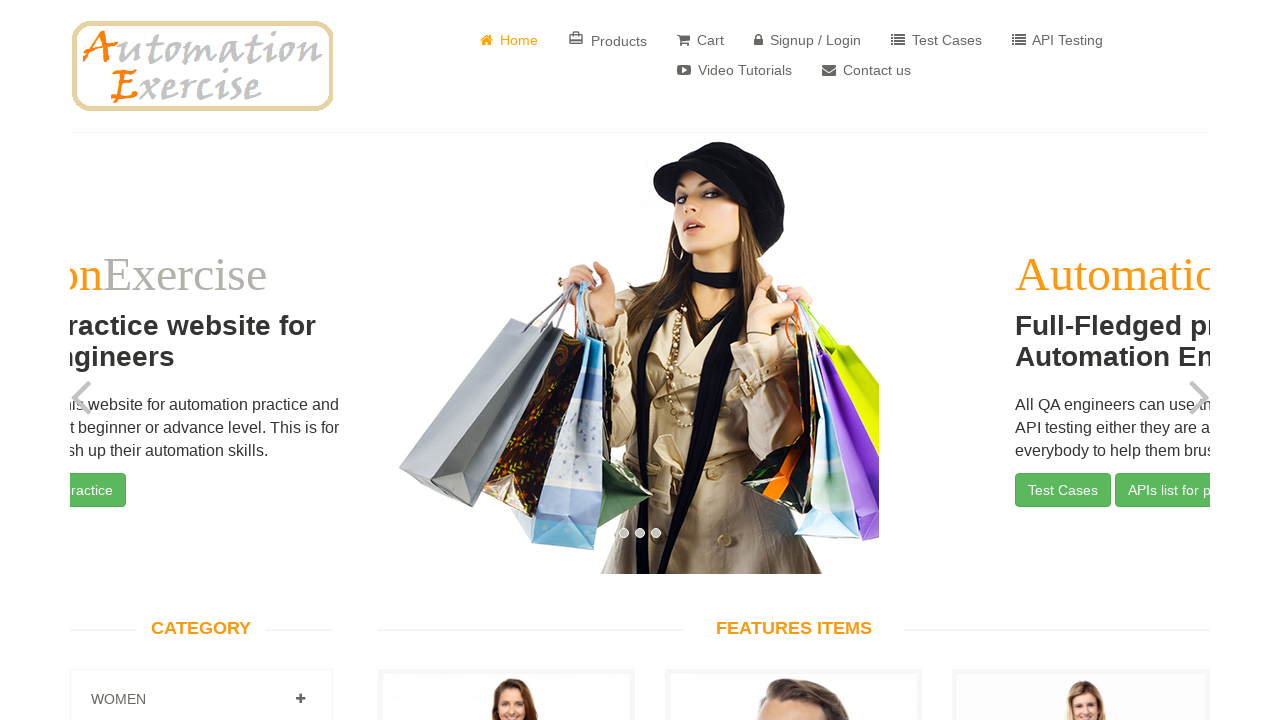

Retrieved alt text from image 32
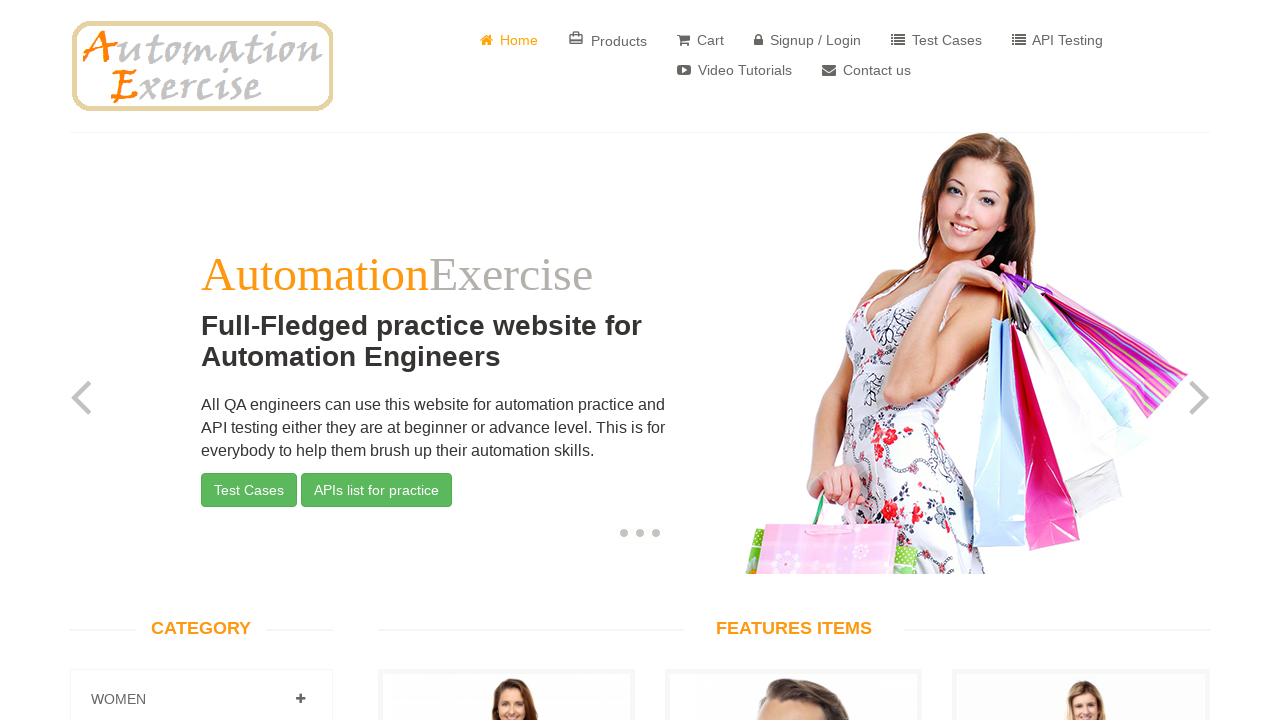

Verified image 32 has alt attribute (not None)
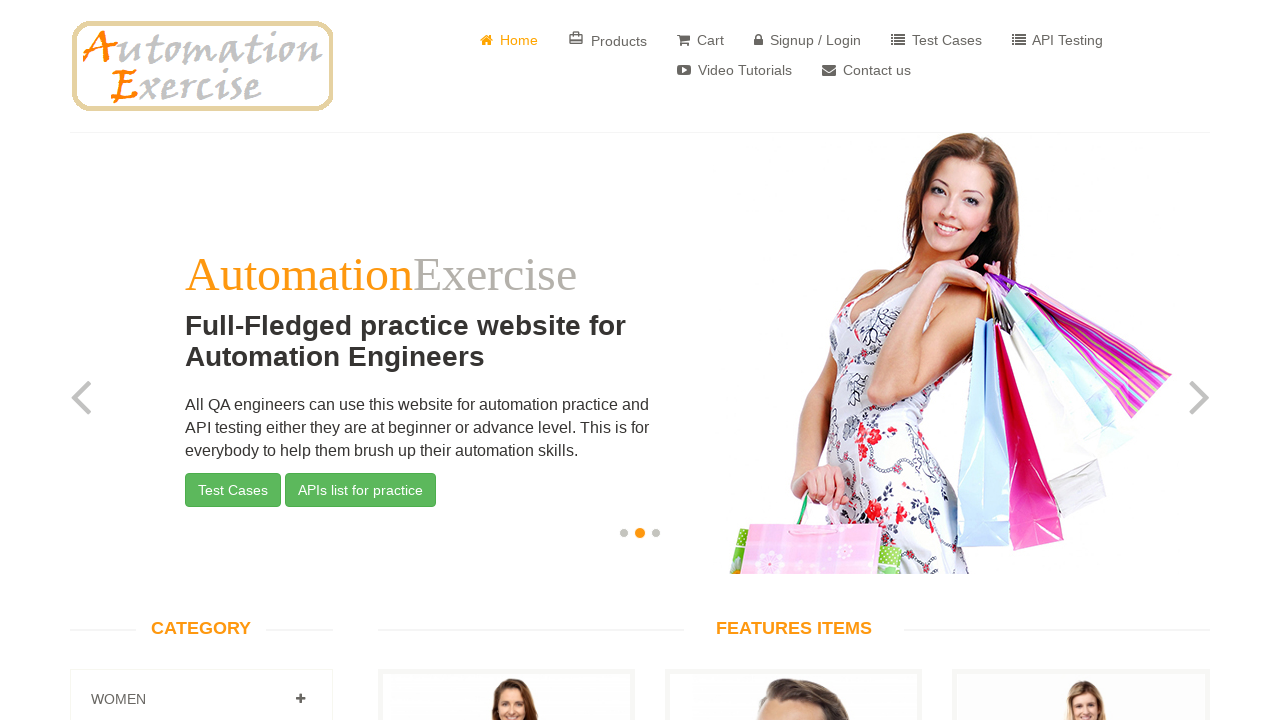

Verified image 32 has non-empty alt text
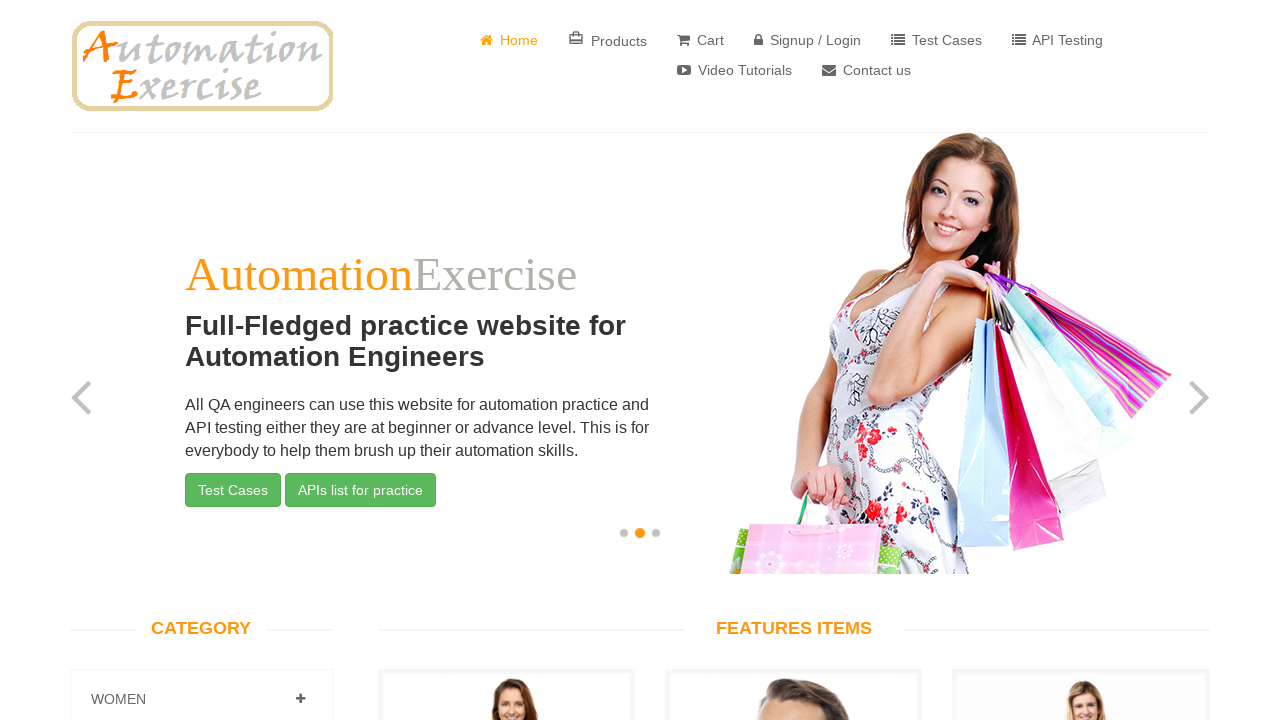

Retrieved alt text from image 33
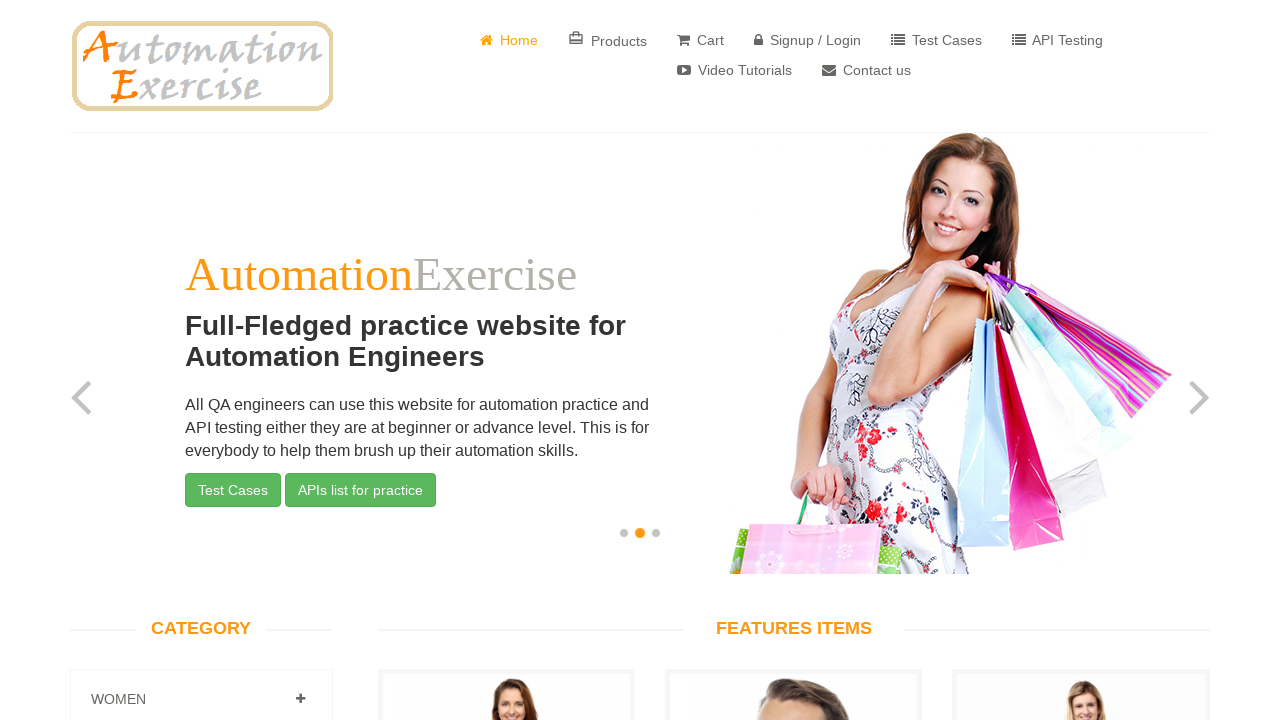

Verified image 33 has alt attribute (not None)
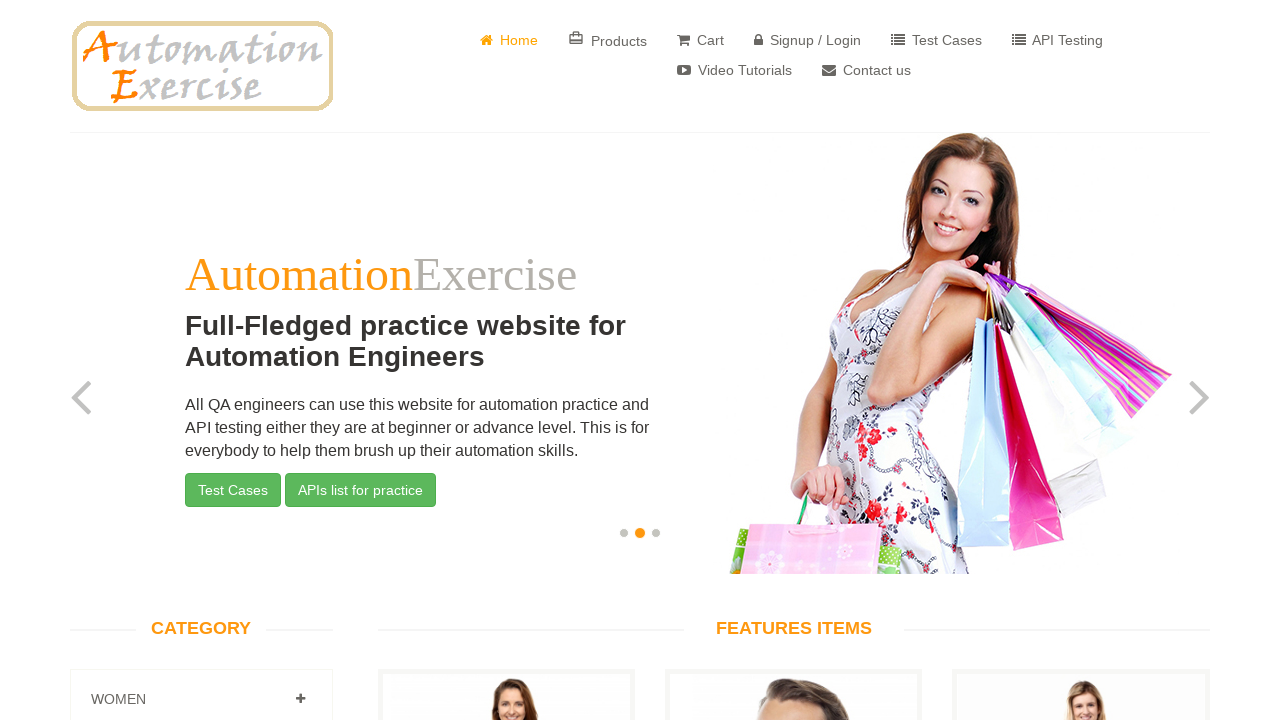

Verified image 33 has non-empty alt text
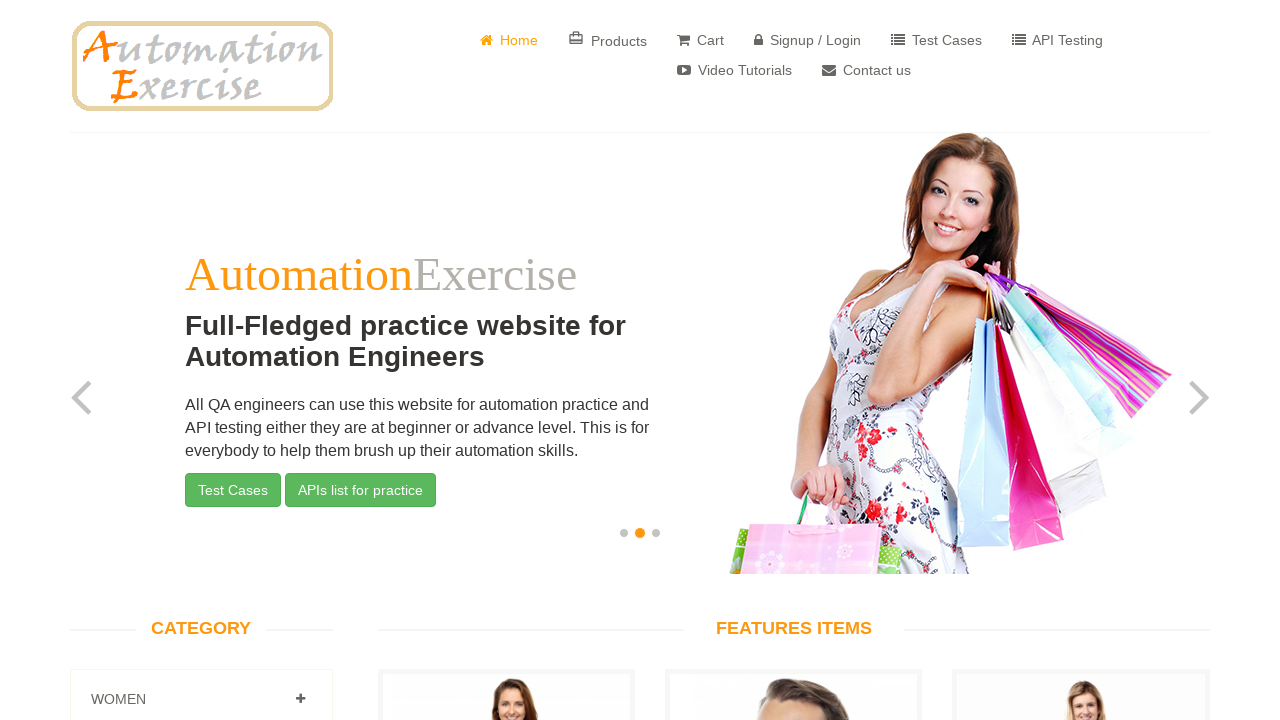

Retrieved alt text from image 34
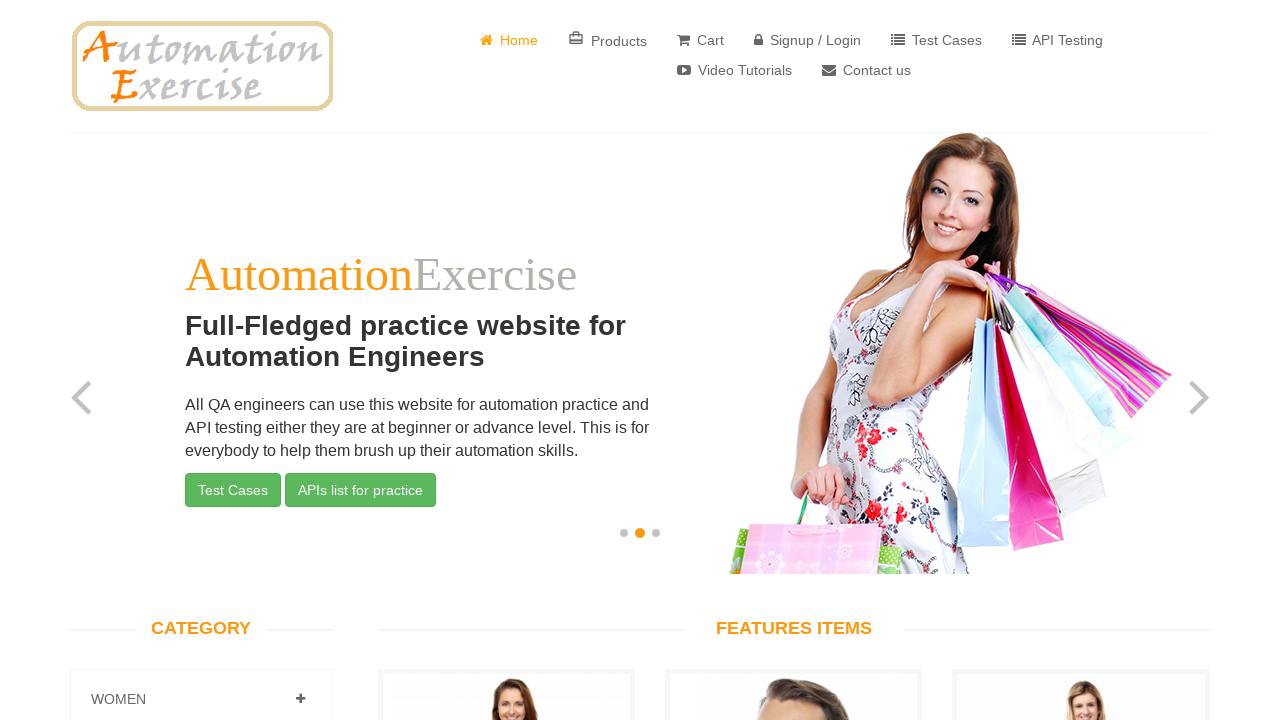

Verified image 34 has alt attribute (not None)
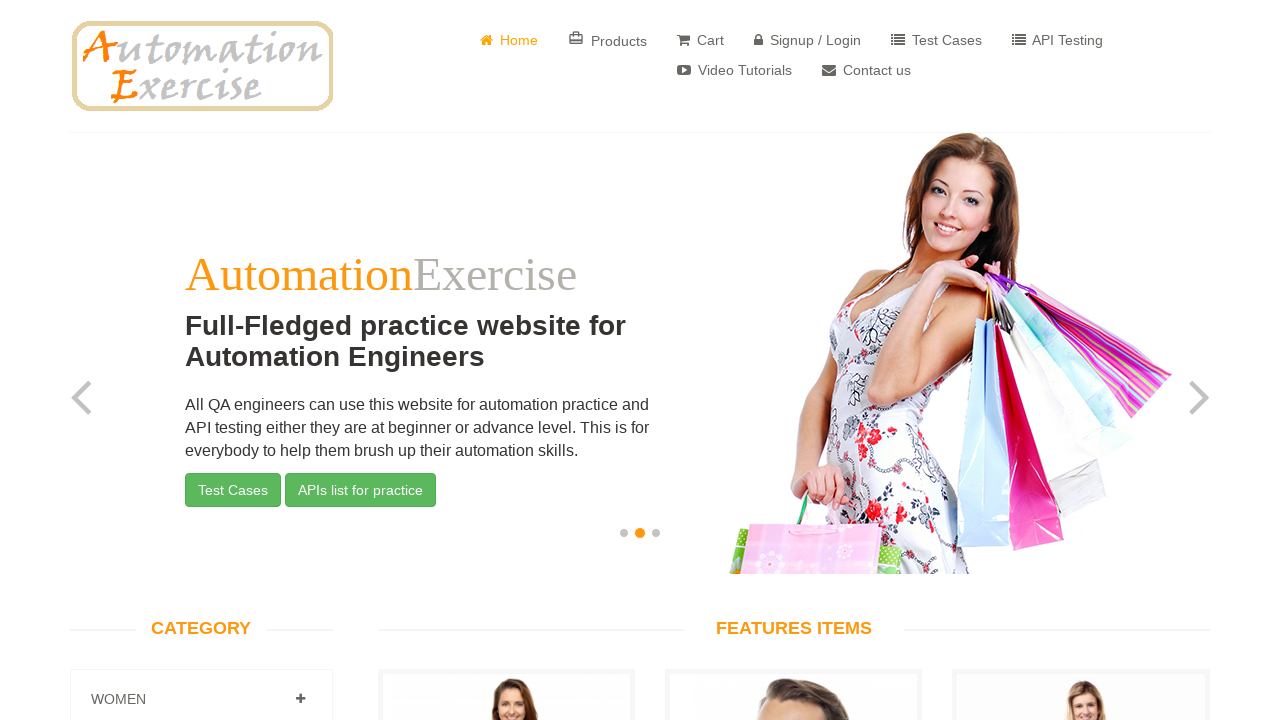

Verified image 34 has non-empty alt text
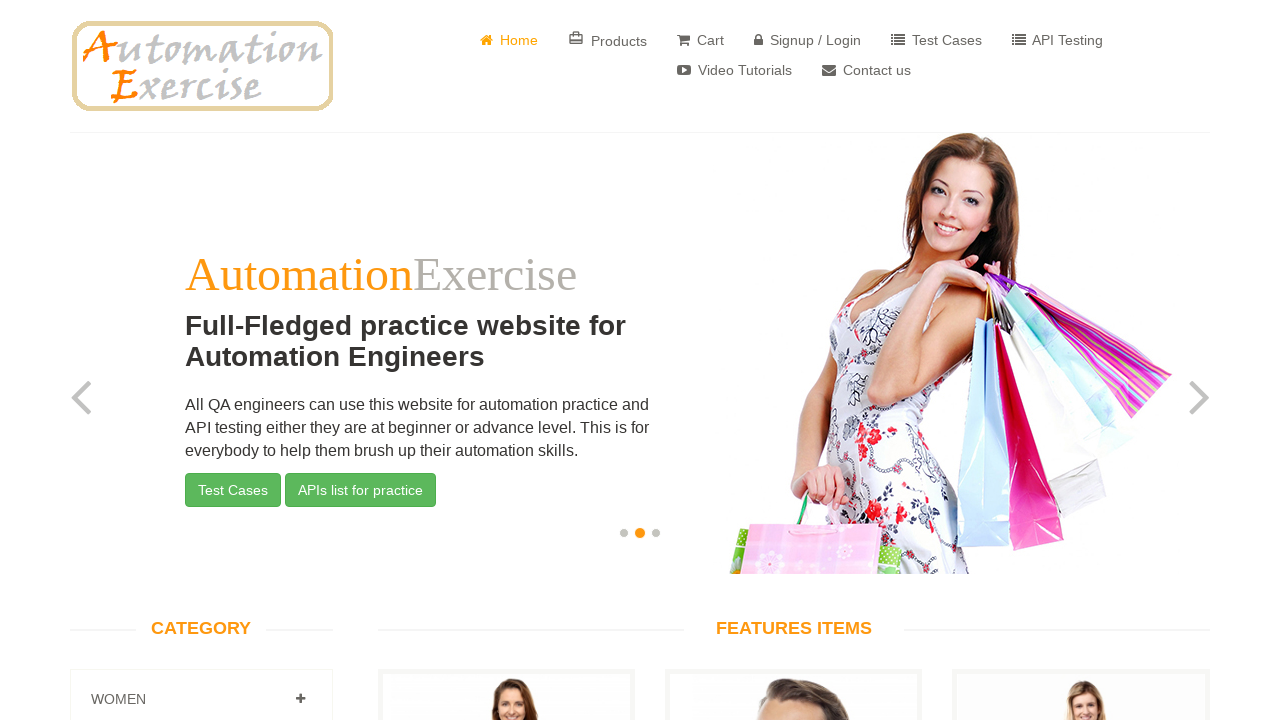

Retrieved alt text from image 35
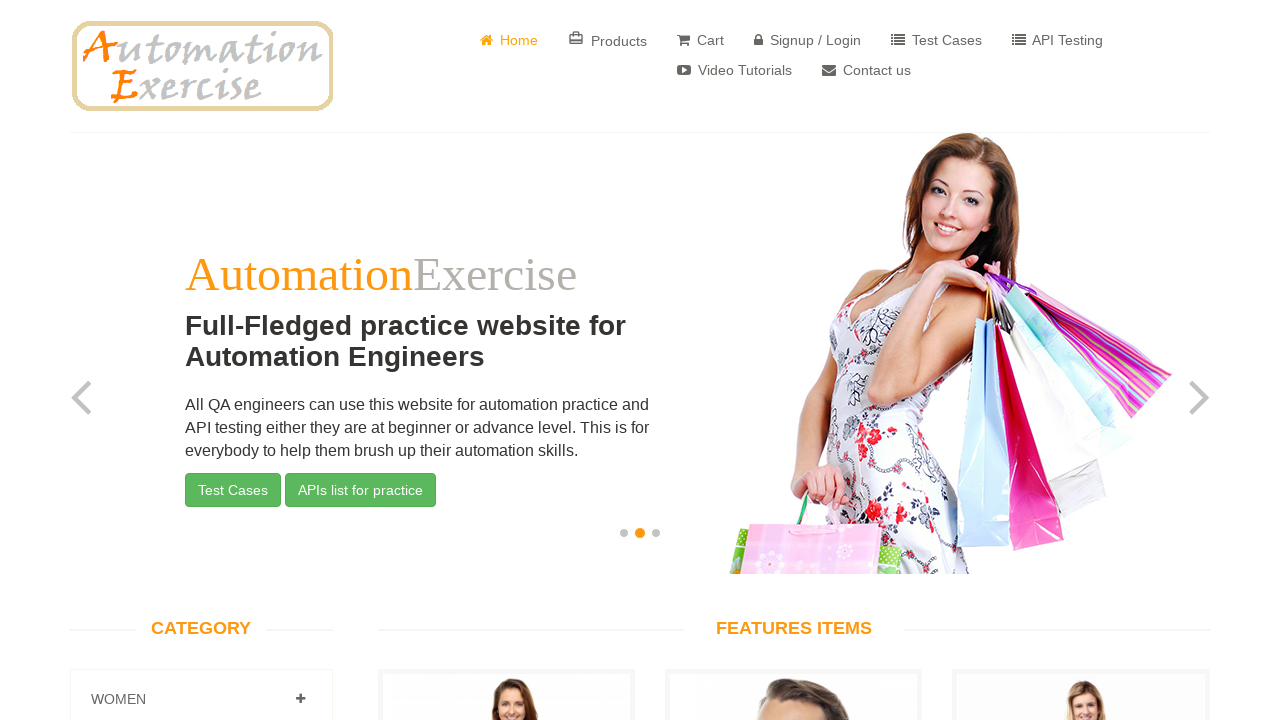

Verified image 35 has alt attribute (not None)
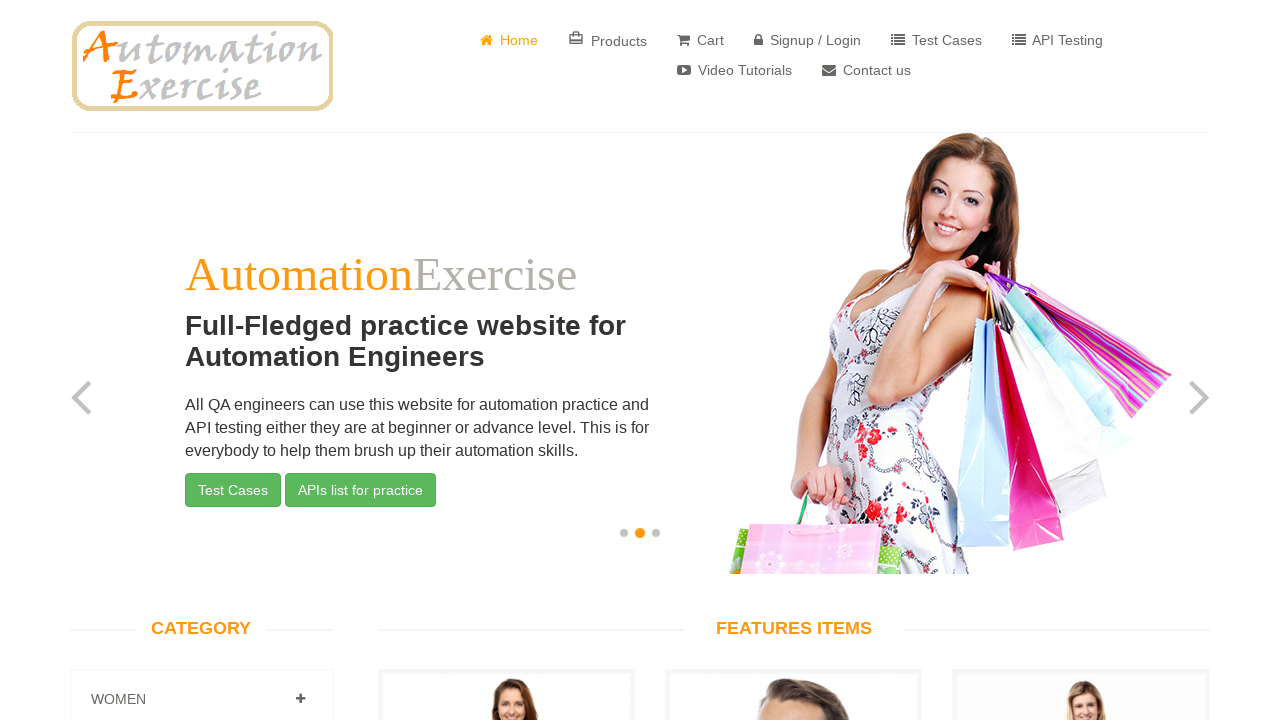

Verified image 35 has non-empty alt text
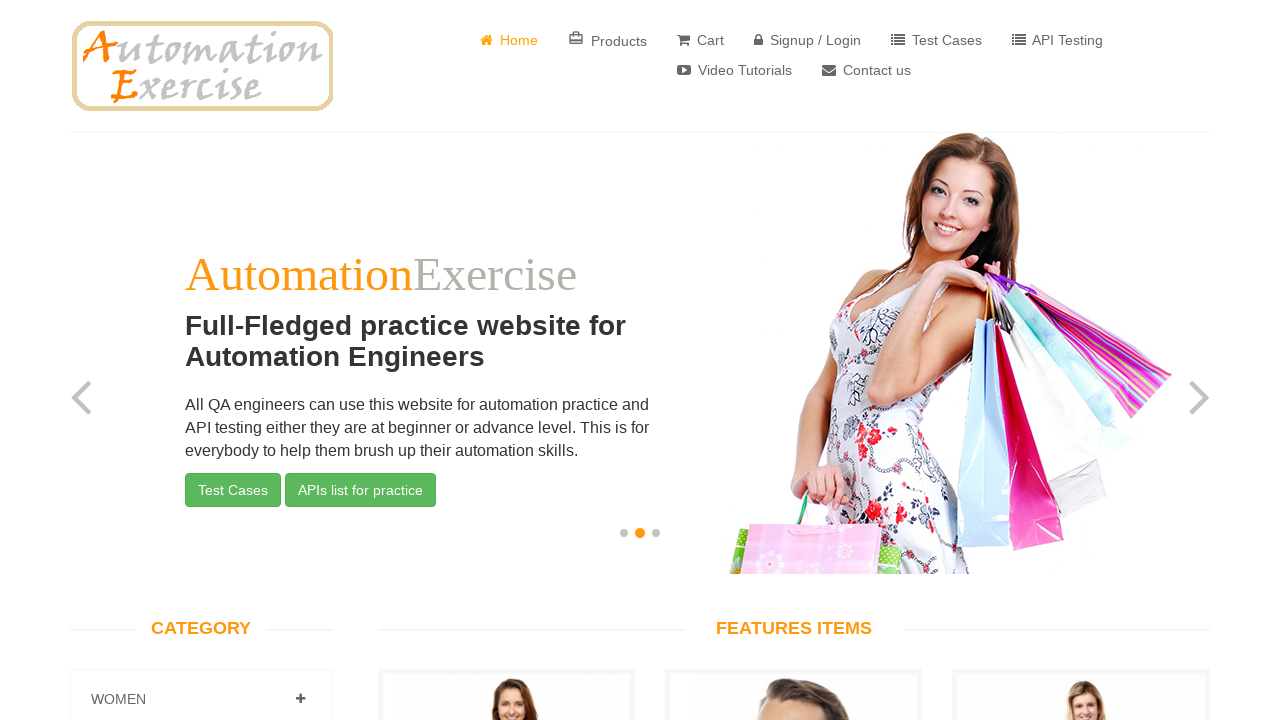

Retrieved alt text from image 36
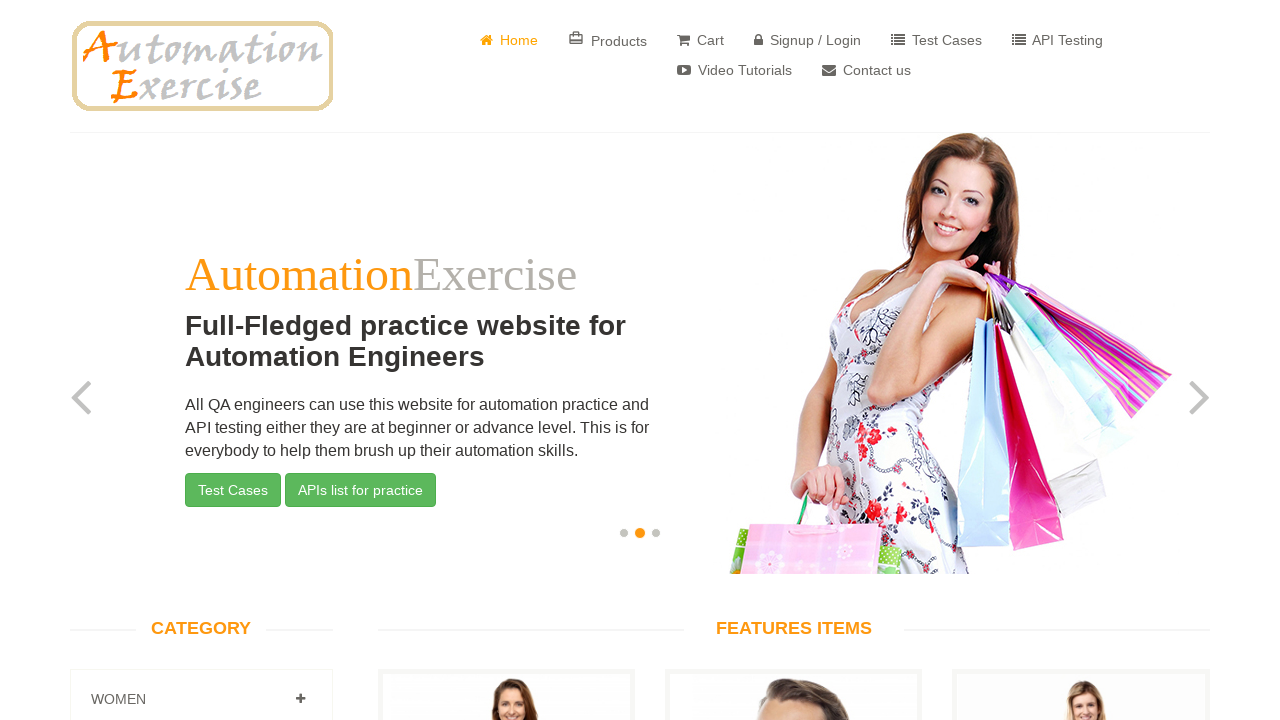

Verified image 36 has alt attribute (not None)
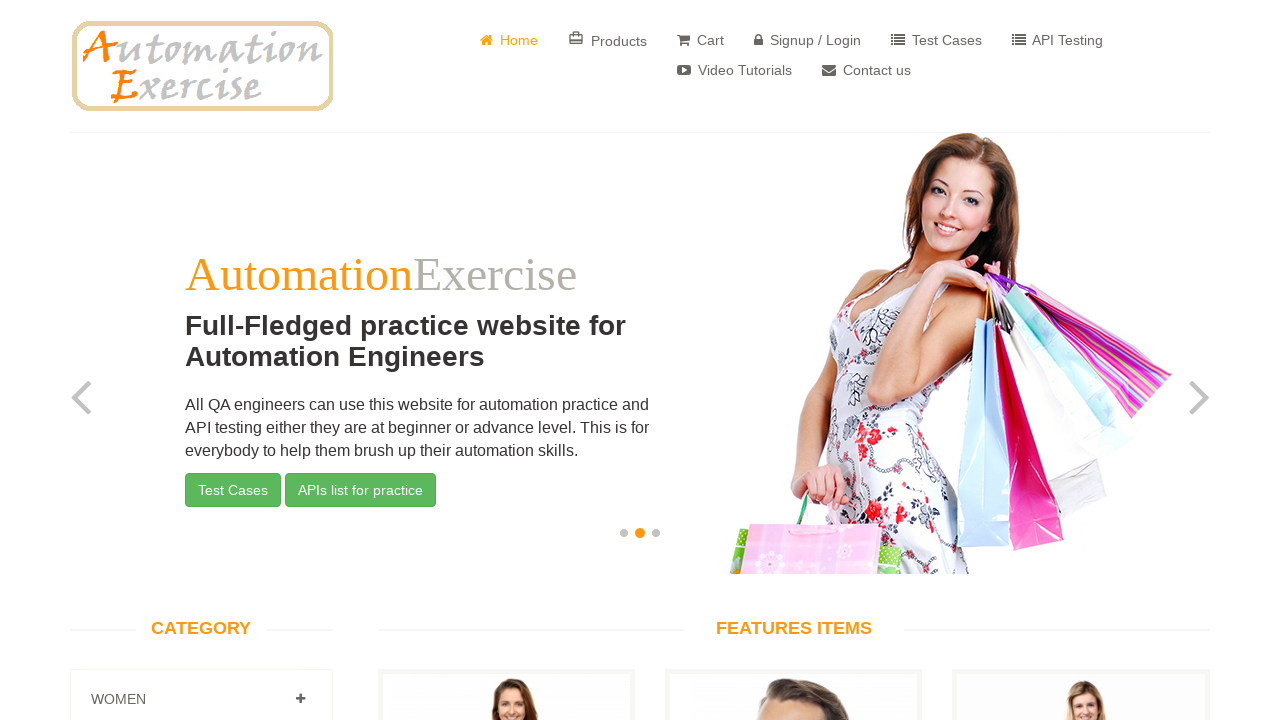

Verified image 36 has non-empty alt text
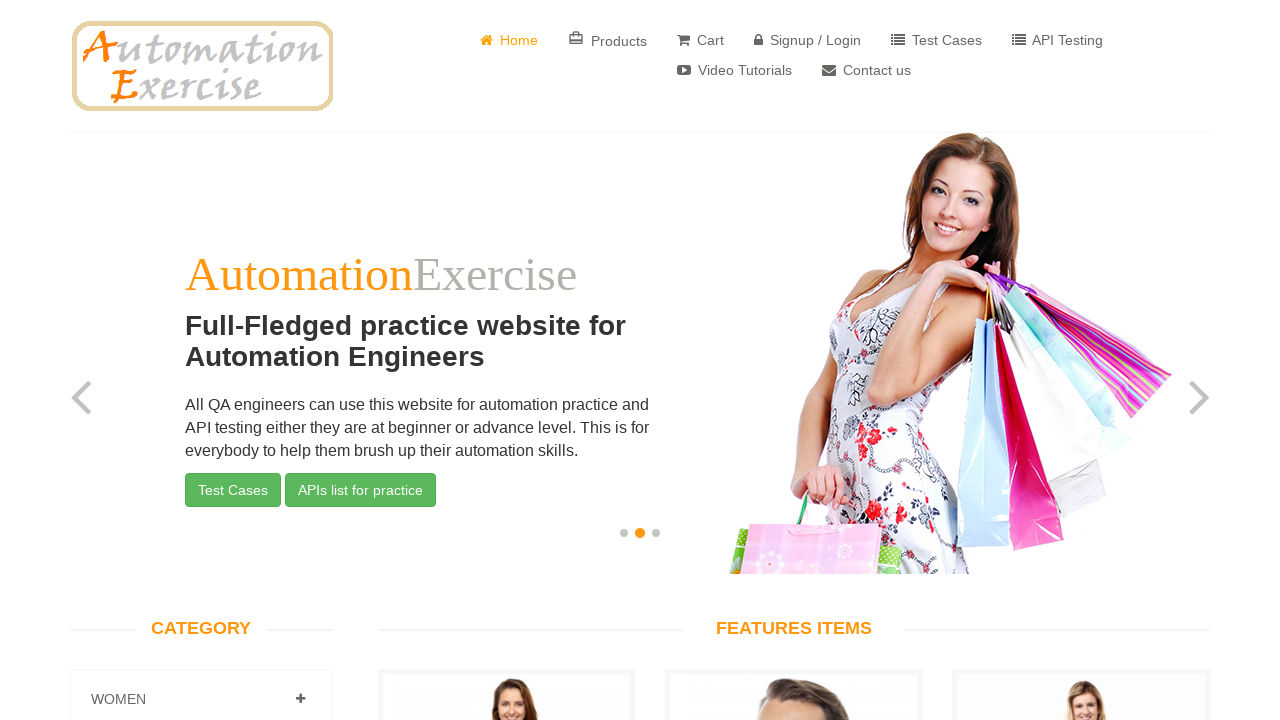

Retrieved alt text from image 37
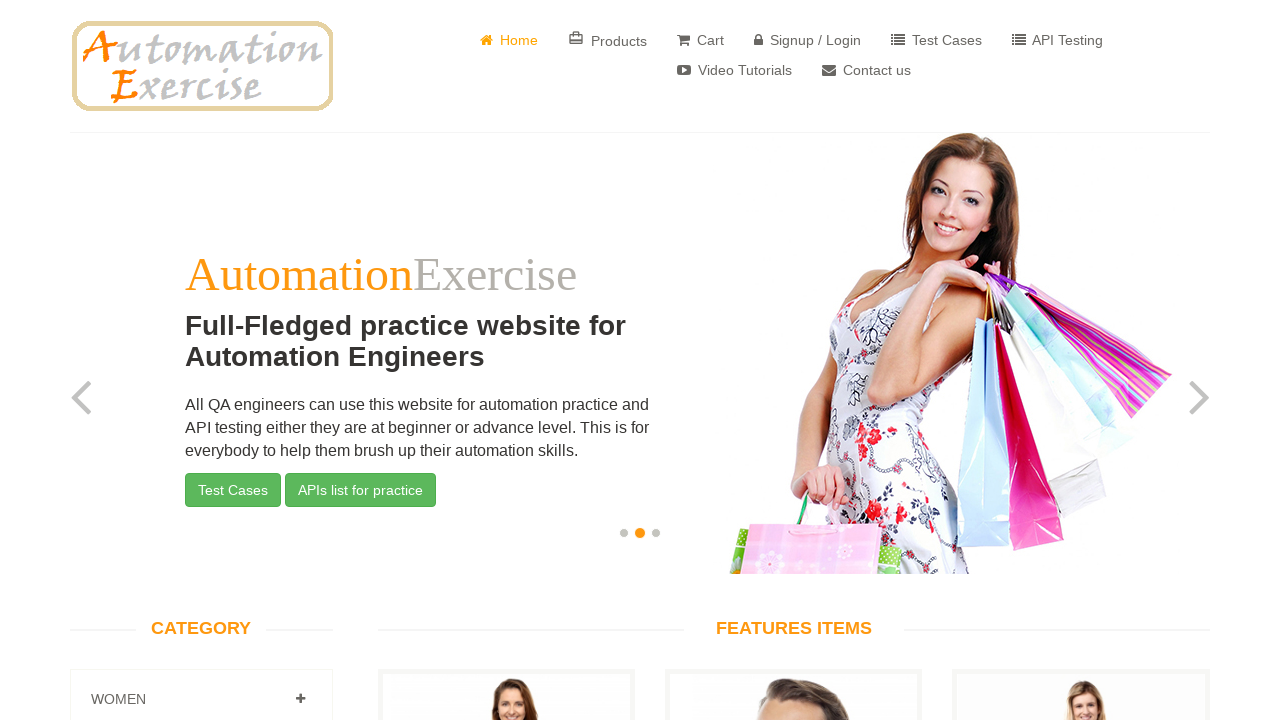

Verified image 37 has alt attribute (not None)
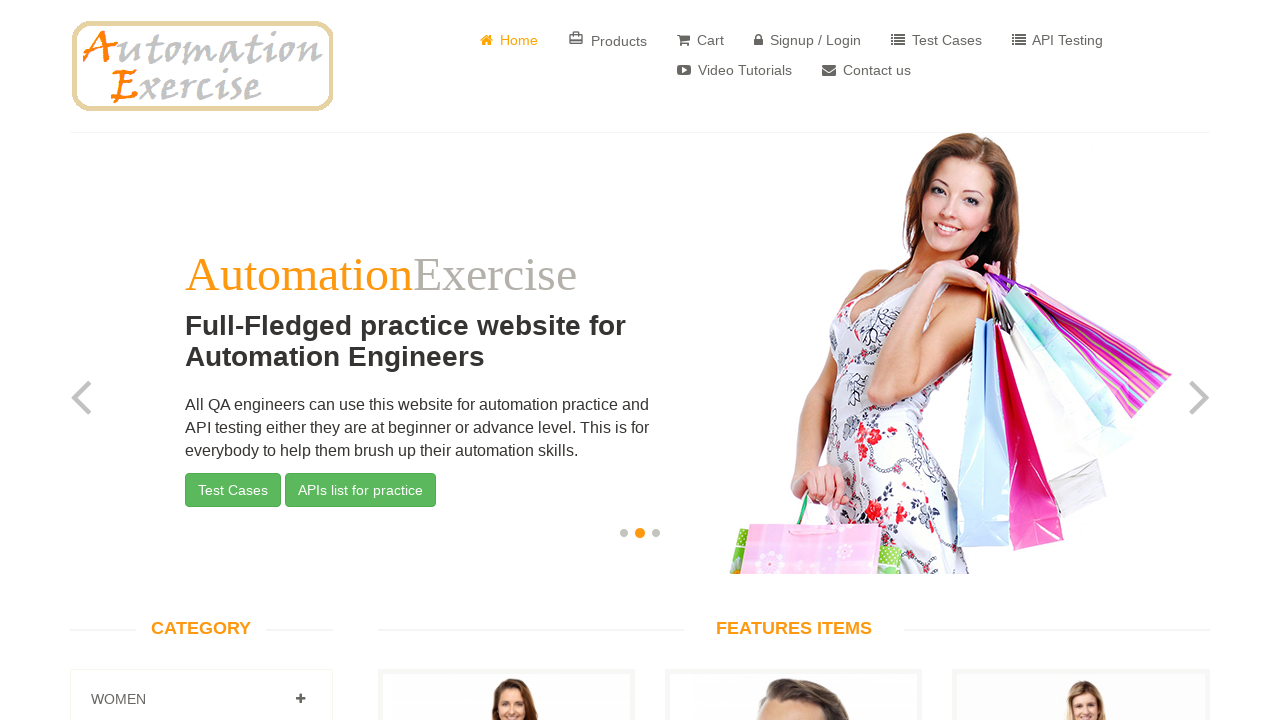

Verified image 37 has non-empty alt text
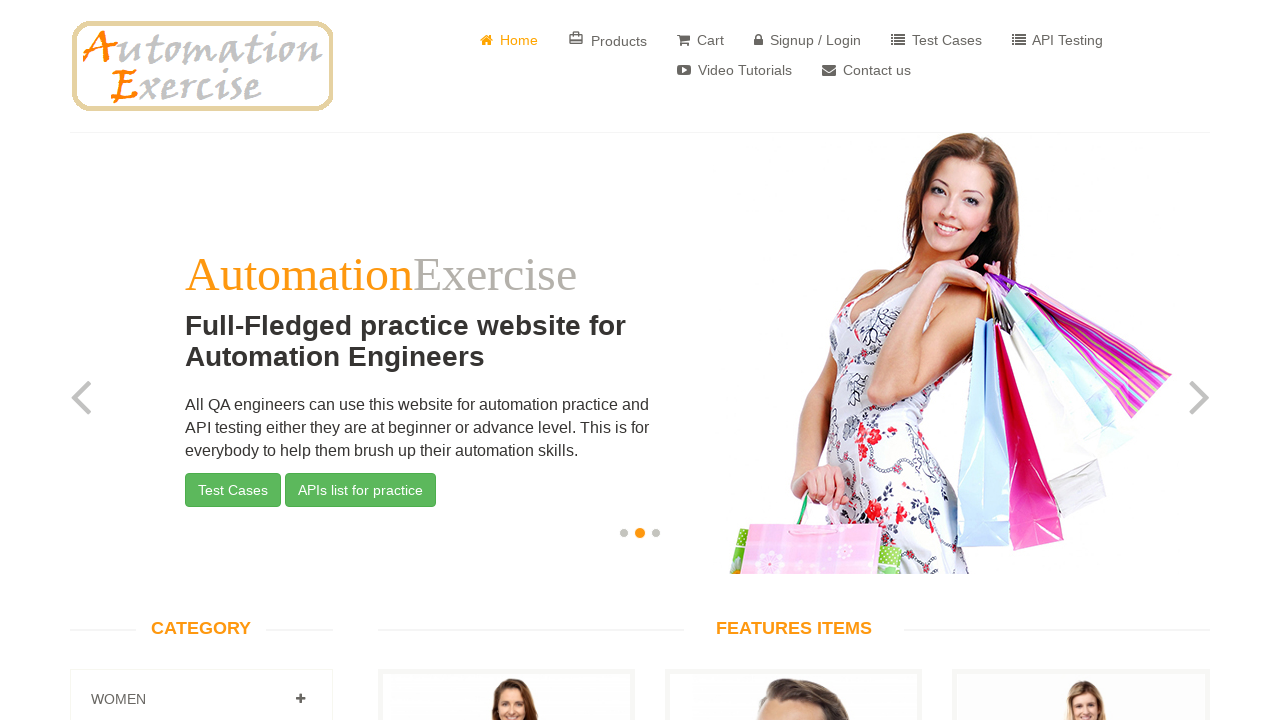

Retrieved alt text from image 38
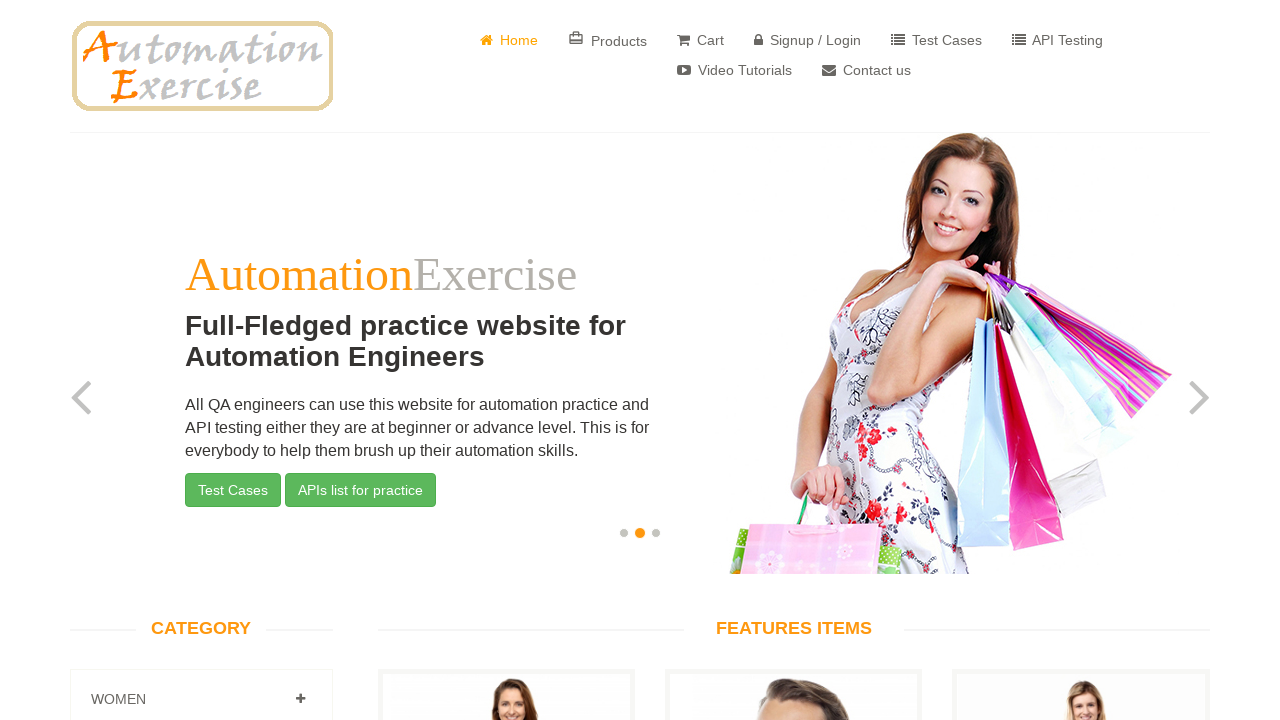

Verified image 38 has alt attribute (not None)
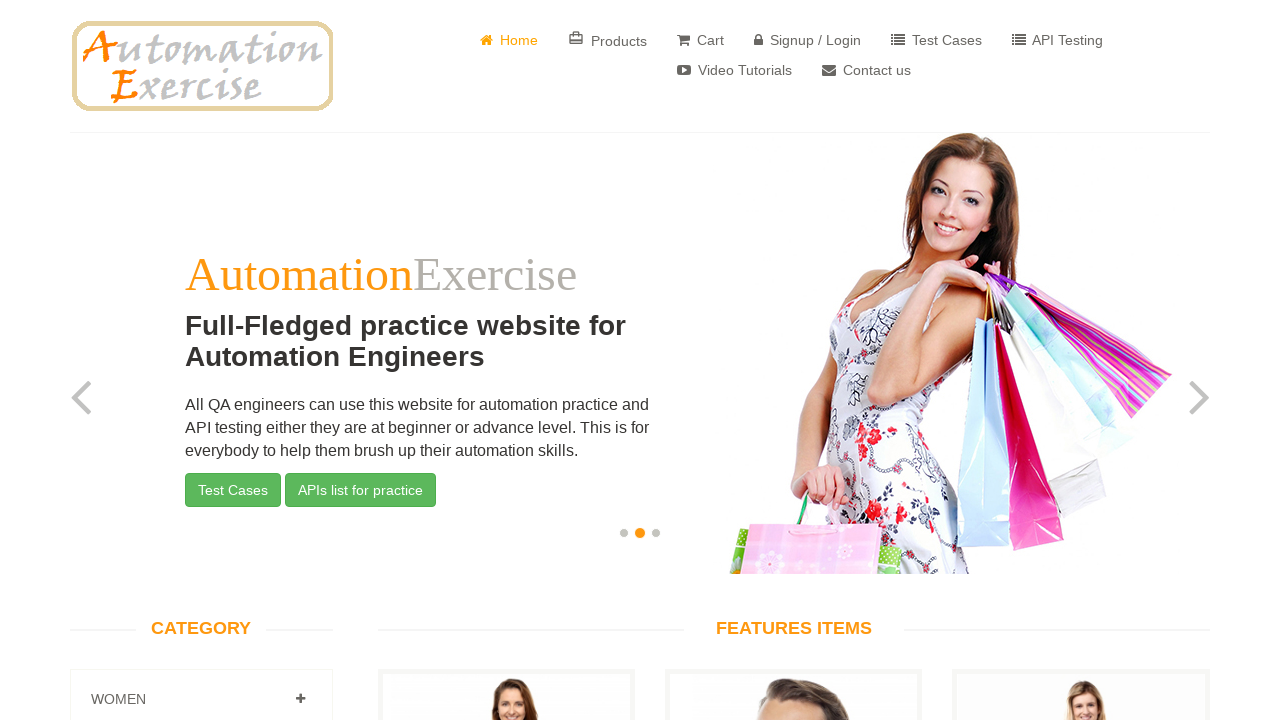

Verified image 38 has non-empty alt text
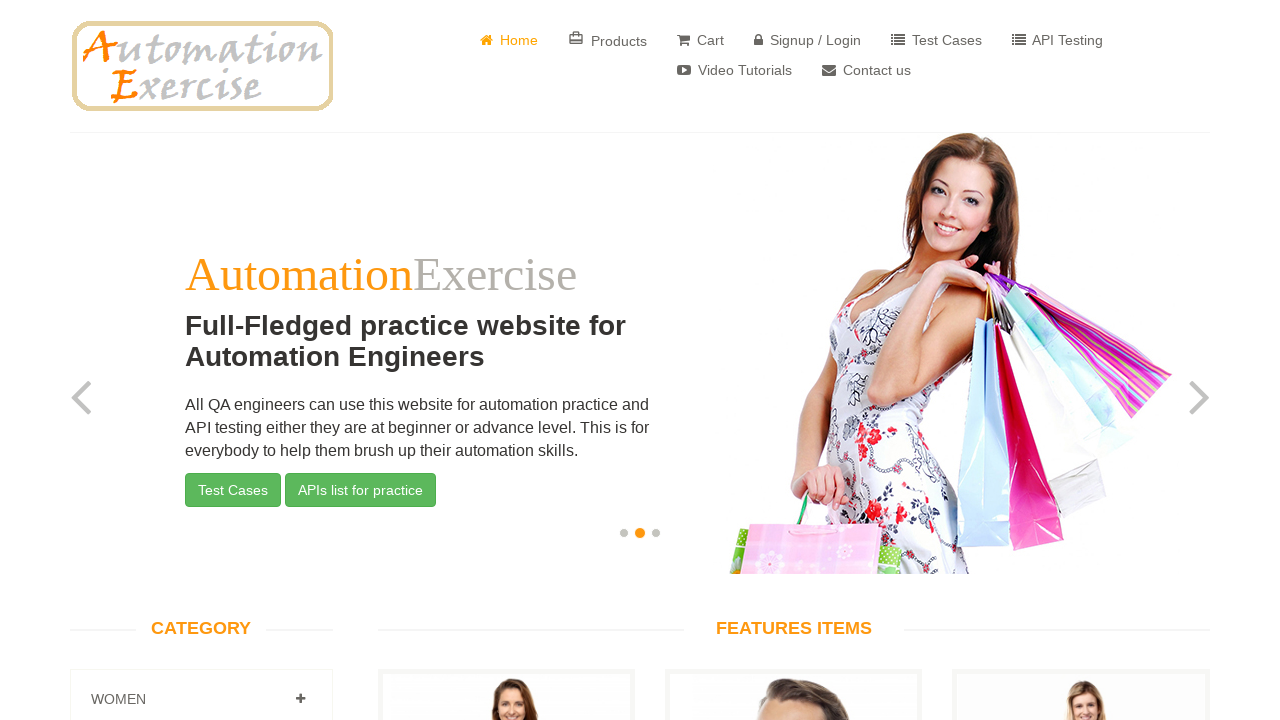

Retrieved alt text from image 39
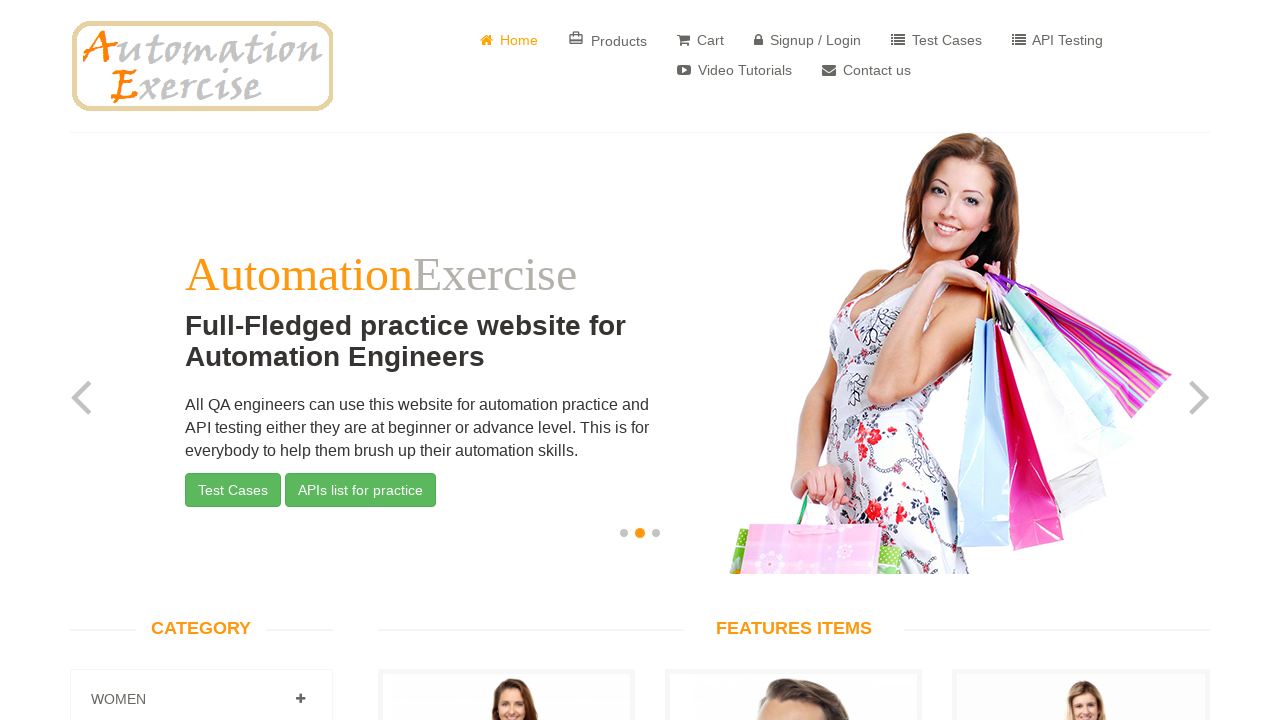

Verified image 39 has alt attribute (not None)
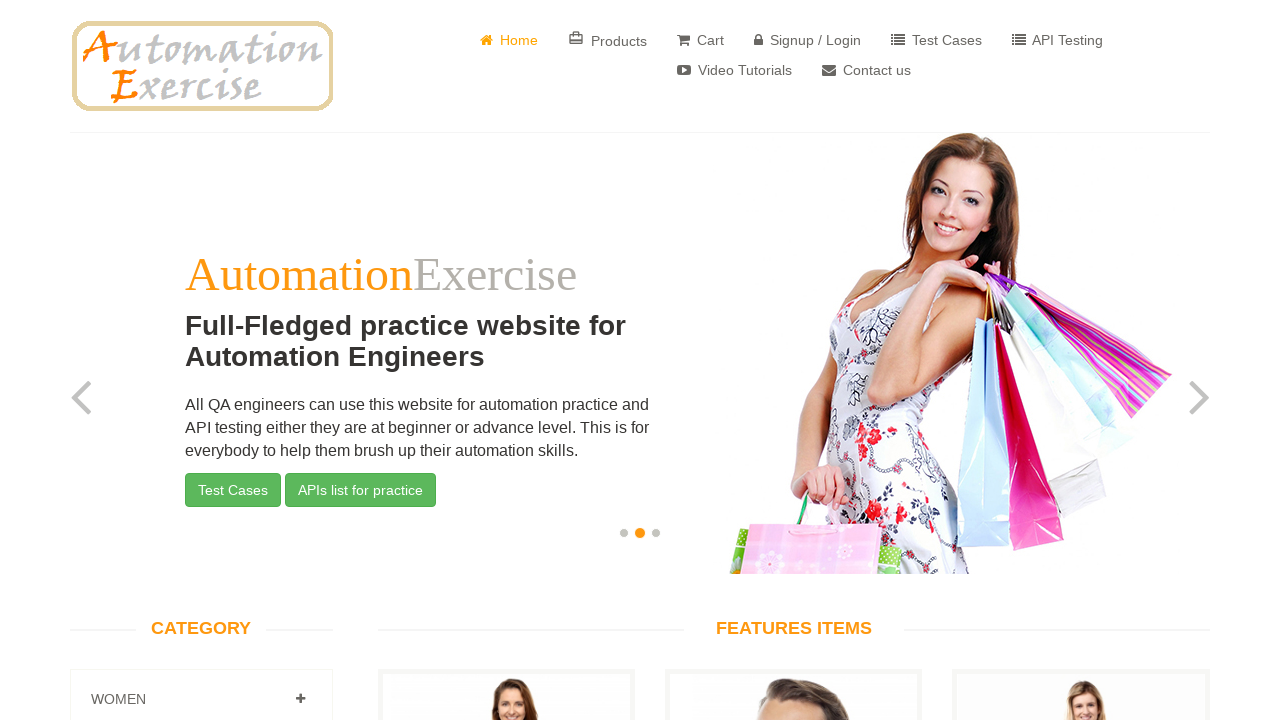

Verified image 39 has non-empty alt text
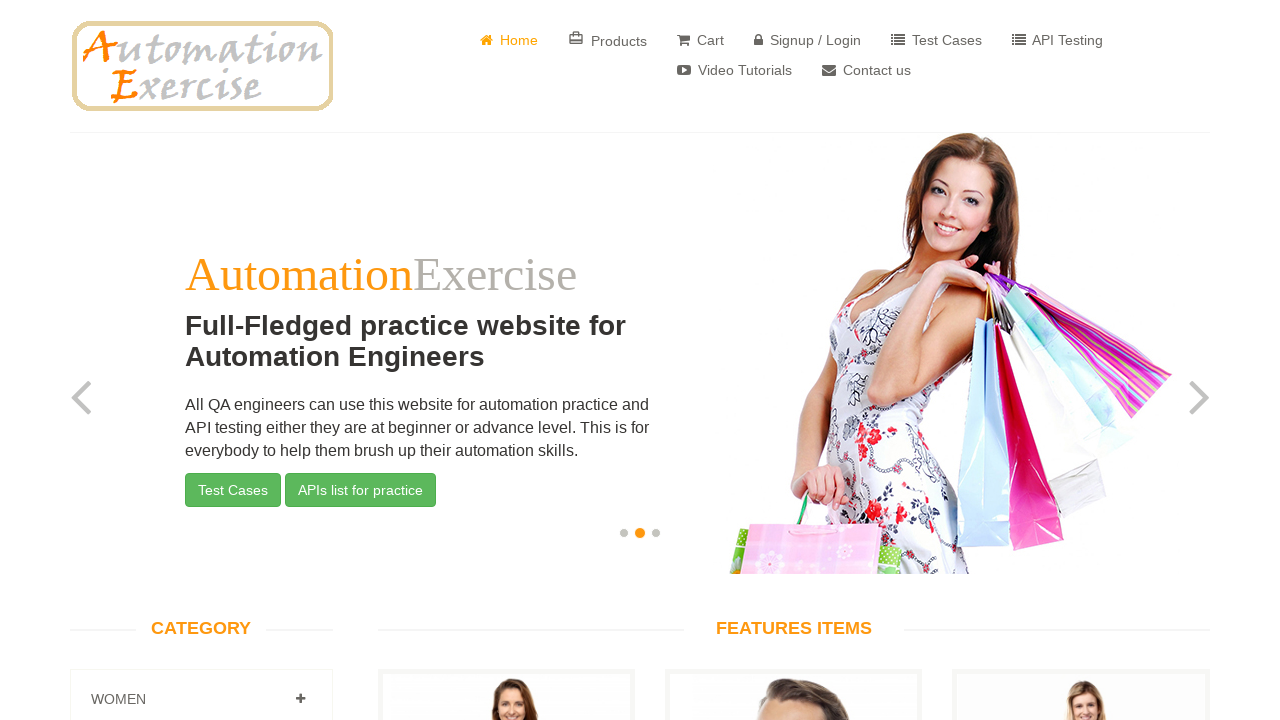

Retrieved alt text from image 40
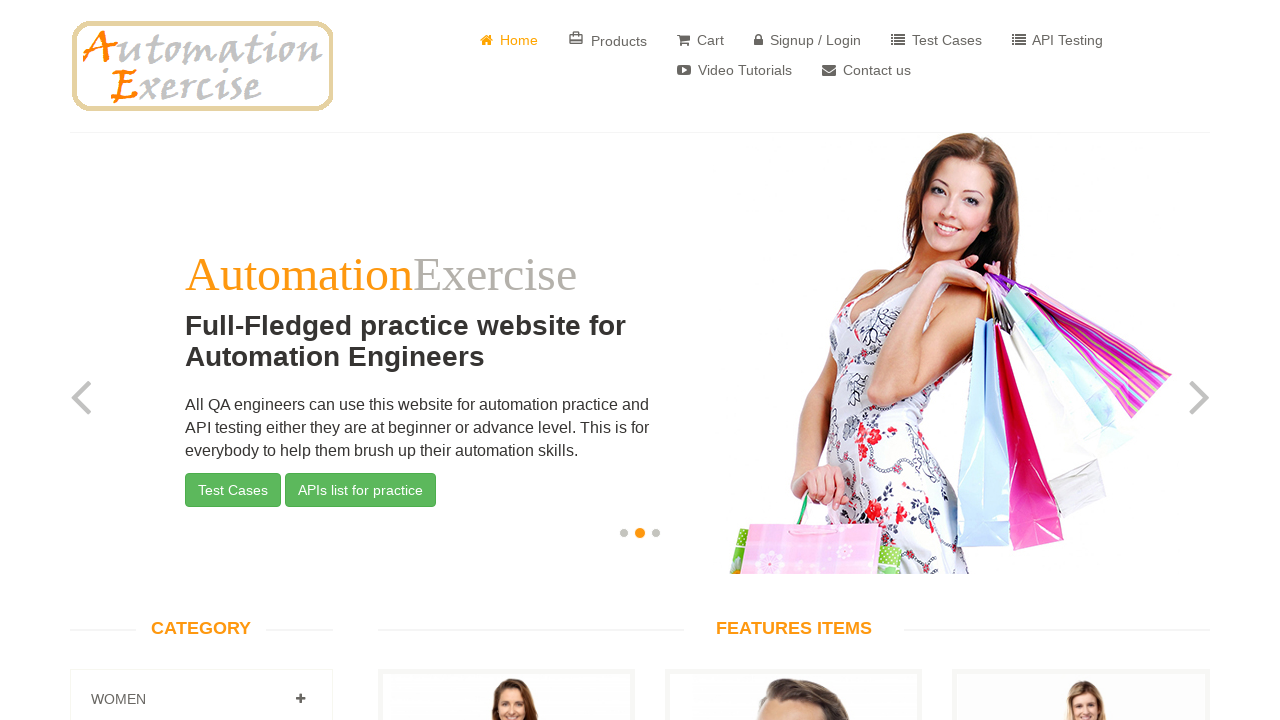

Verified image 40 has alt attribute (not None)
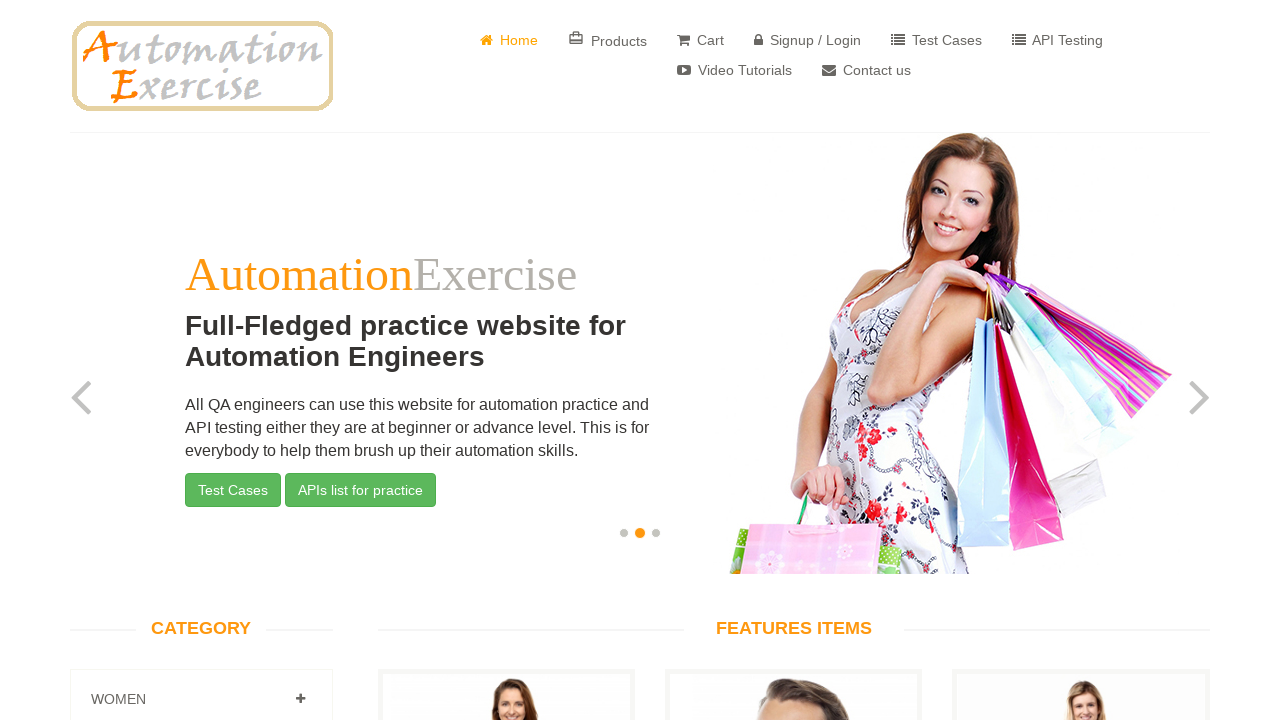

Verified image 40 has non-empty alt text
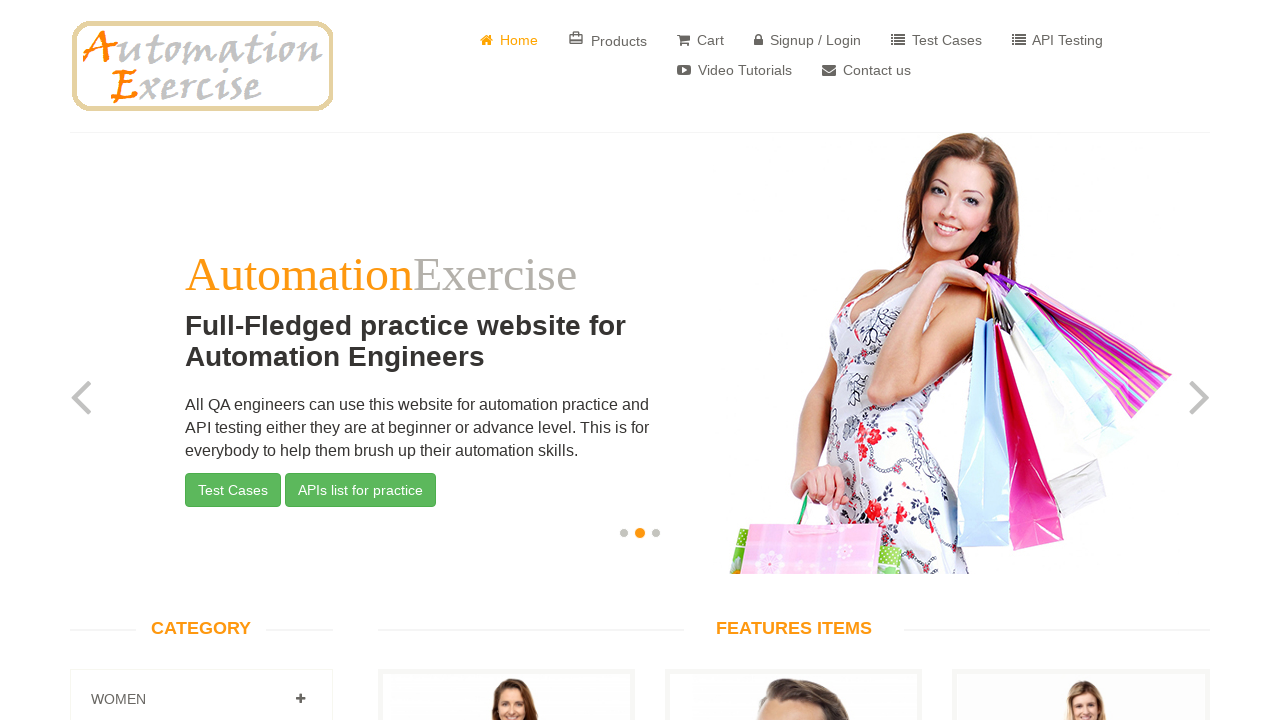

Retrieved alt text from image 41
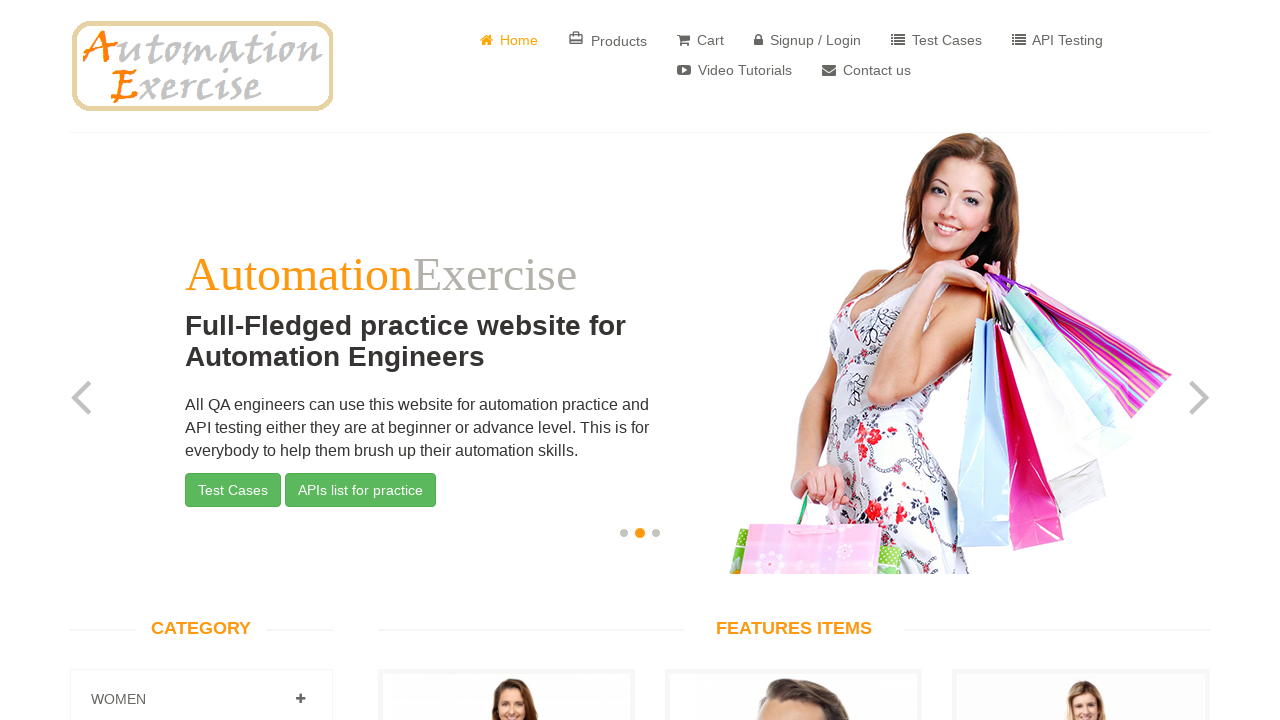

Verified image 41 has alt attribute (not None)
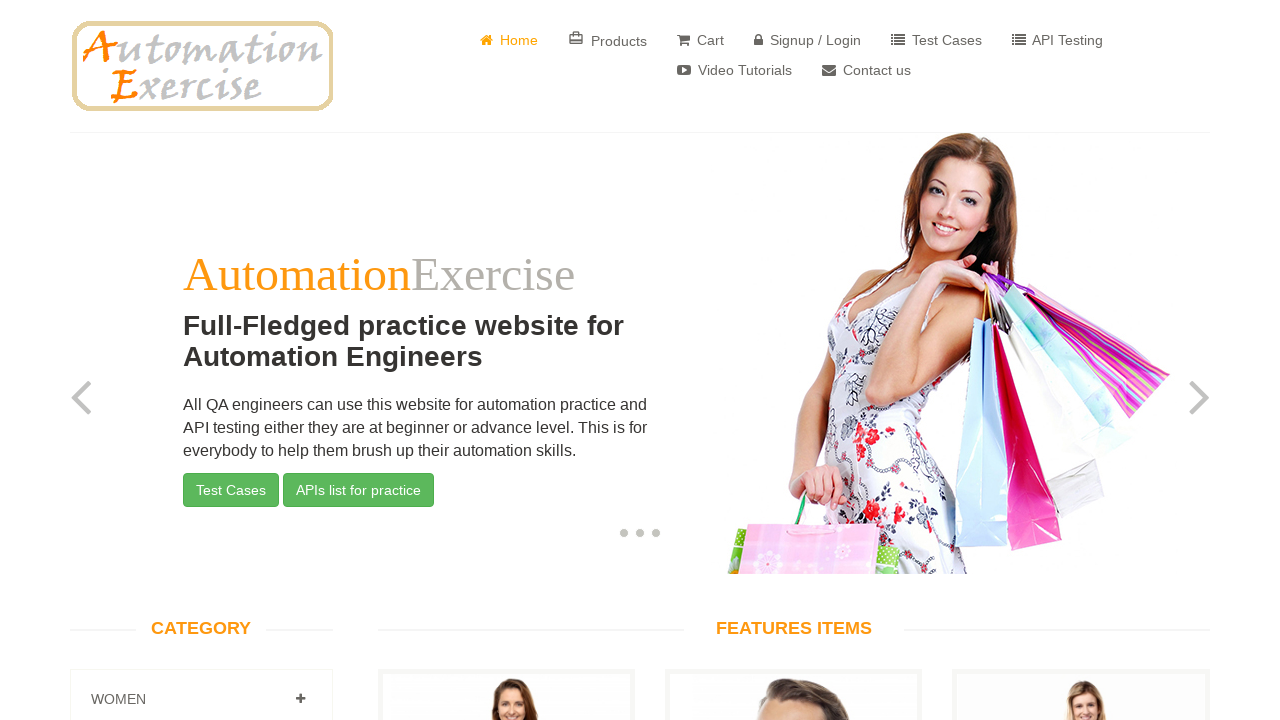

Verified image 41 has non-empty alt text
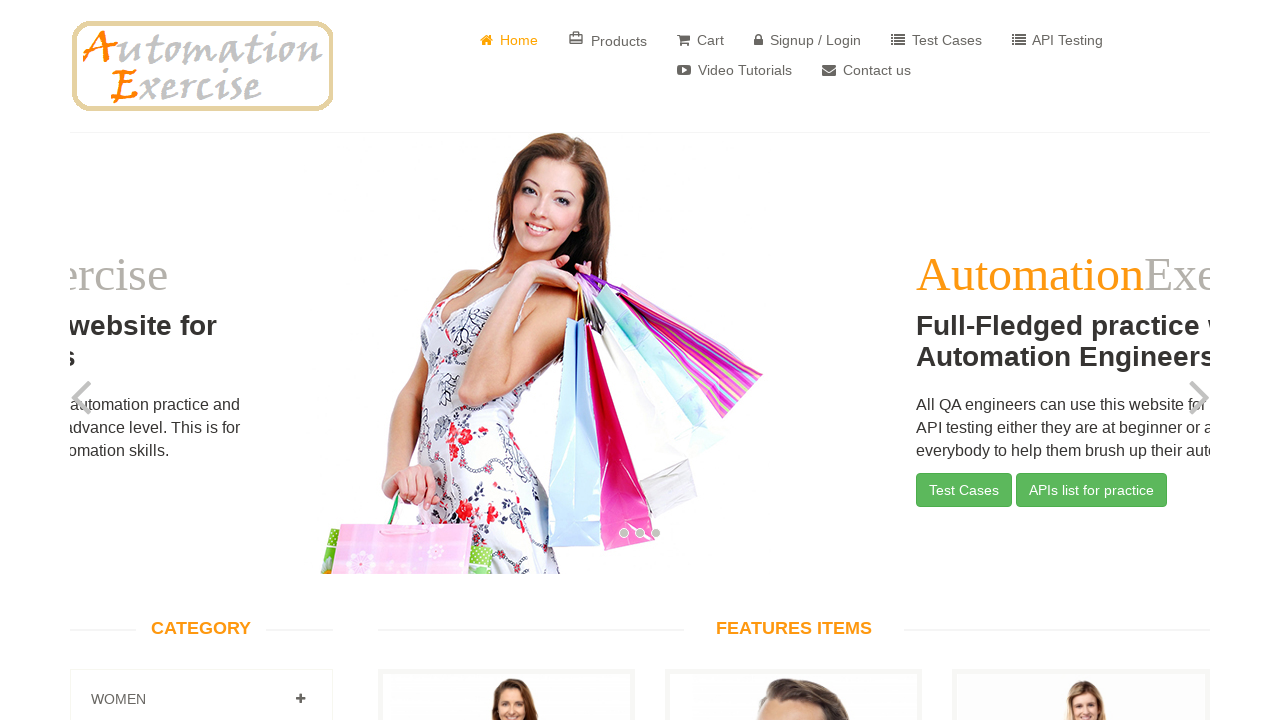

Retrieved alt text from image 42
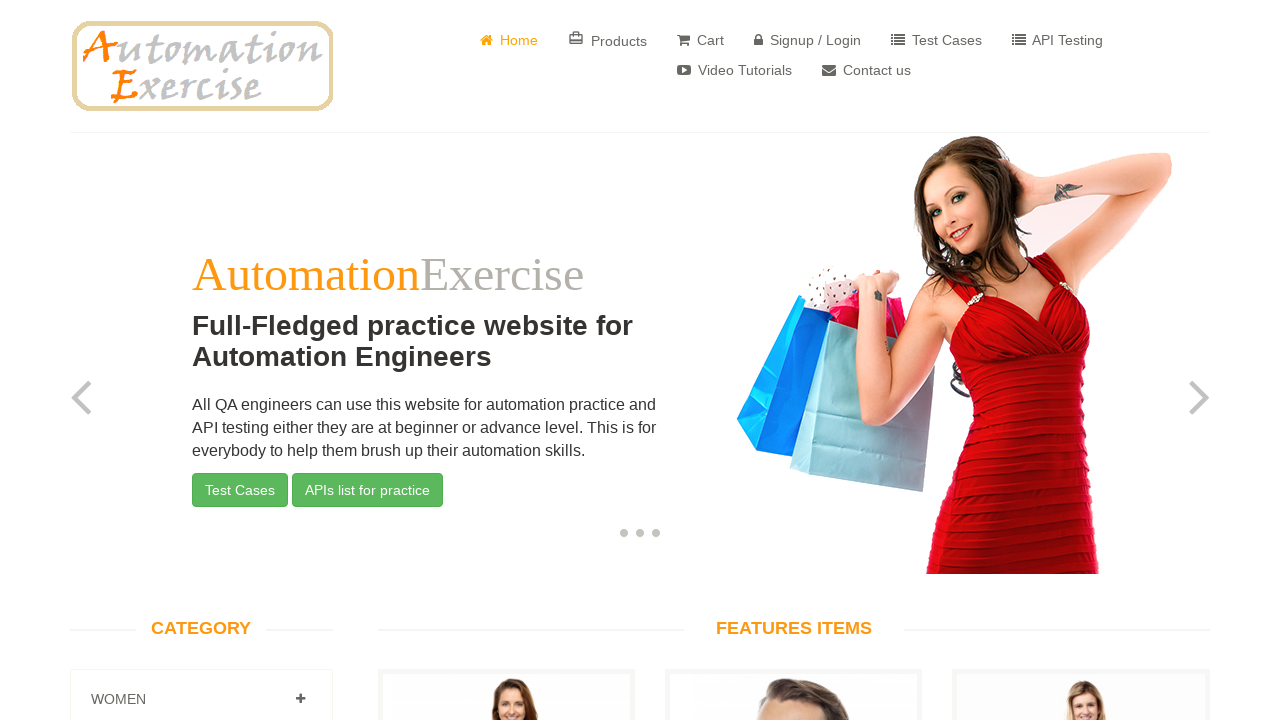

Verified image 42 has alt attribute (not None)
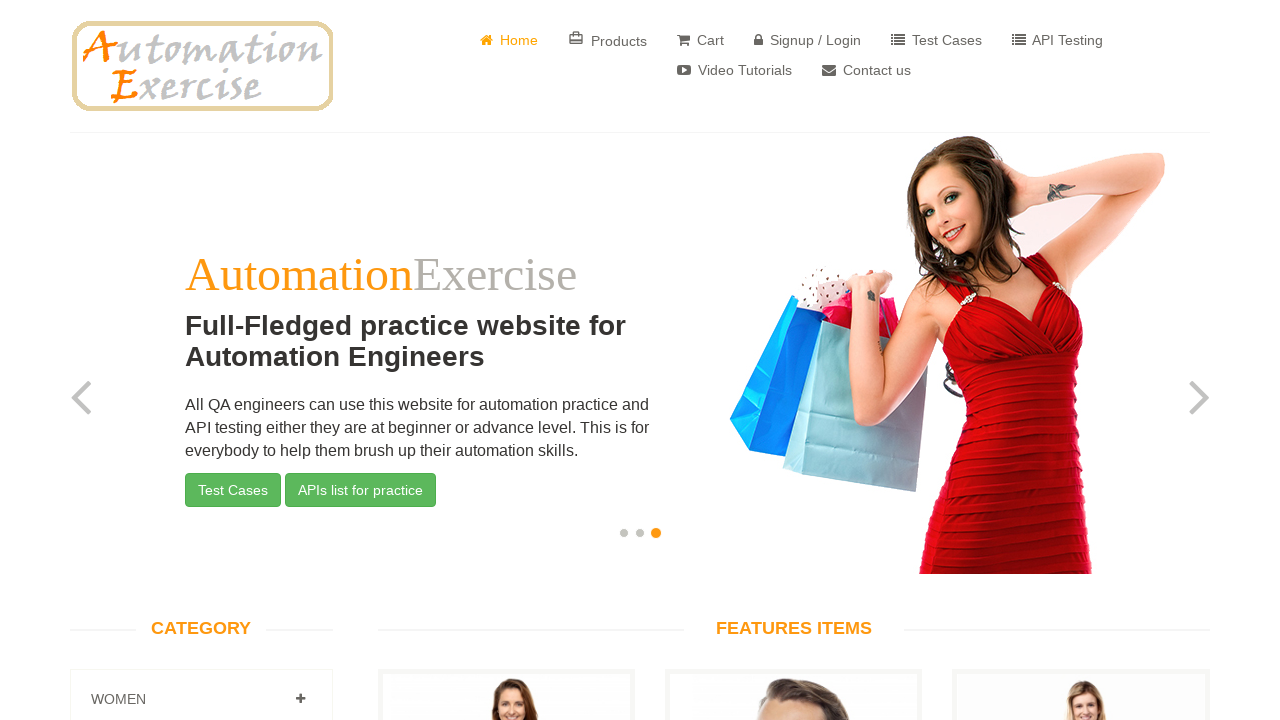

Verified image 42 has non-empty alt text
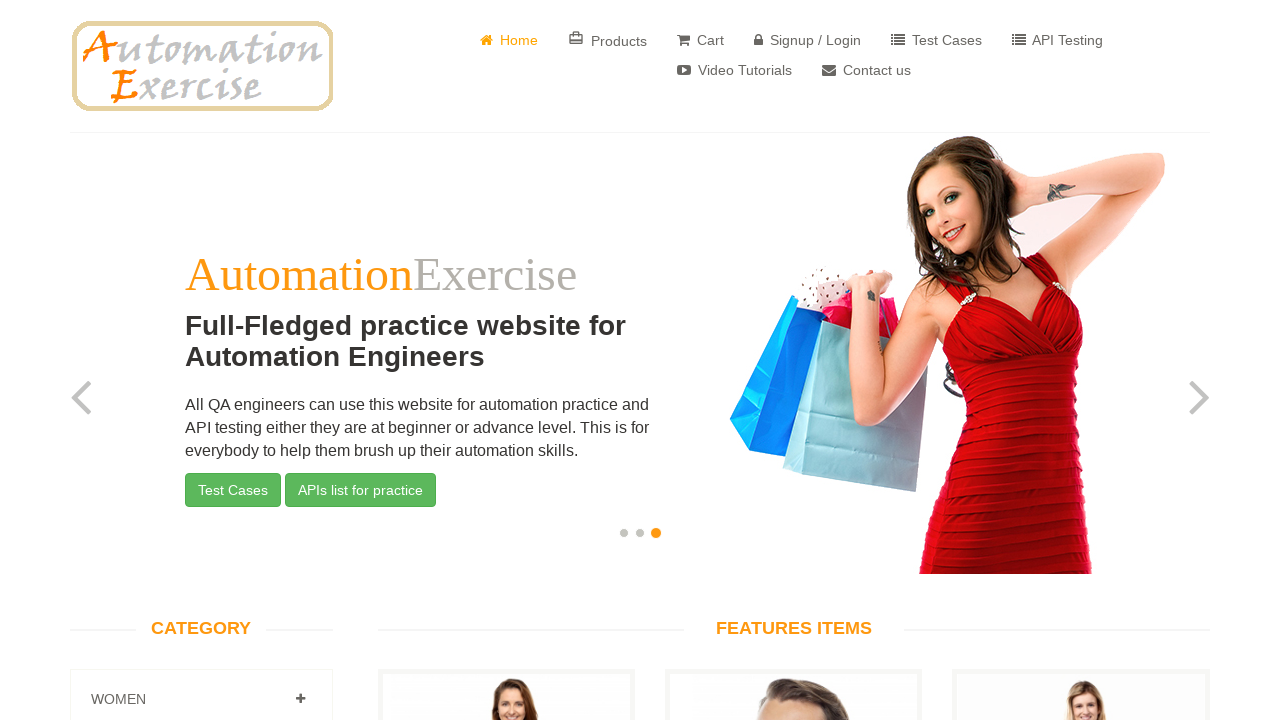

Retrieved alt text from image 43
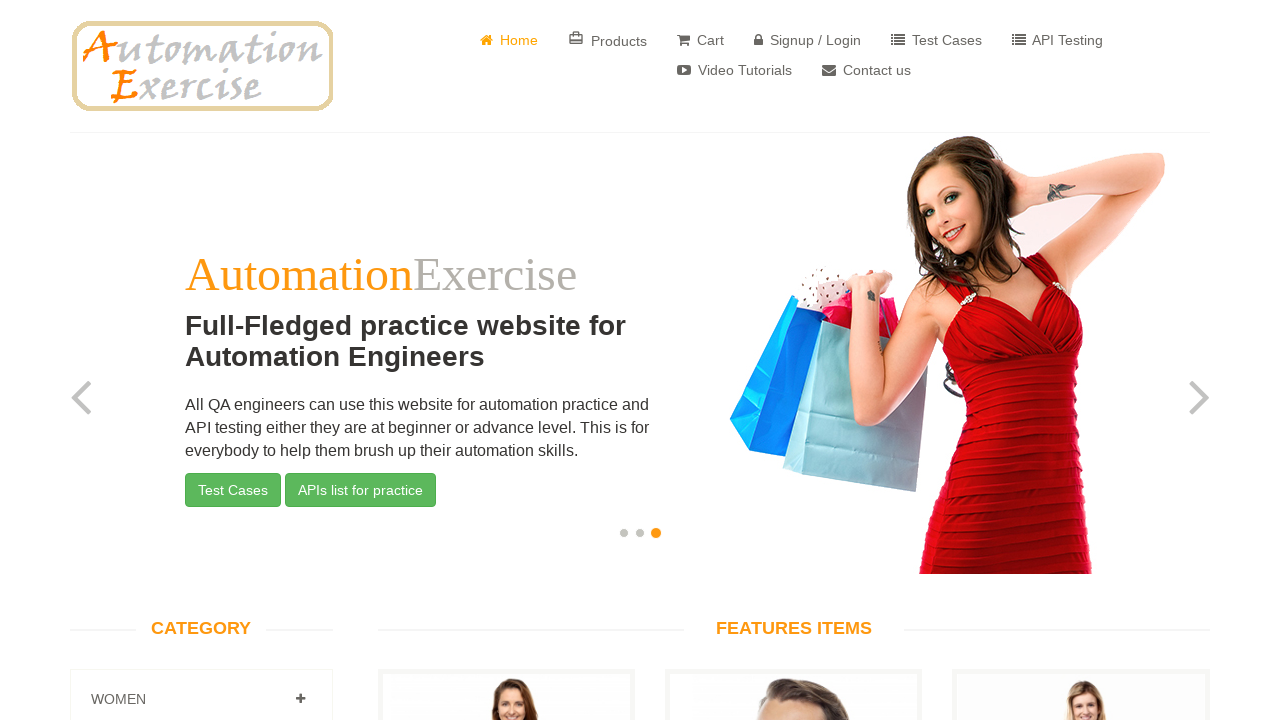

Verified image 43 has alt attribute (not None)
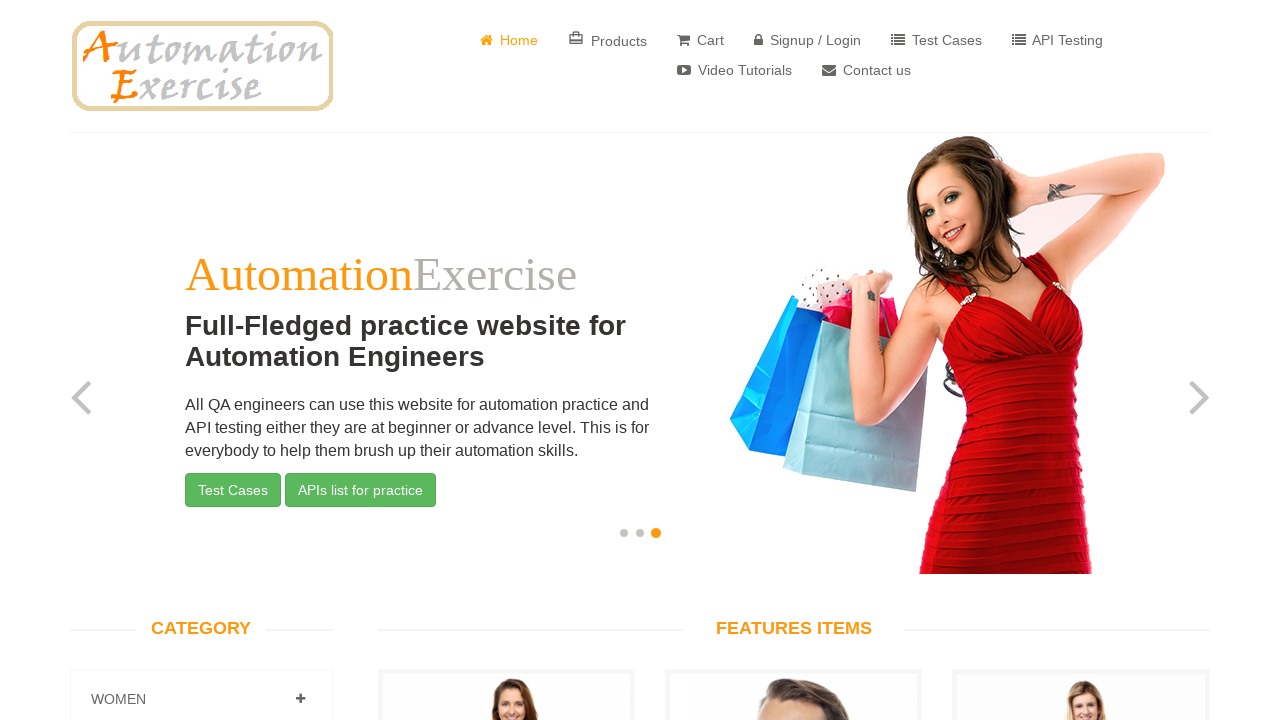

Verified image 43 has non-empty alt text
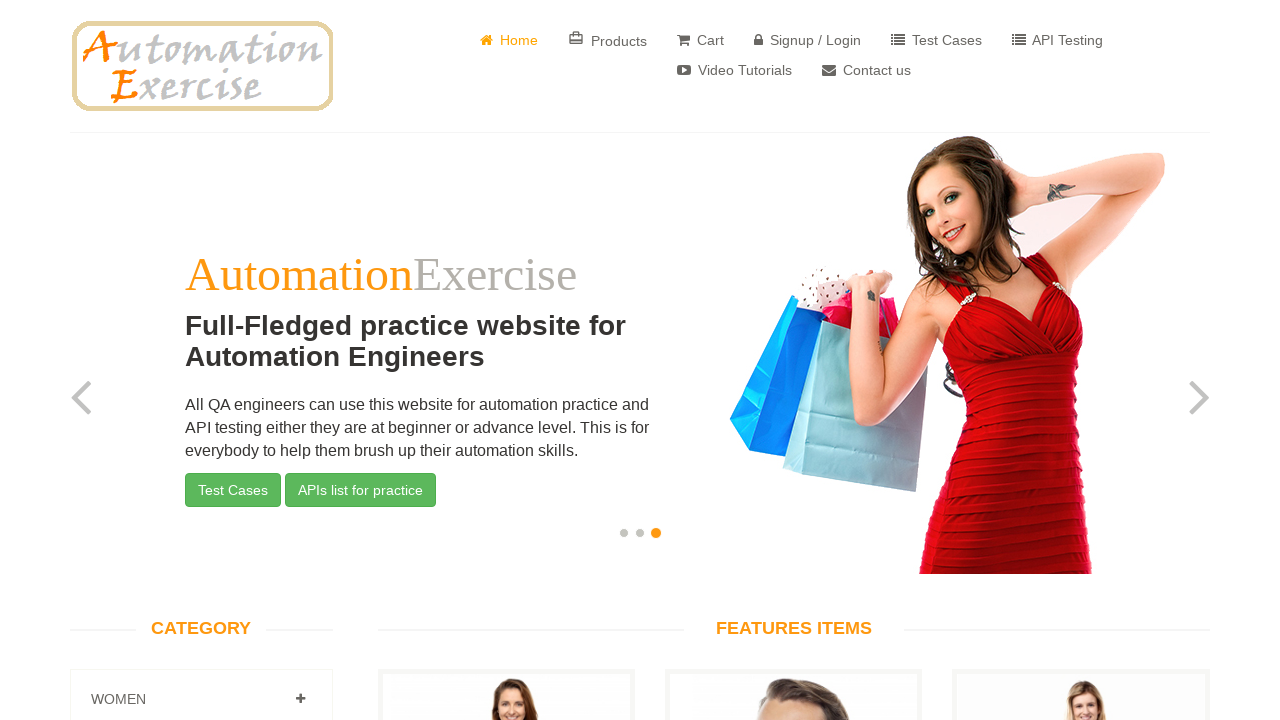

Completed accessibility check: all 44 images have non-empty alt text
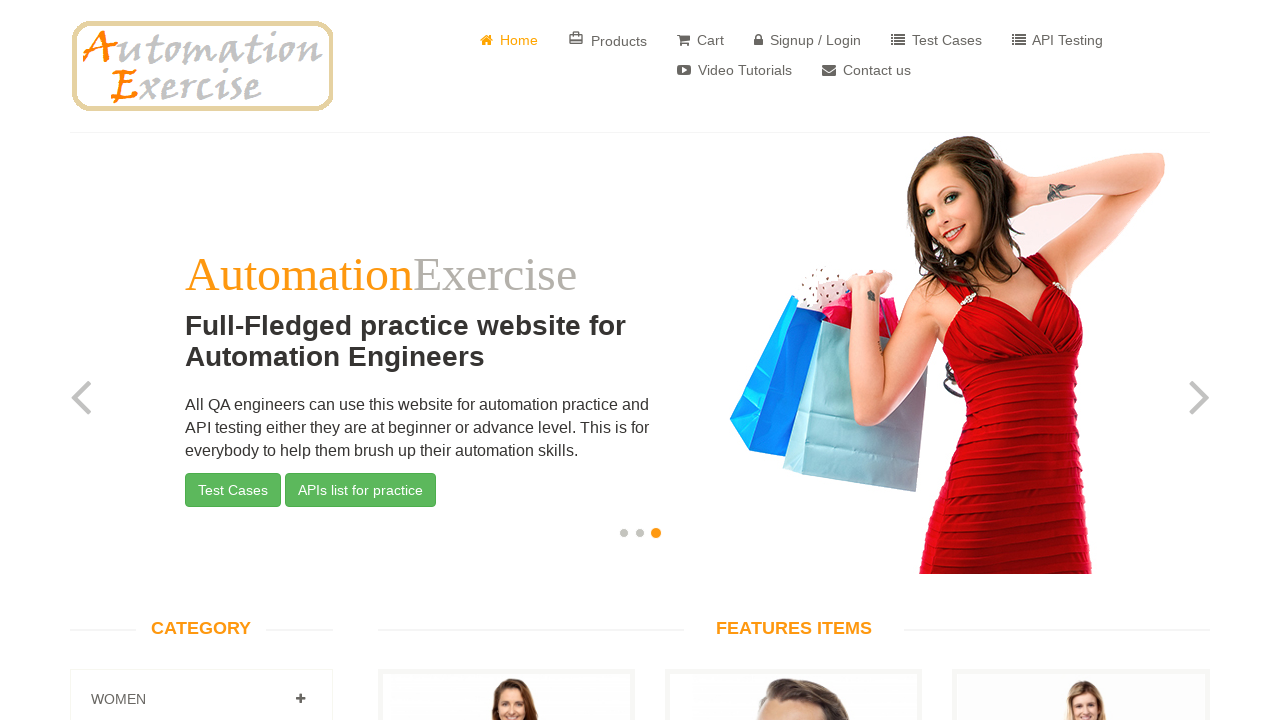

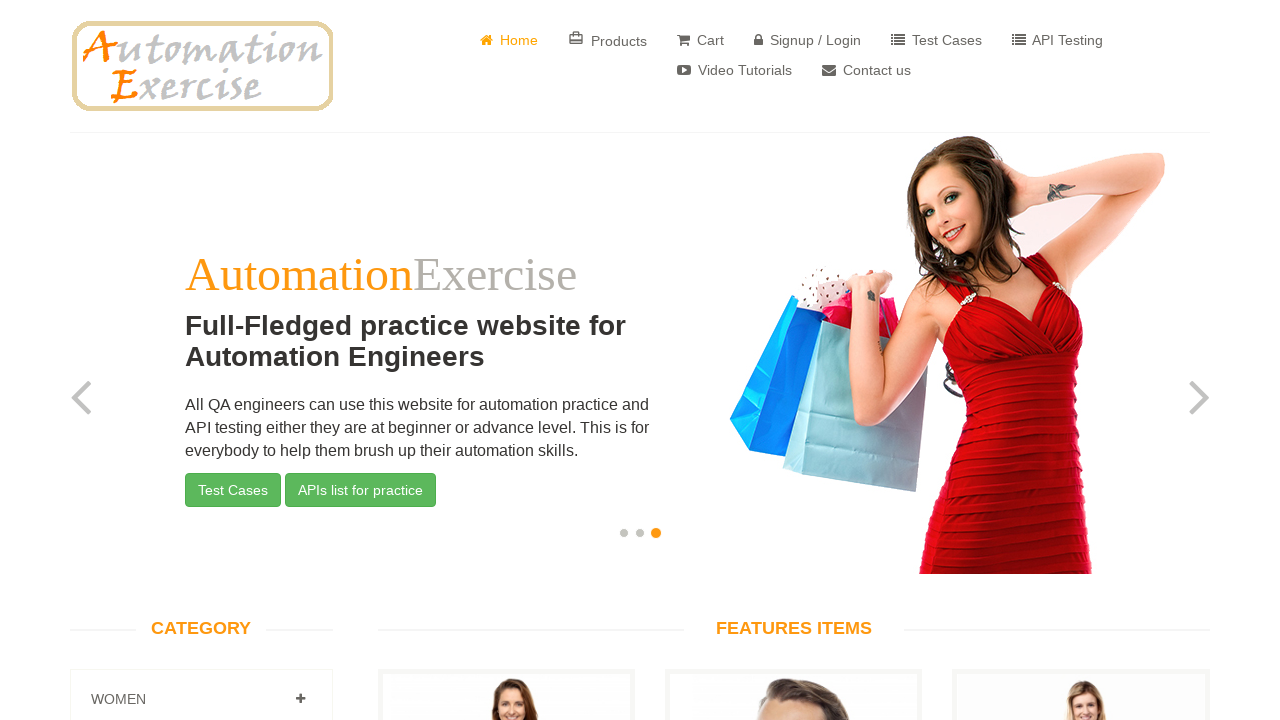